Tests date picker calendar widget by clicking through months to select July 4, 2007

Starting URL: https://kristinek.github.io/site/examples/act

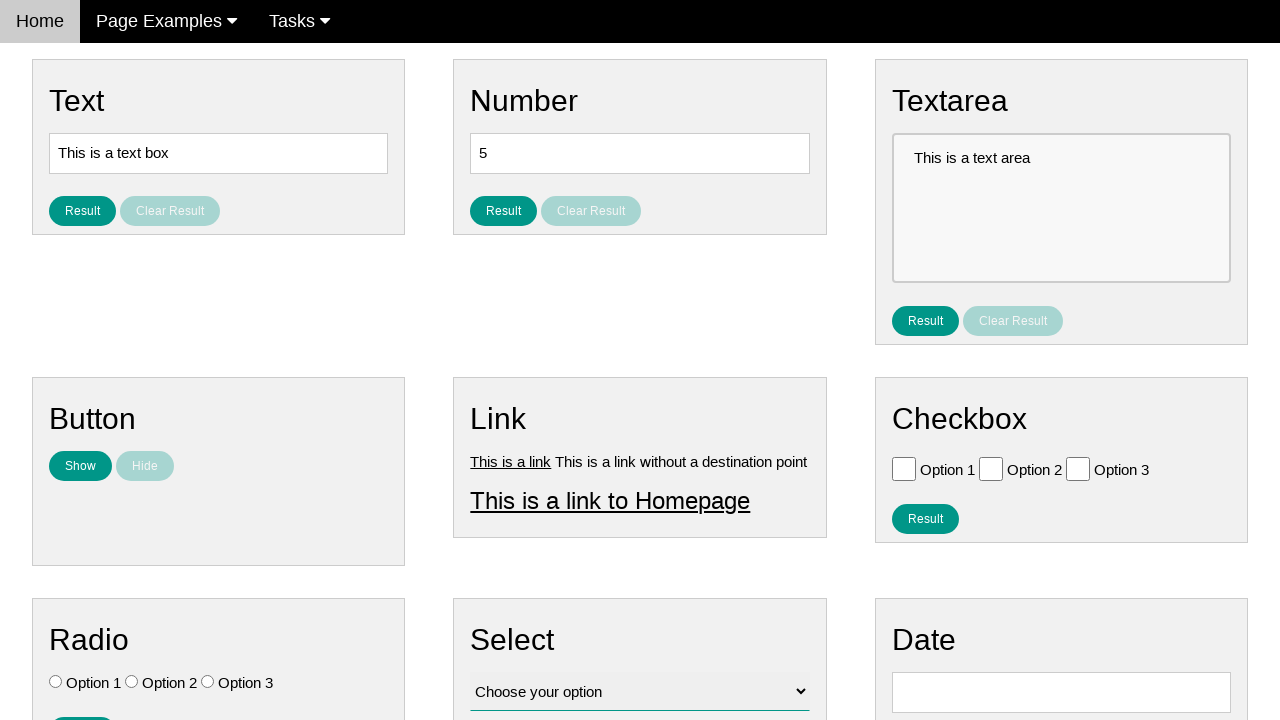

Clicked date input field to open calendar widget at (1061, 692) on #vfb-8
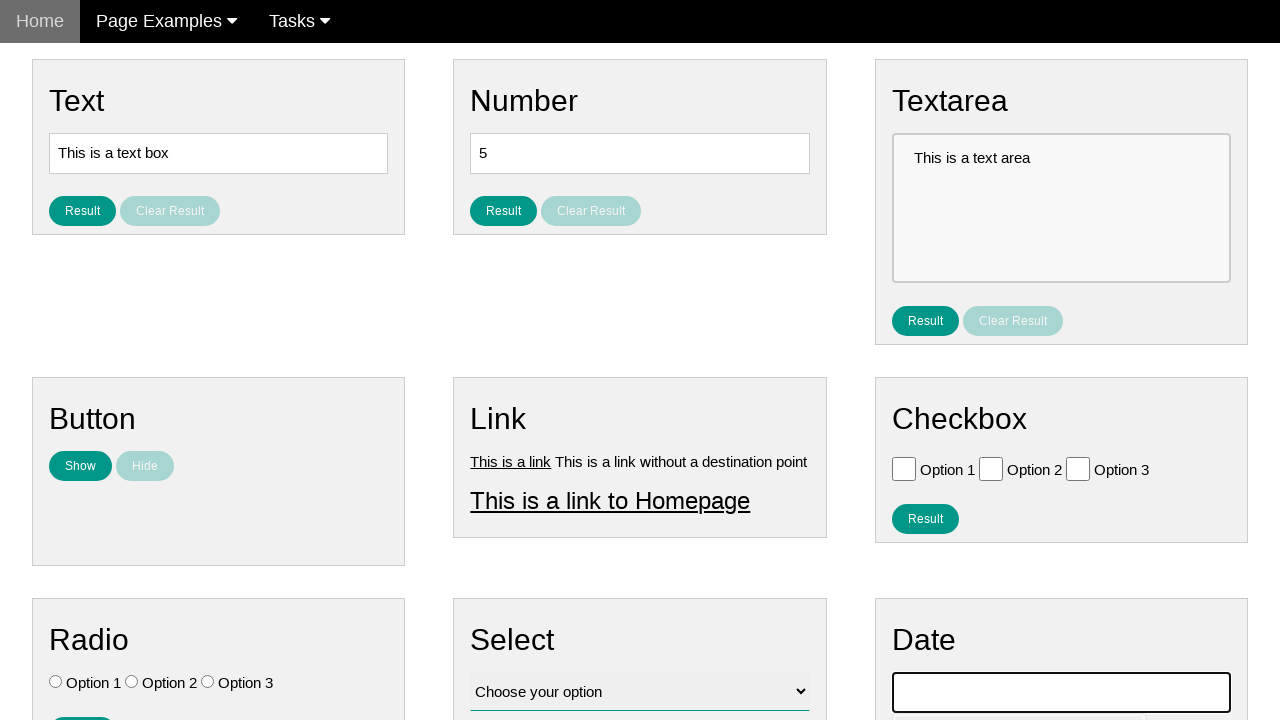

Date picker calendar widget appeared
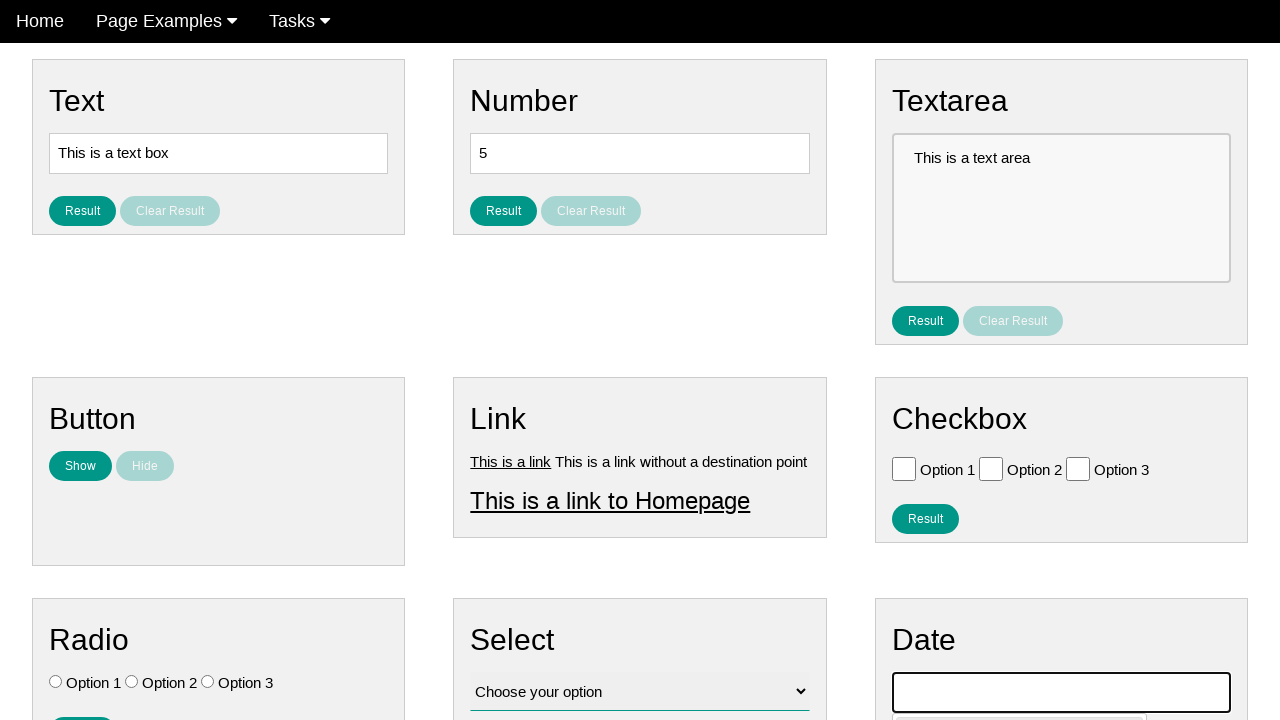

Clicked previous month button (iteration 1 of 136) to navigate back to July 2007 at (912, 408) on .ui-datepicker-prev
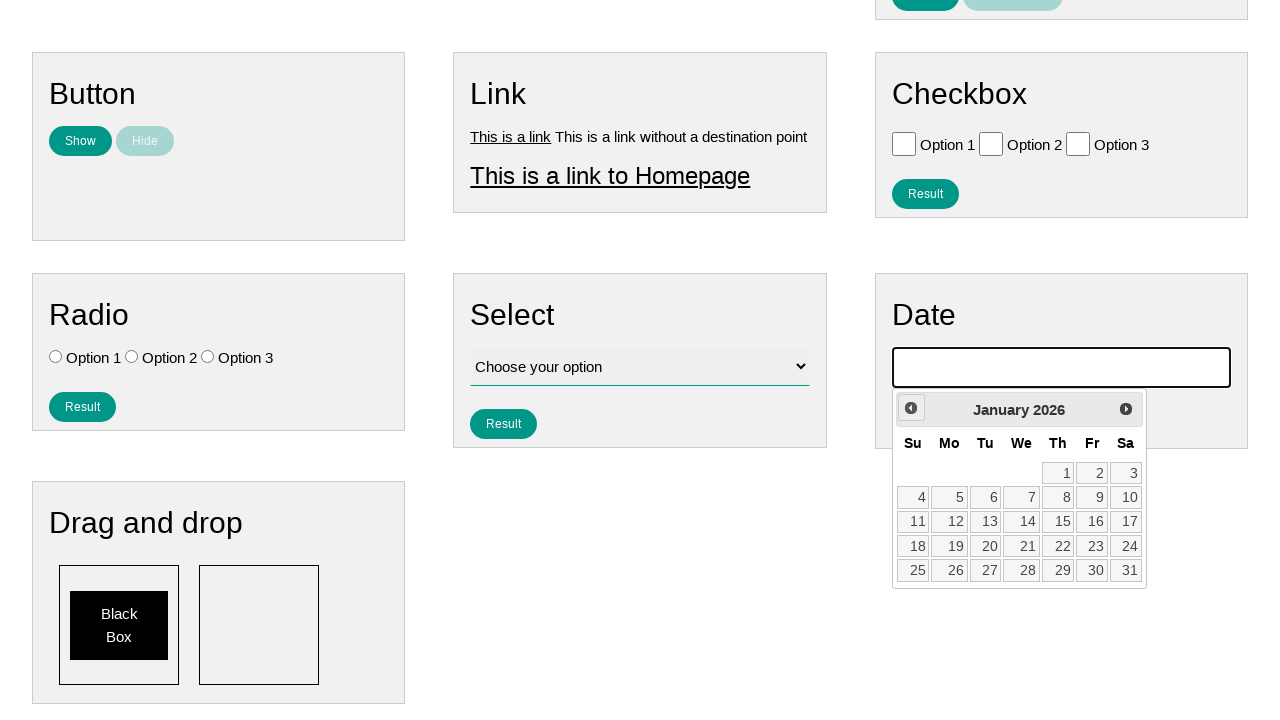

Clicked previous month button (iteration 2 of 136) to navigate back to July 2007 at (911, 408) on .ui-datepicker-prev
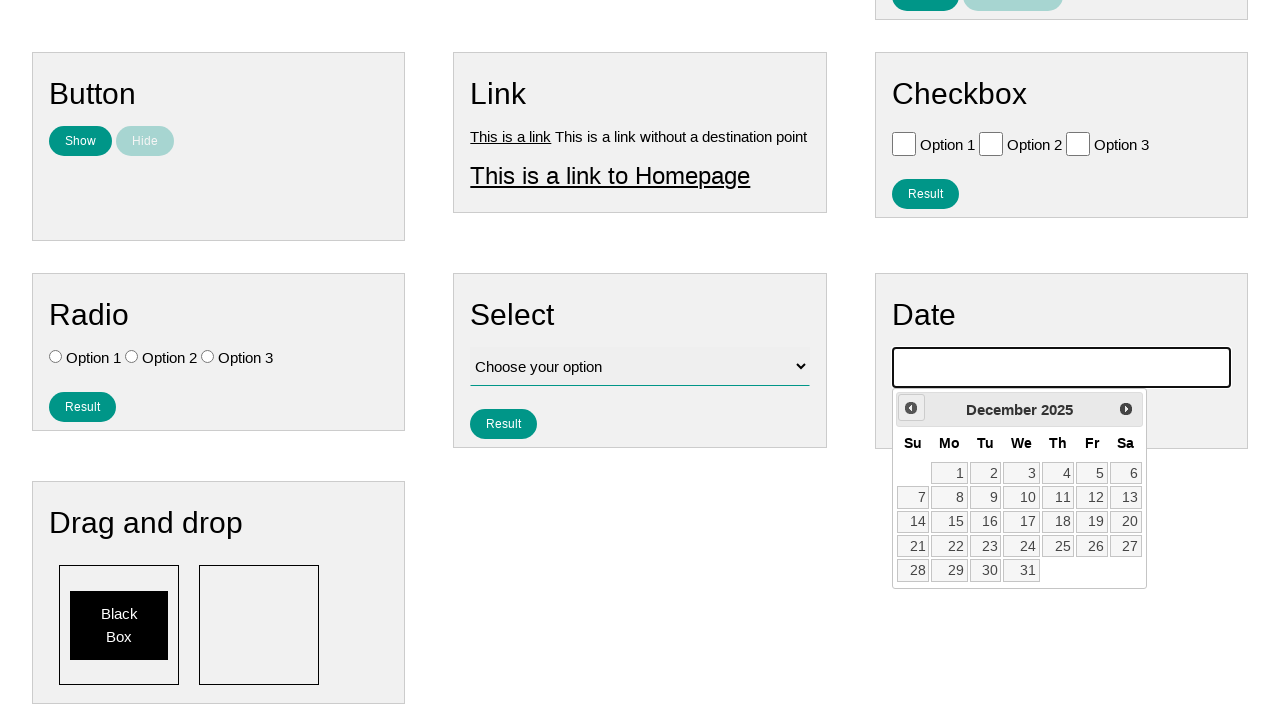

Clicked previous month button (iteration 3 of 136) to navigate back to July 2007 at (911, 408) on .ui-datepicker-prev
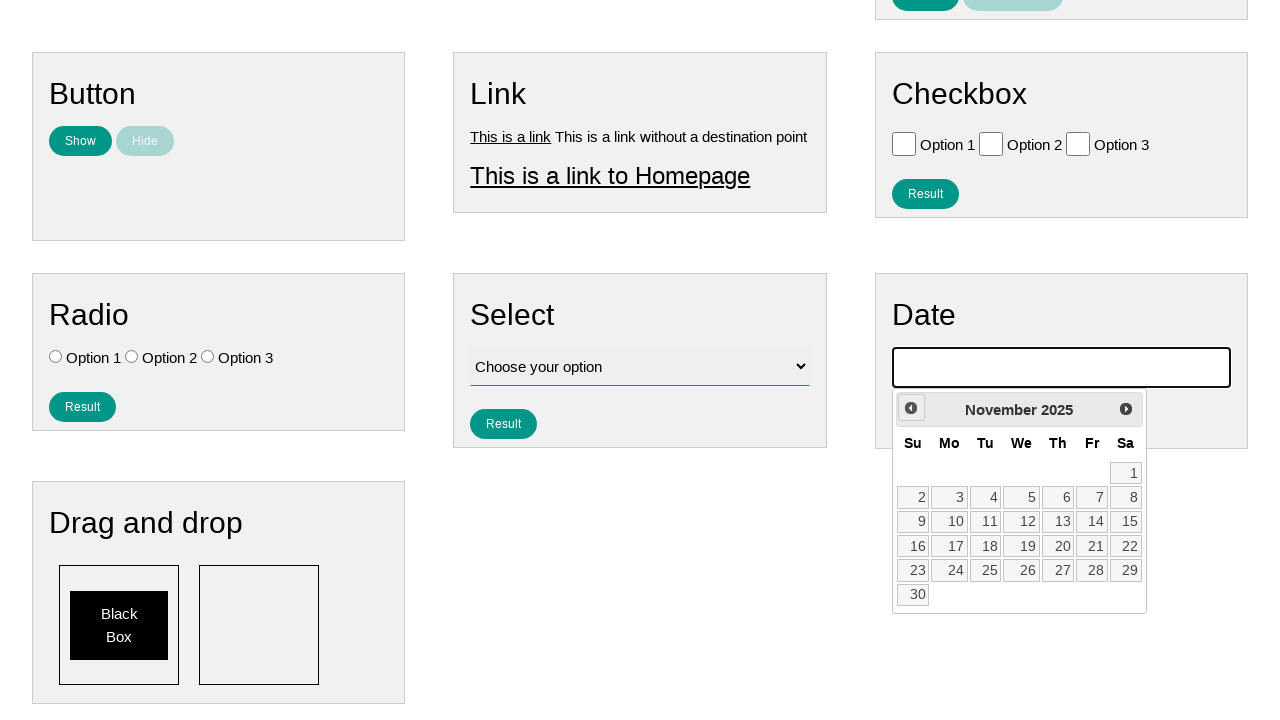

Clicked previous month button (iteration 4 of 136) to navigate back to July 2007 at (911, 408) on .ui-datepicker-prev
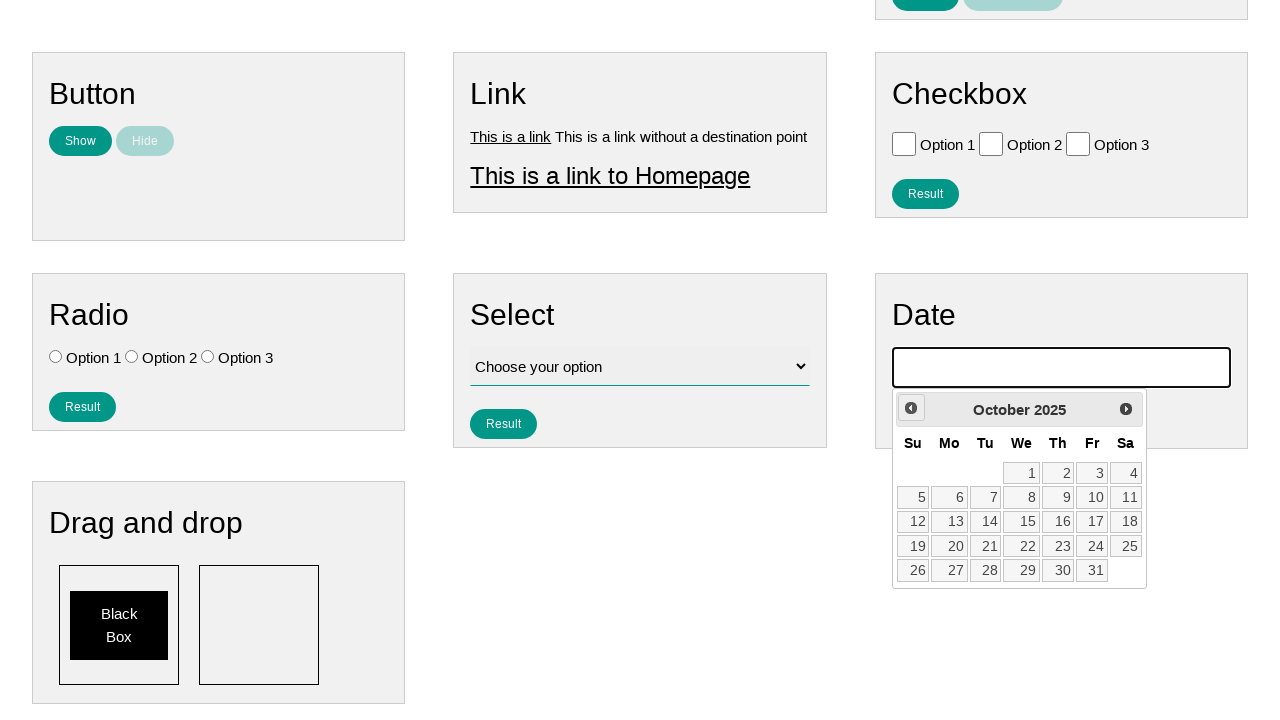

Clicked previous month button (iteration 5 of 136) to navigate back to July 2007 at (911, 408) on .ui-datepicker-prev
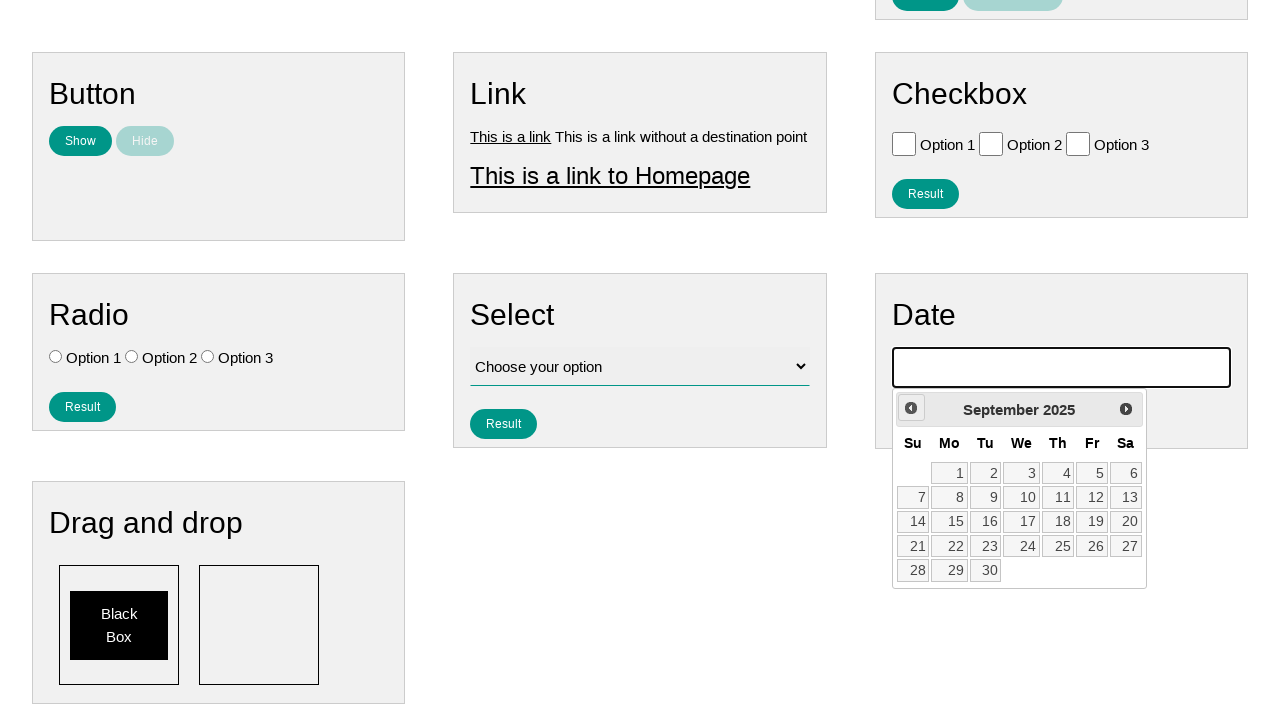

Clicked previous month button (iteration 6 of 136) to navigate back to July 2007 at (911, 408) on .ui-datepicker-prev
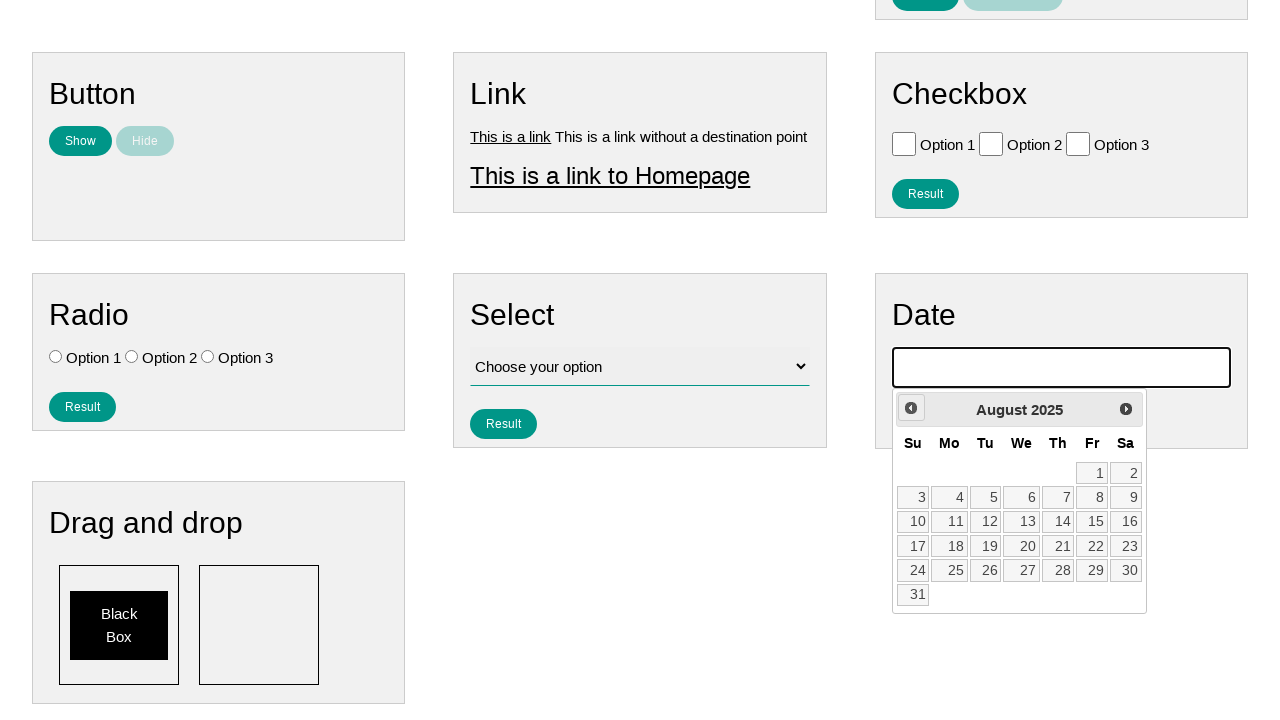

Clicked previous month button (iteration 7 of 136) to navigate back to July 2007 at (911, 408) on .ui-datepicker-prev
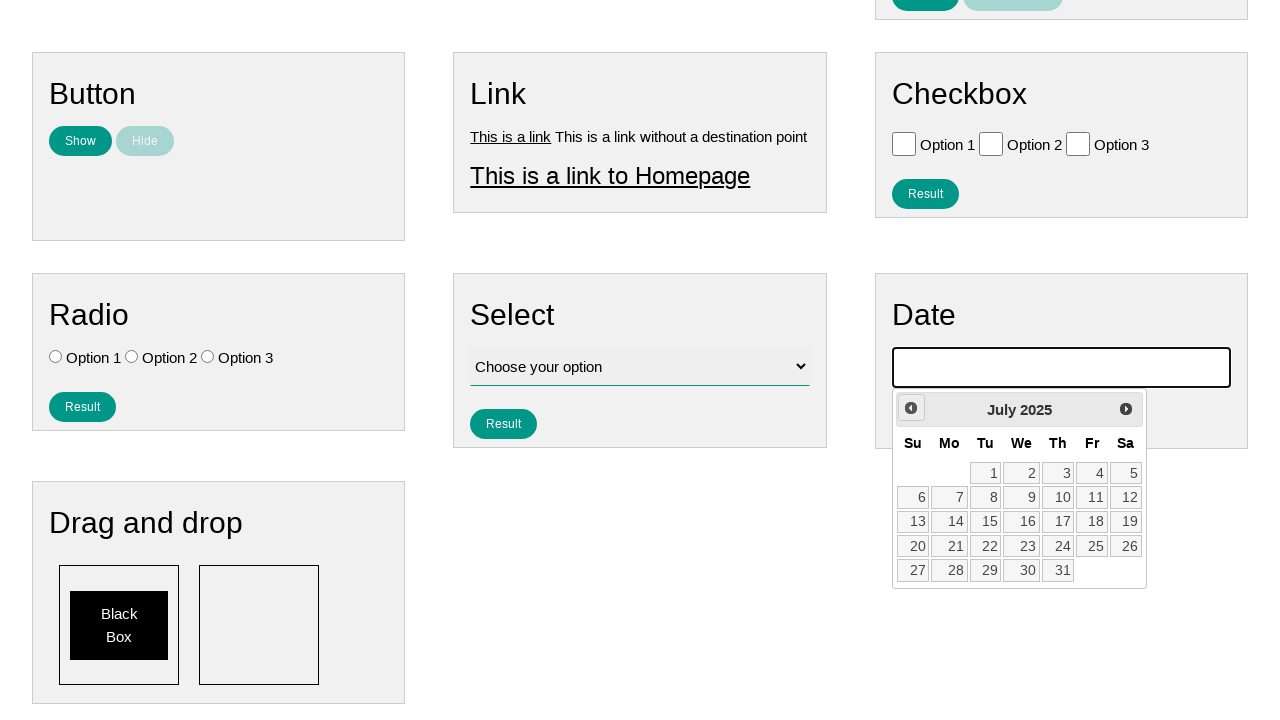

Clicked previous month button (iteration 8 of 136) to navigate back to July 2007 at (911, 408) on .ui-datepicker-prev
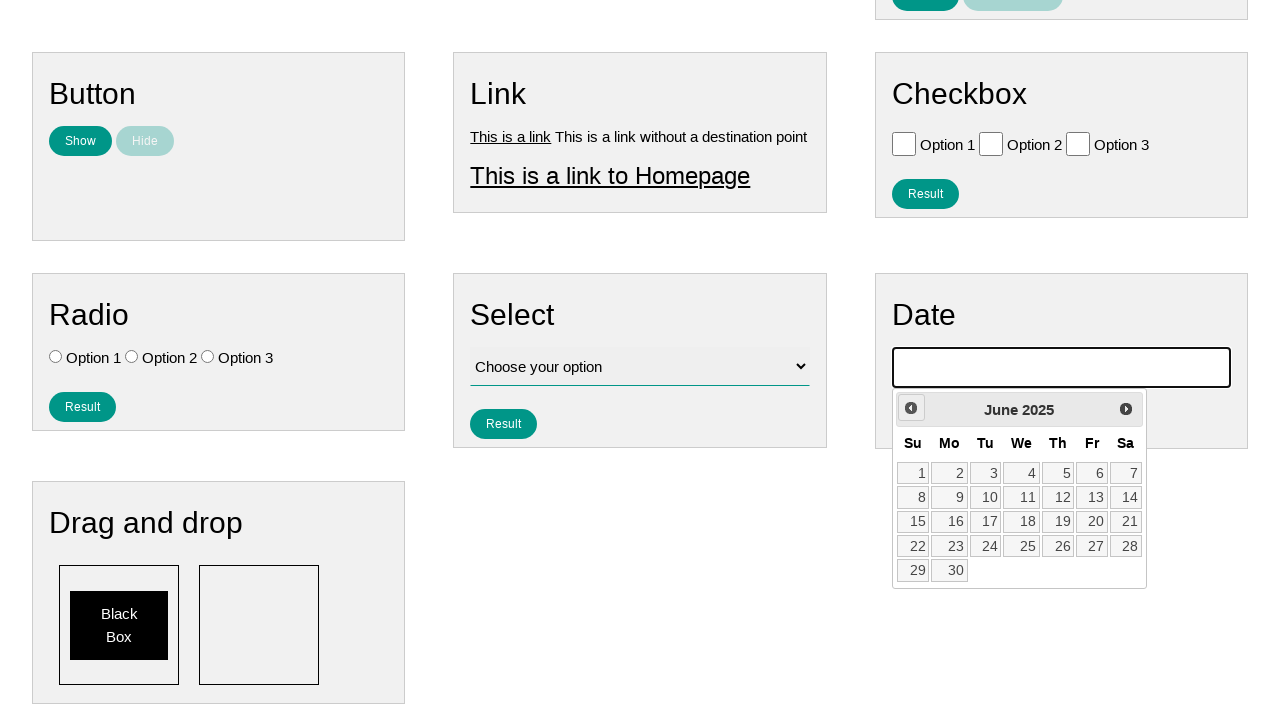

Clicked previous month button (iteration 9 of 136) to navigate back to July 2007 at (911, 408) on .ui-datepicker-prev
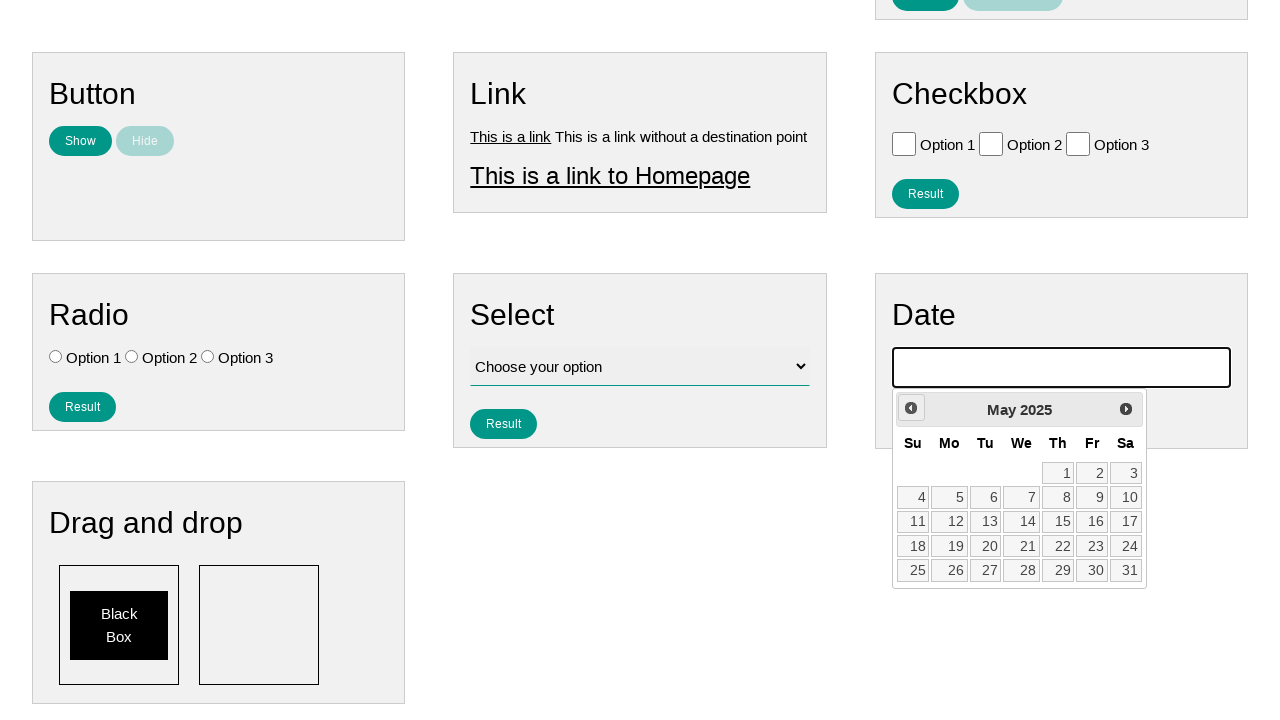

Clicked previous month button (iteration 10 of 136) to navigate back to July 2007 at (911, 408) on .ui-datepicker-prev
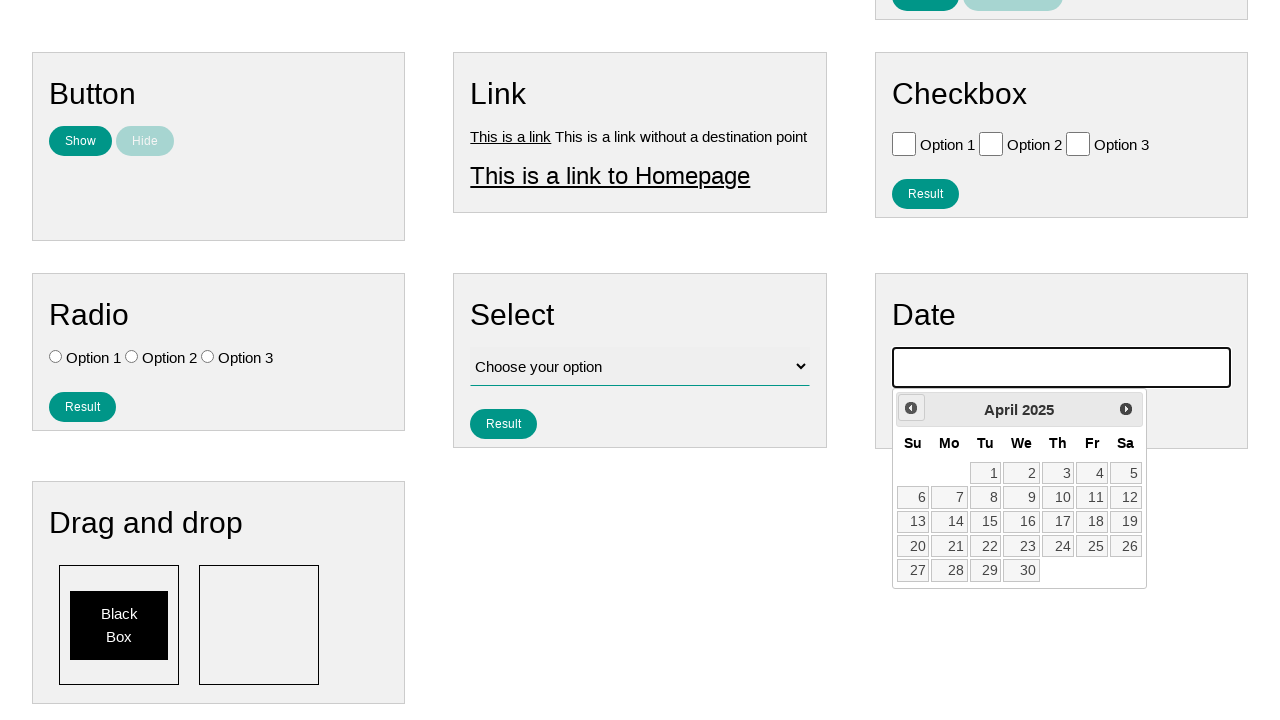

Clicked previous month button (iteration 11 of 136) to navigate back to July 2007 at (911, 408) on .ui-datepicker-prev
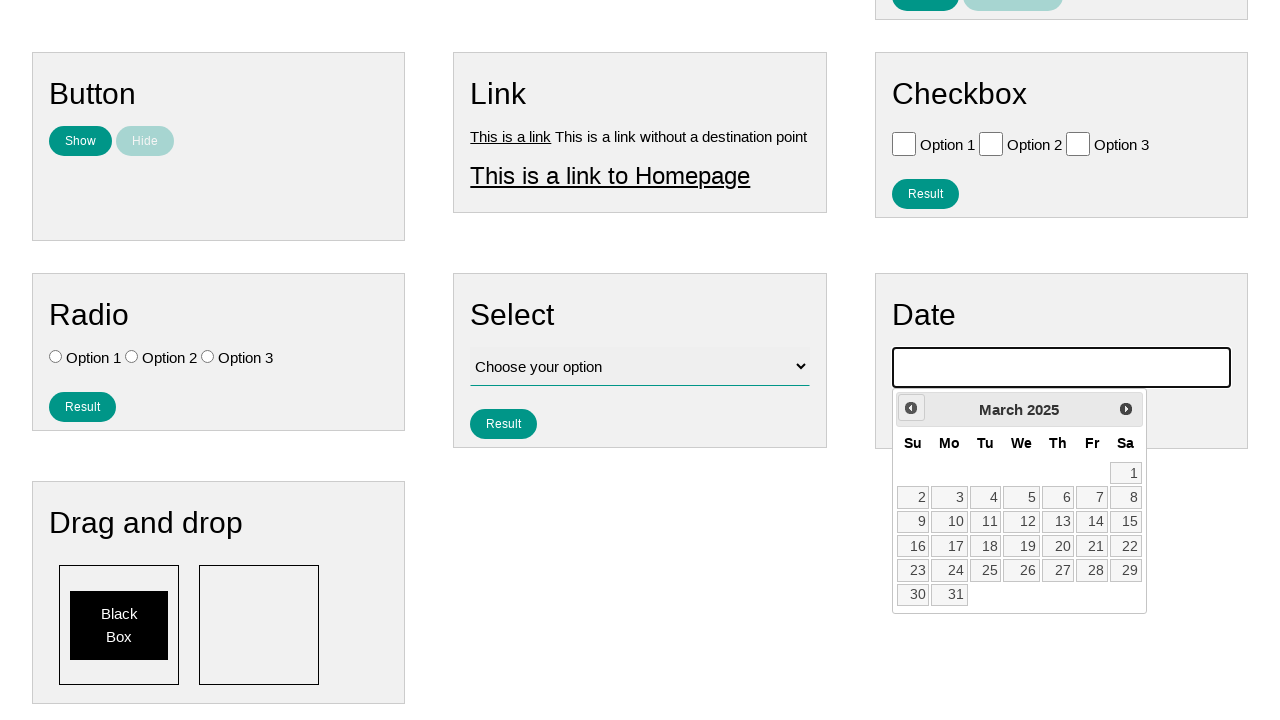

Clicked previous month button (iteration 12 of 136) to navigate back to July 2007 at (911, 408) on .ui-datepicker-prev
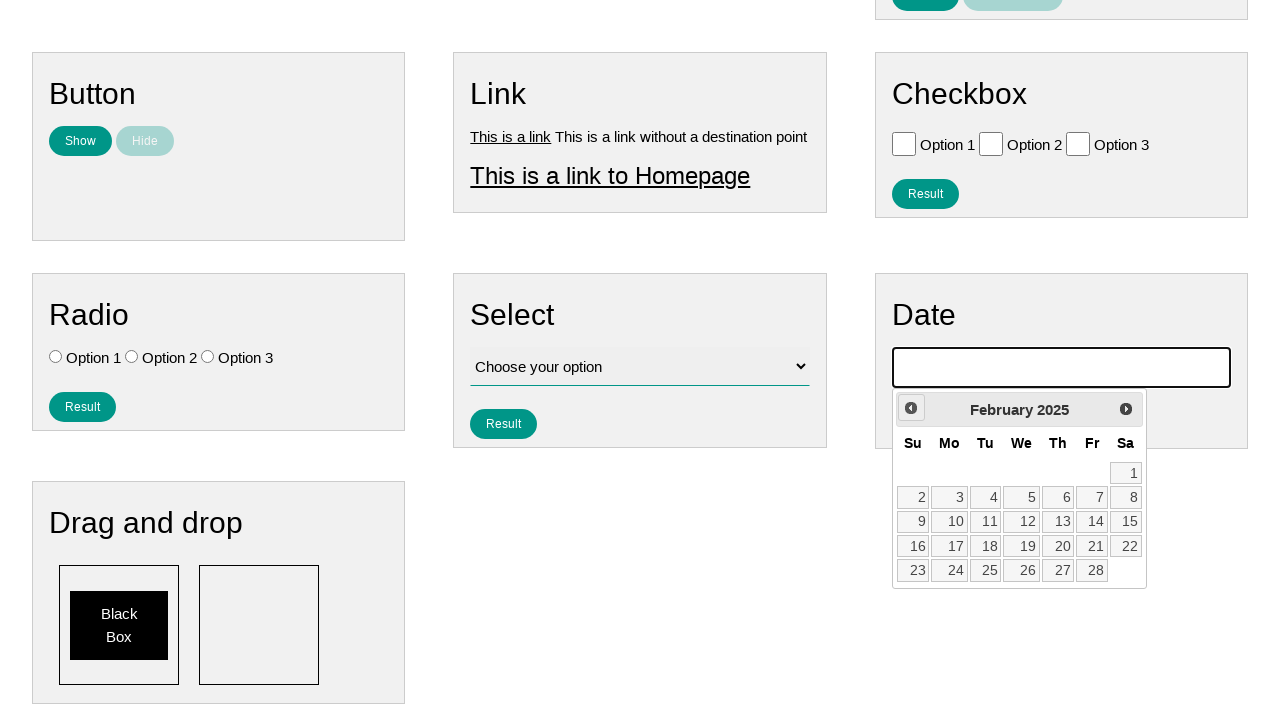

Clicked previous month button (iteration 13 of 136) to navigate back to July 2007 at (911, 408) on .ui-datepicker-prev
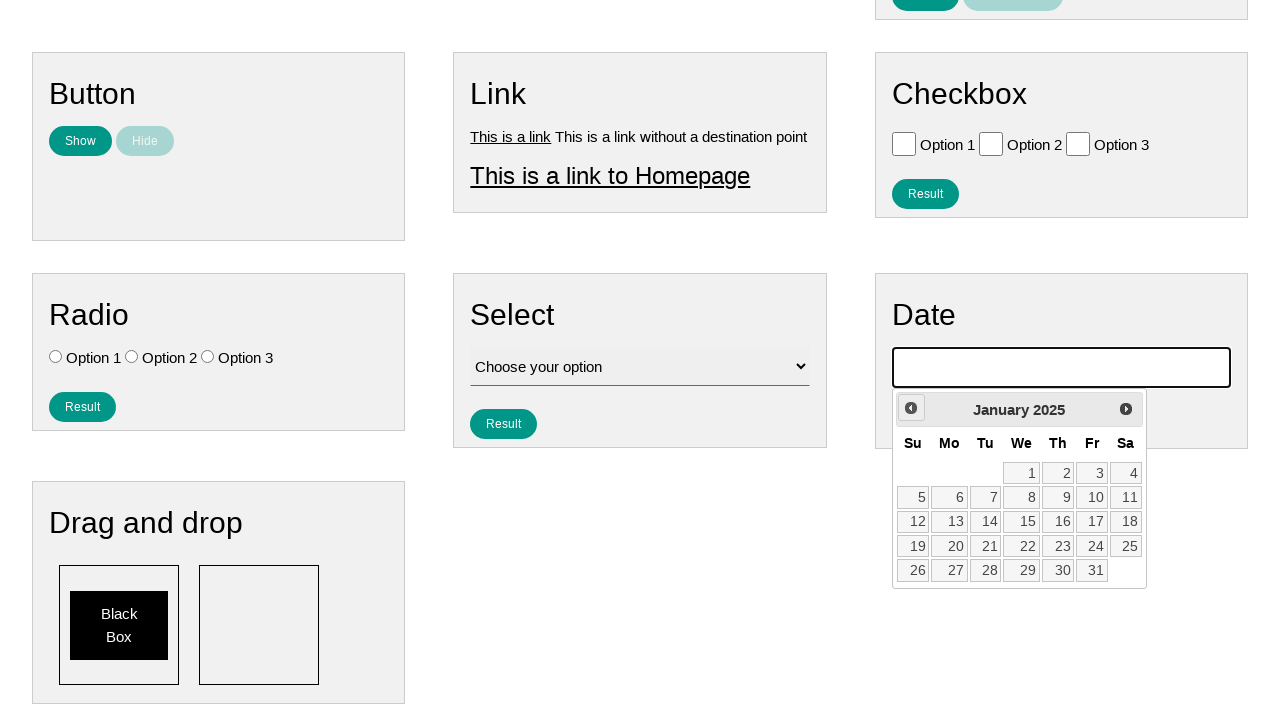

Clicked previous month button (iteration 14 of 136) to navigate back to July 2007 at (911, 408) on .ui-datepicker-prev
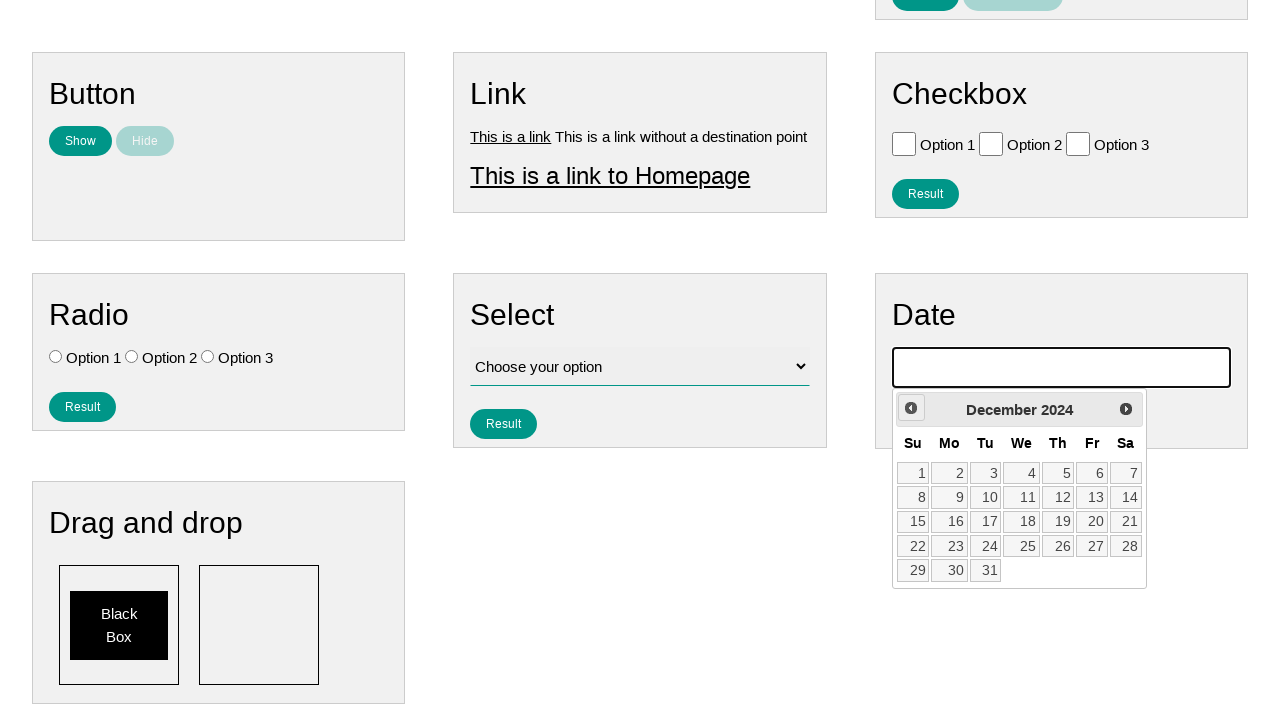

Clicked previous month button (iteration 15 of 136) to navigate back to July 2007 at (911, 408) on .ui-datepicker-prev
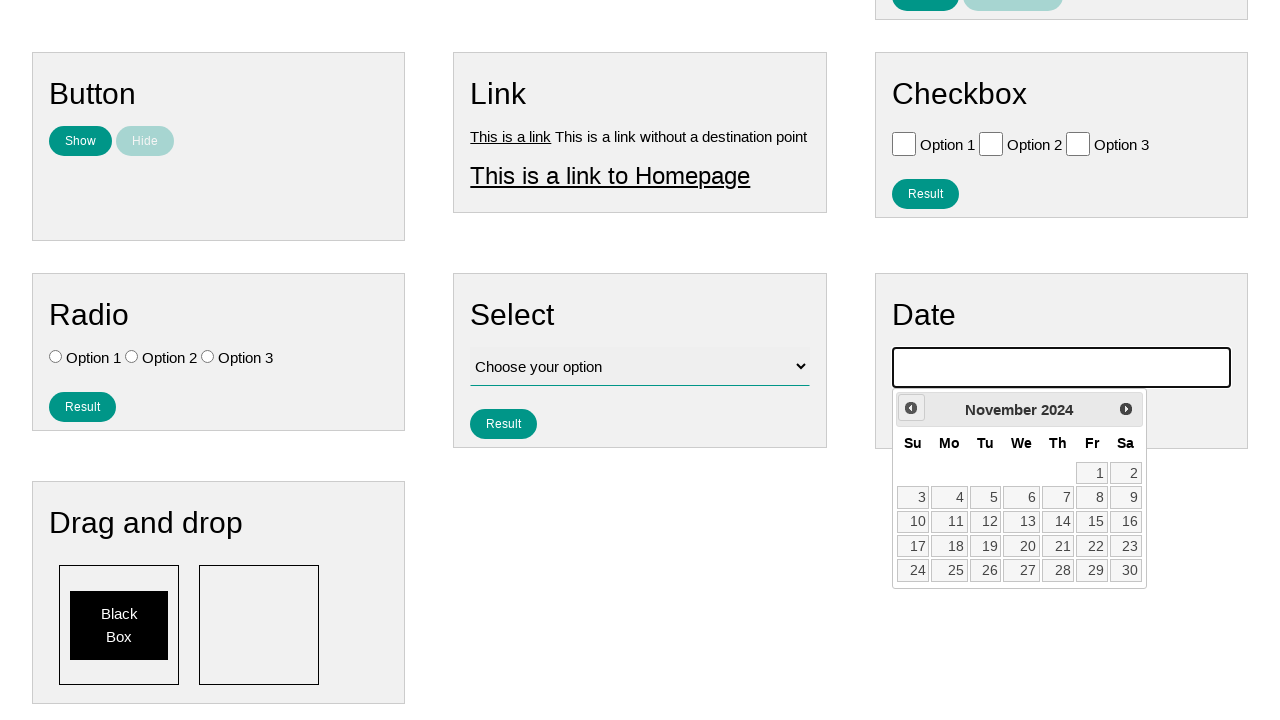

Clicked previous month button (iteration 16 of 136) to navigate back to July 2007 at (911, 408) on .ui-datepicker-prev
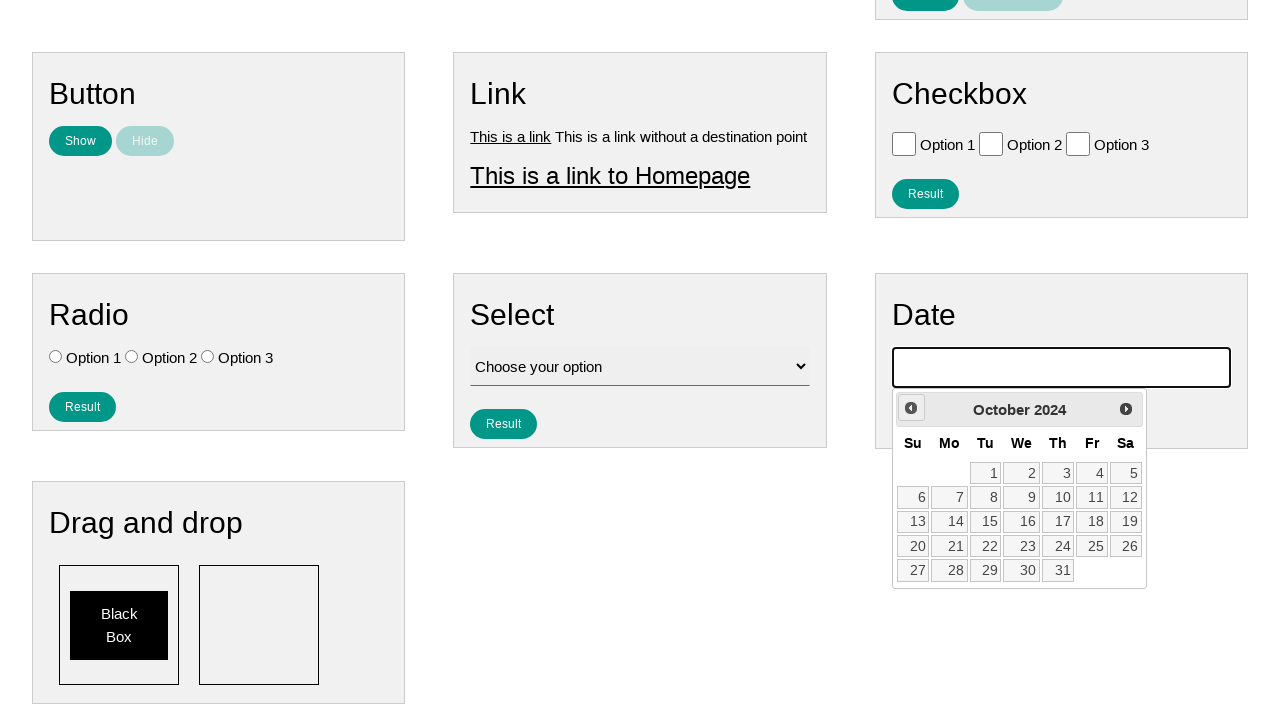

Clicked previous month button (iteration 17 of 136) to navigate back to July 2007 at (911, 408) on .ui-datepicker-prev
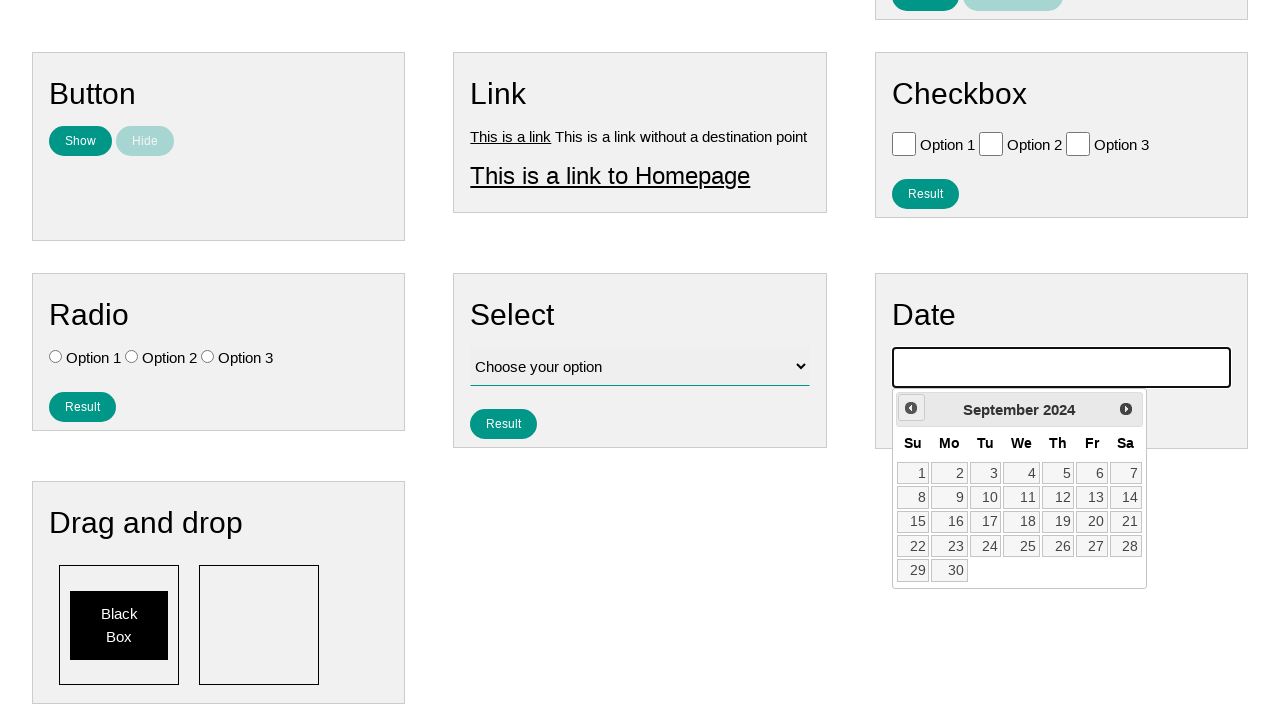

Clicked previous month button (iteration 18 of 136) to navigate back to July 2007 at (911, 408) on .ui-datepicker-prev
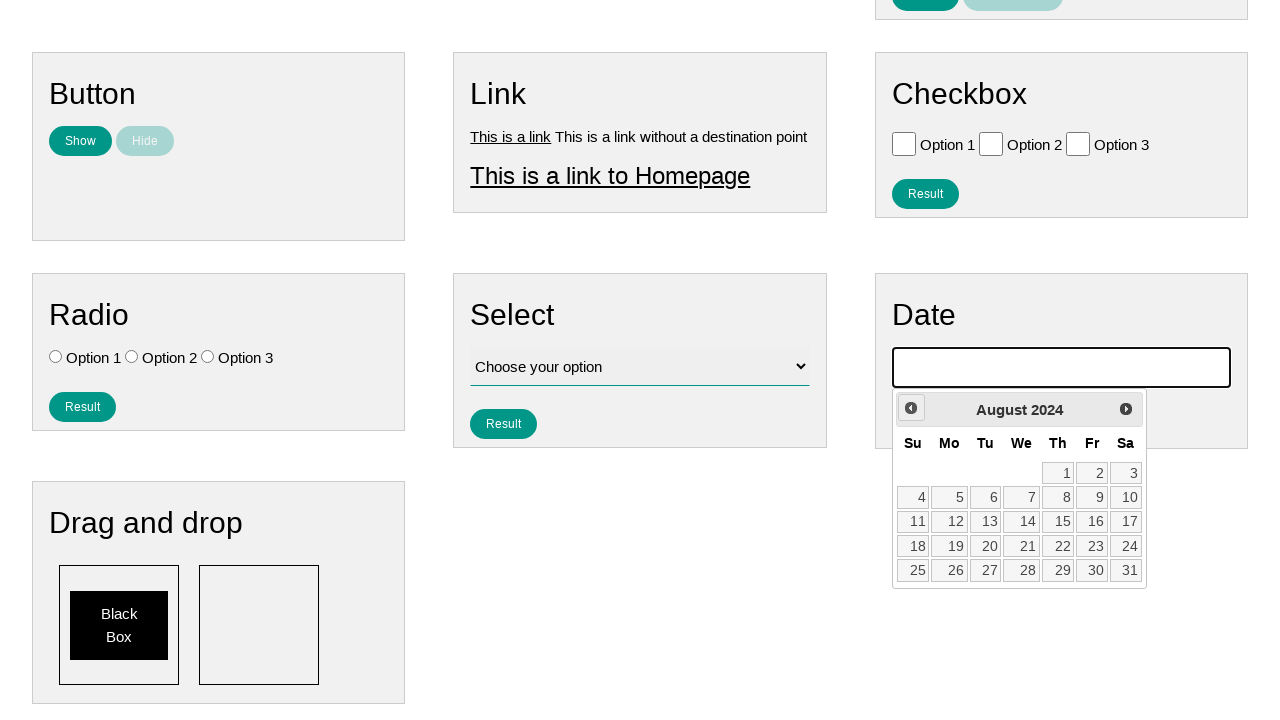

Clicked previous month button (iteration 19 of 136) to navigate back to July 2007 at (911, 408) on .ui-datepicker-prev
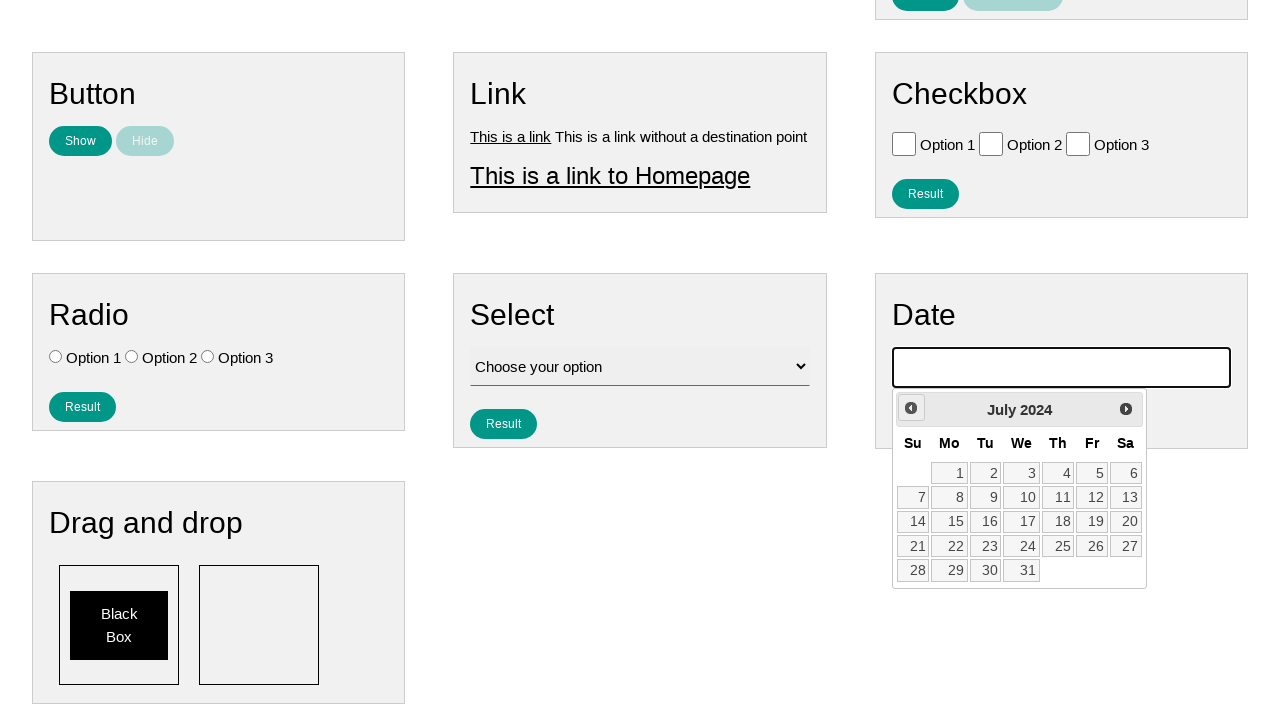

Clicked previous month button (iteration 20 of 136) to navigate back to July 2007 at (911, 408) on .ui-datepicker-prev
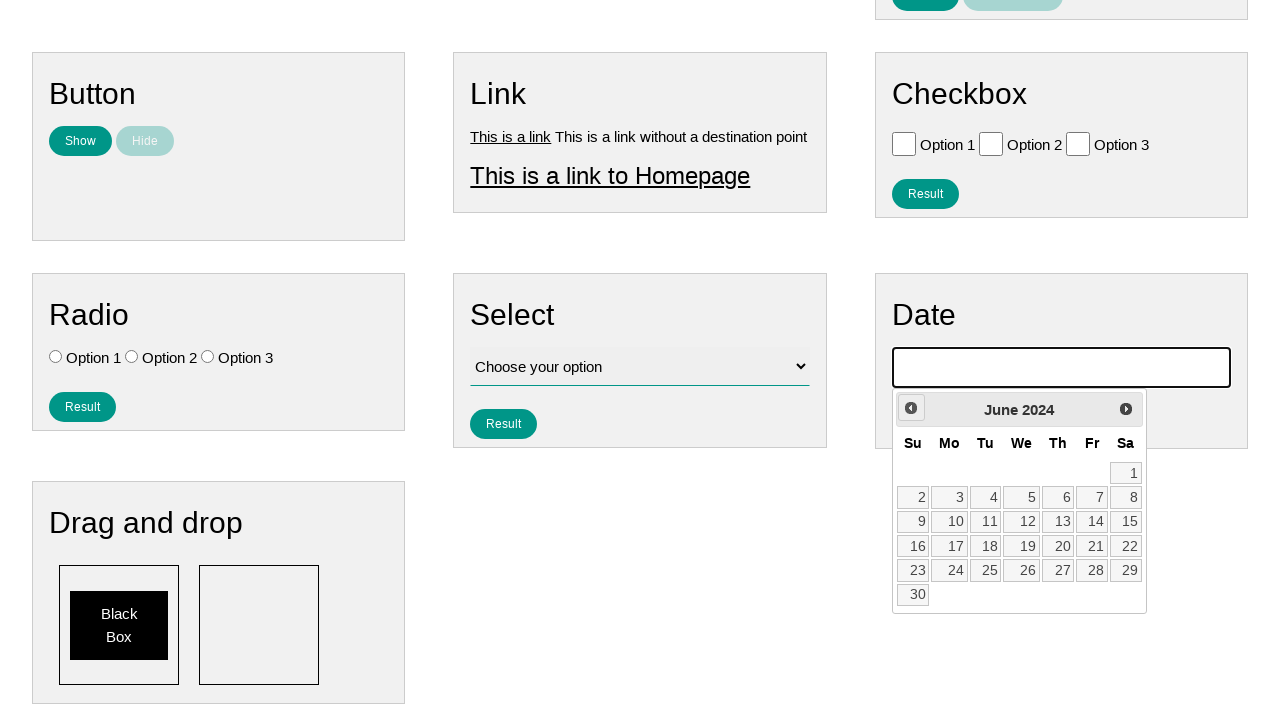

Clicked previous month button (iteration 21 of 136) to navigate back to July 2007 at (911, 408) on .ui-datepicker-prev
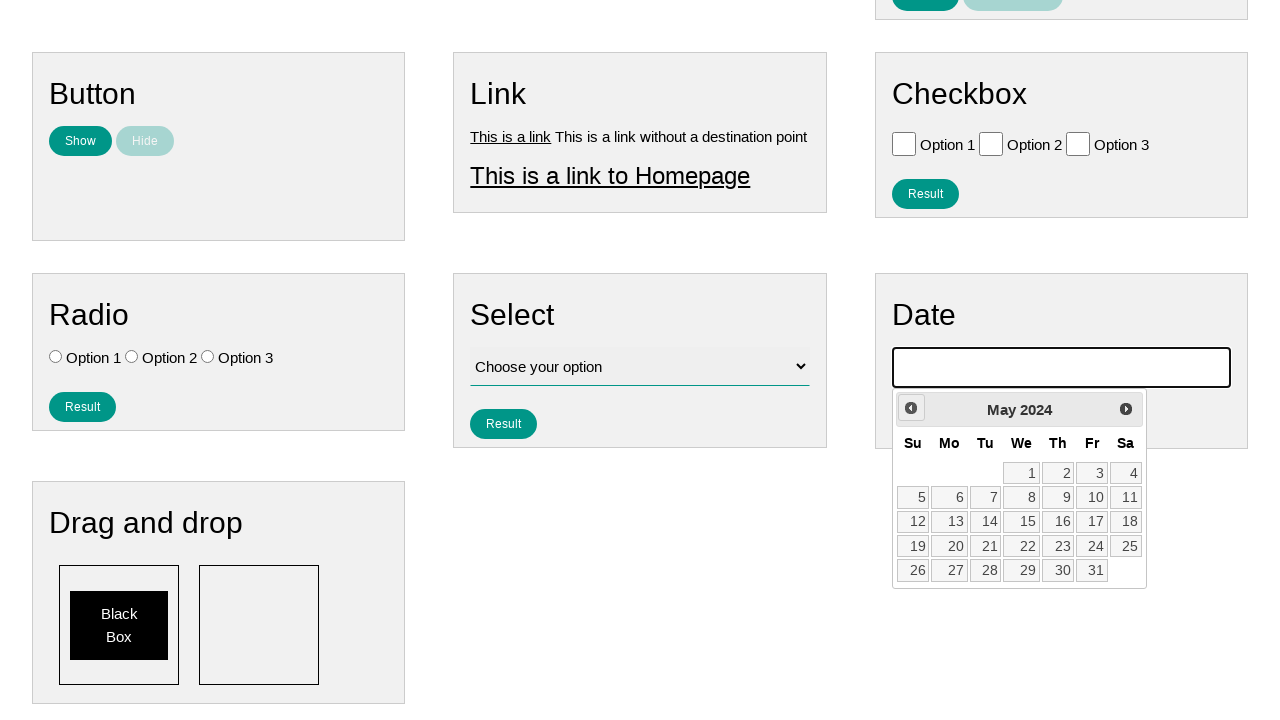

Clicked previous month button (iteration 22 of 136) to navigate back to July 2007 at (911, 408) on .ui-datepicker-prev
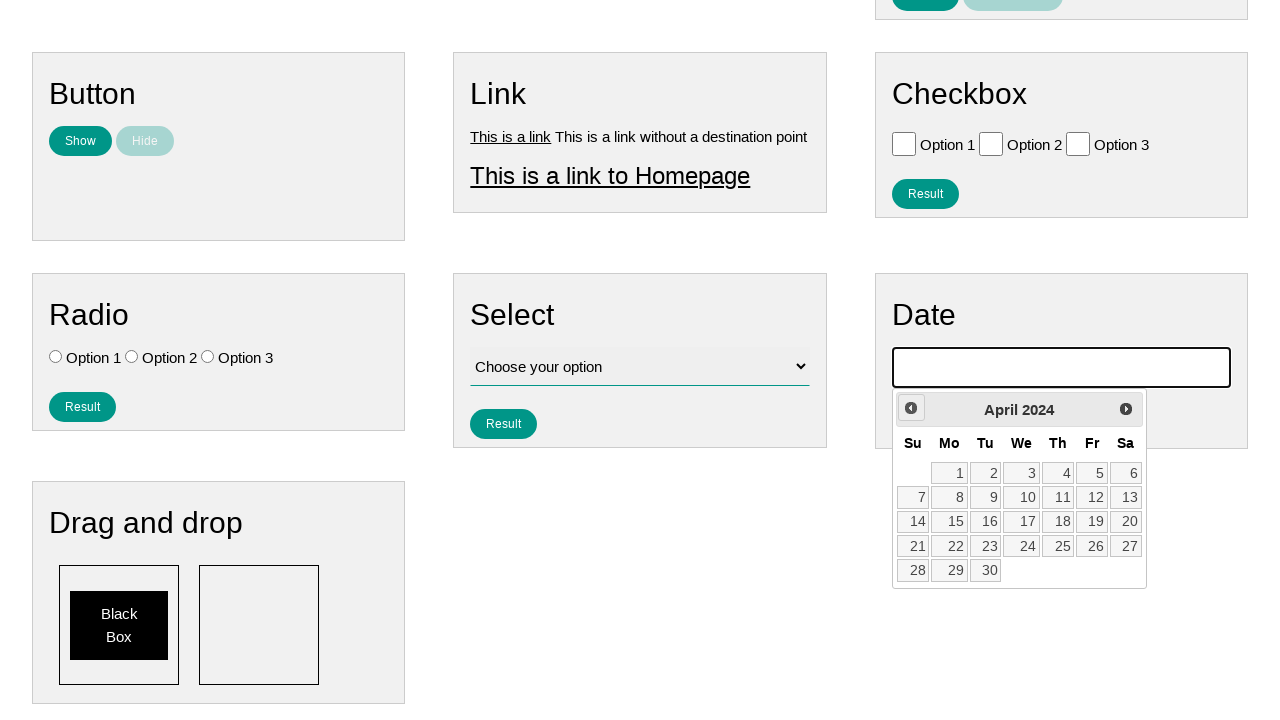

Clicked previous month button (iteration 23 of 136) to navigate back to July 2007 at (911, 408) on .ui-datepicker-prev
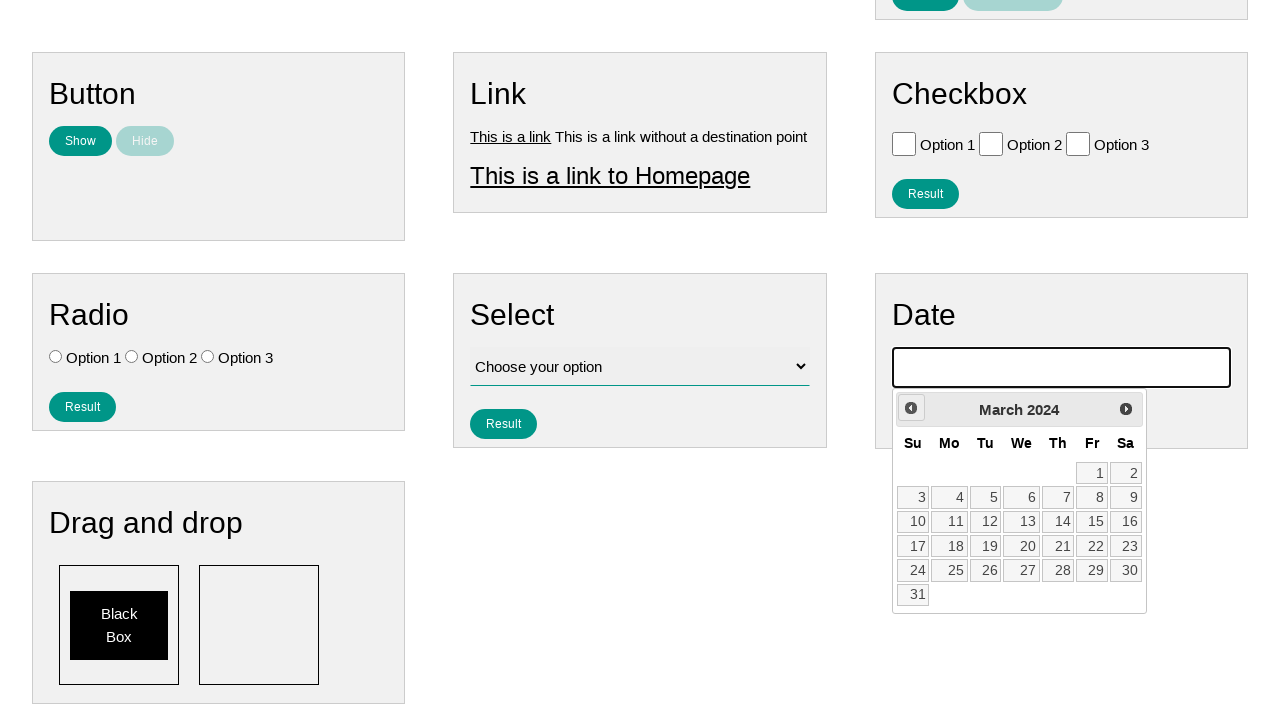

Clicked previous month button (iteration 24 of 136) to navigate back to July 2007 at (911, 408) on .ui-datepicker-prev
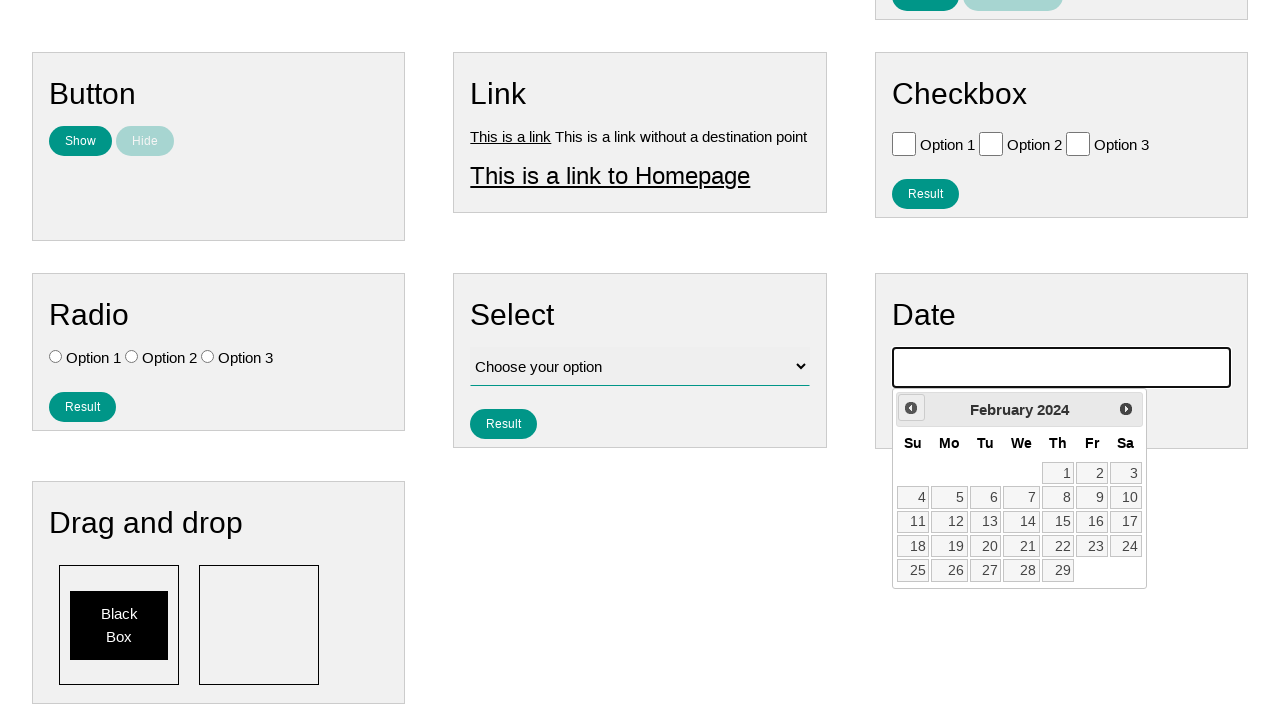

Clicked previous month button (iteration 25 of 136) to navigate back to July 2007 at (911, 408) on .ui-datepicker-prev
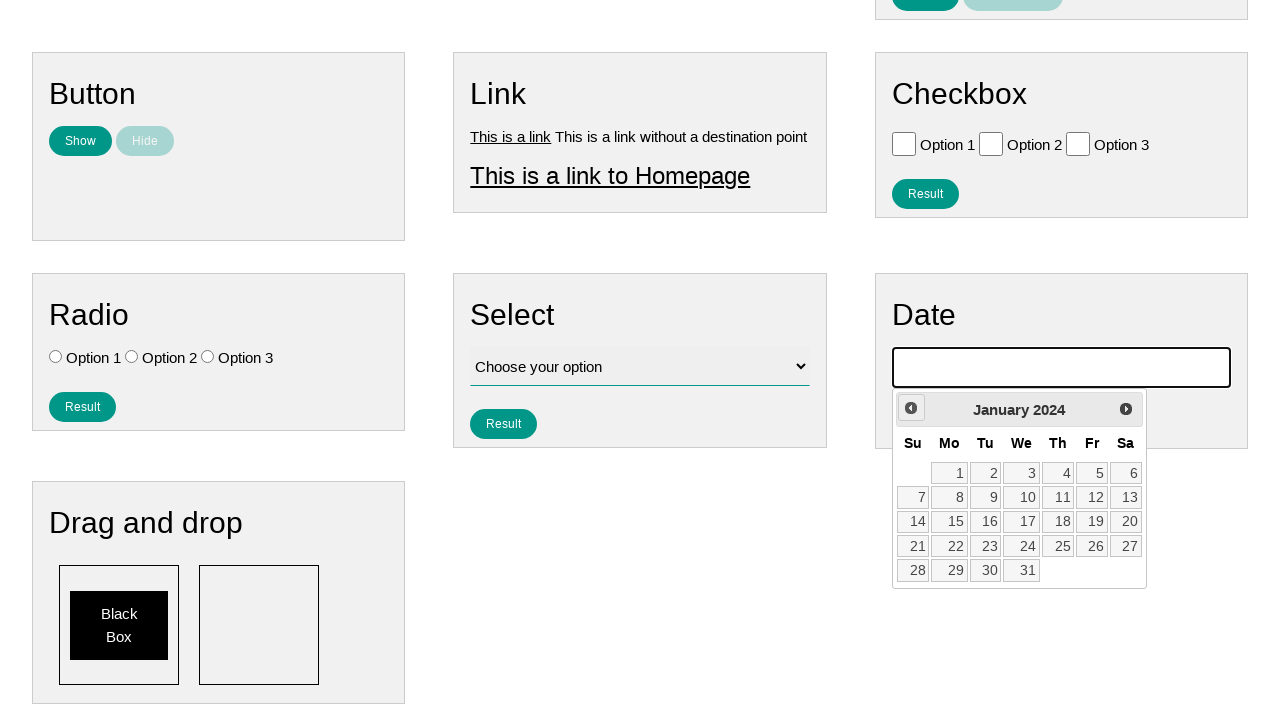

Clicked previous month button (iteration 26 of 136) to navigate back to July 2007 at (911, 408) on .ui-datepicker-prev
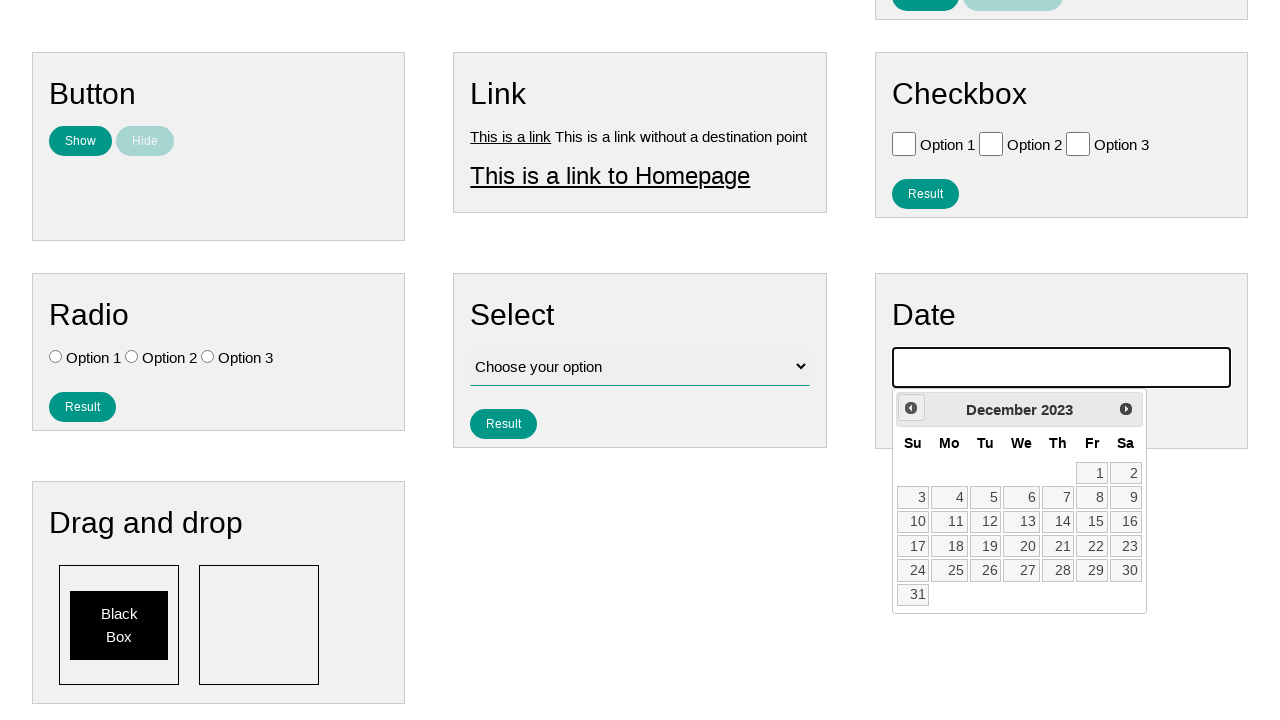

Clicked previous month button (iteration 27 of 136) to navigate back to July 2007 at (911, 408) on .ui-datepicker-prev
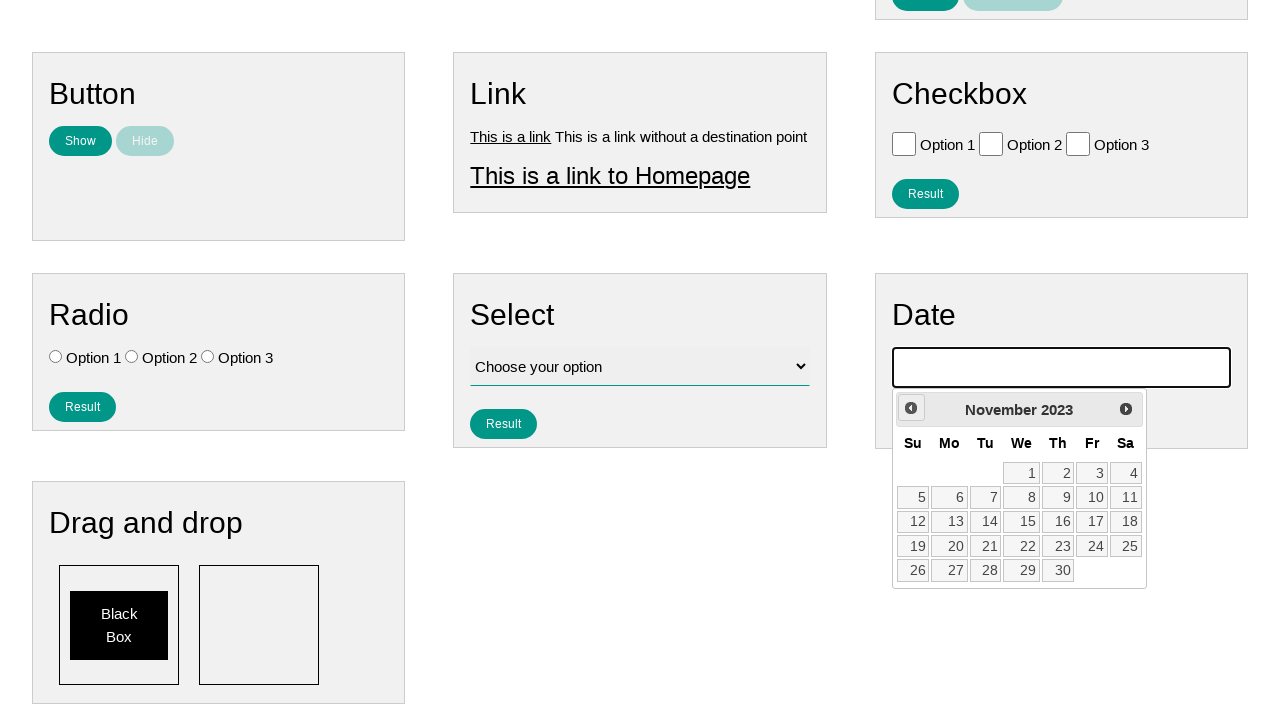

Clicked previous month button (iteration 28 of 136) to navigate back to July 2007 at (911, 408) on .ui-datepicker-prev
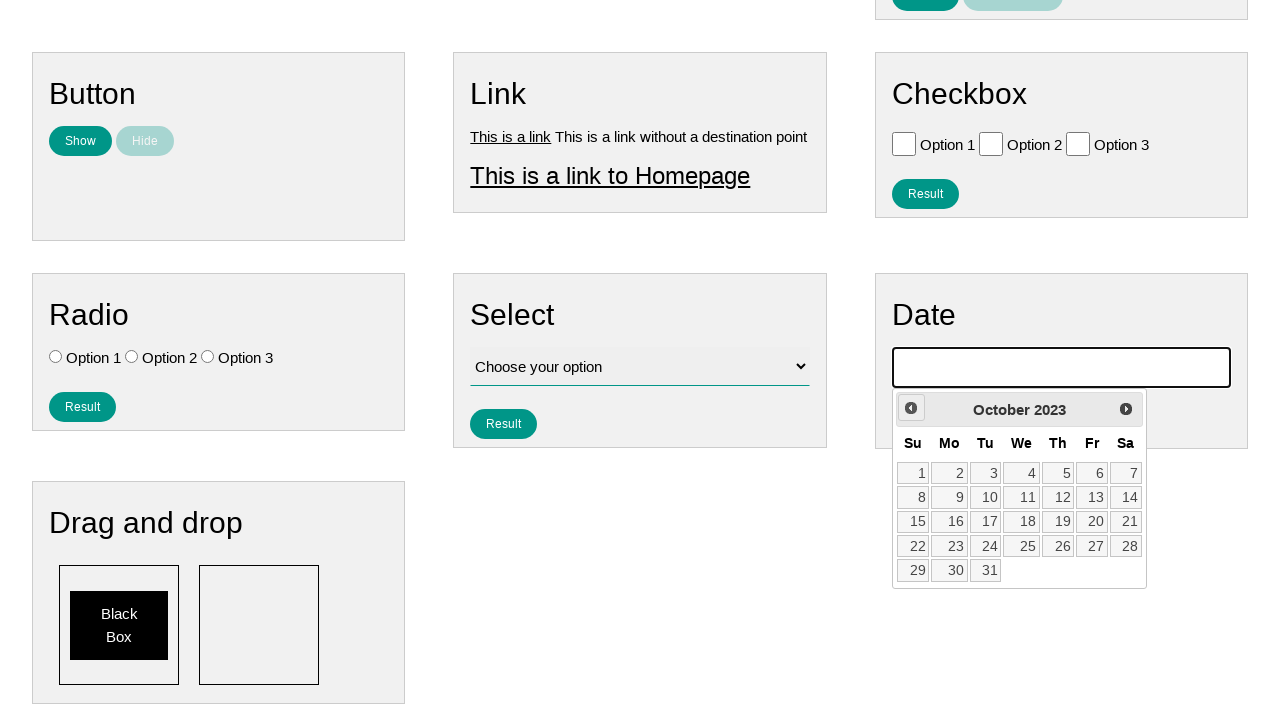

Clicked previous month button (iteration 29 of 136) to navigate back to July 2007 at (911, 408) on .ui-datepicker-prev
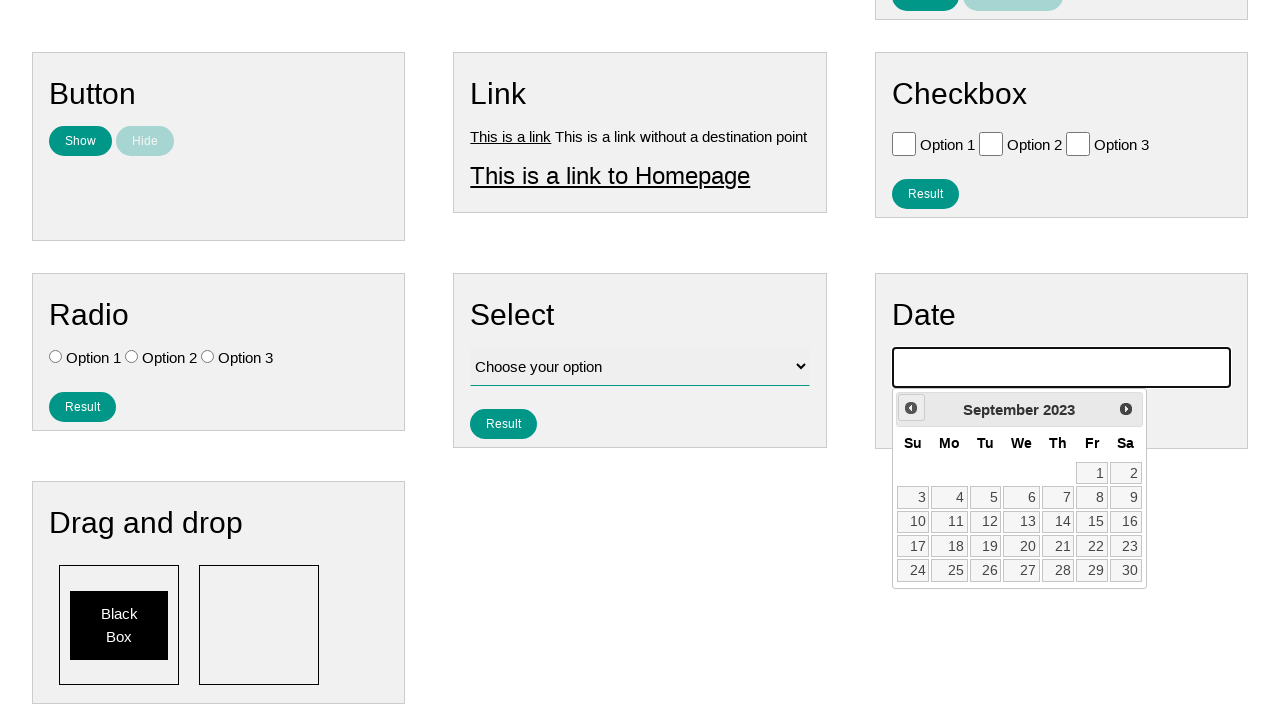

Clicked previous month button (iteration 30 of 136) to navigate back to July 2007 at (911, 408) on .ui-datepicker-prev
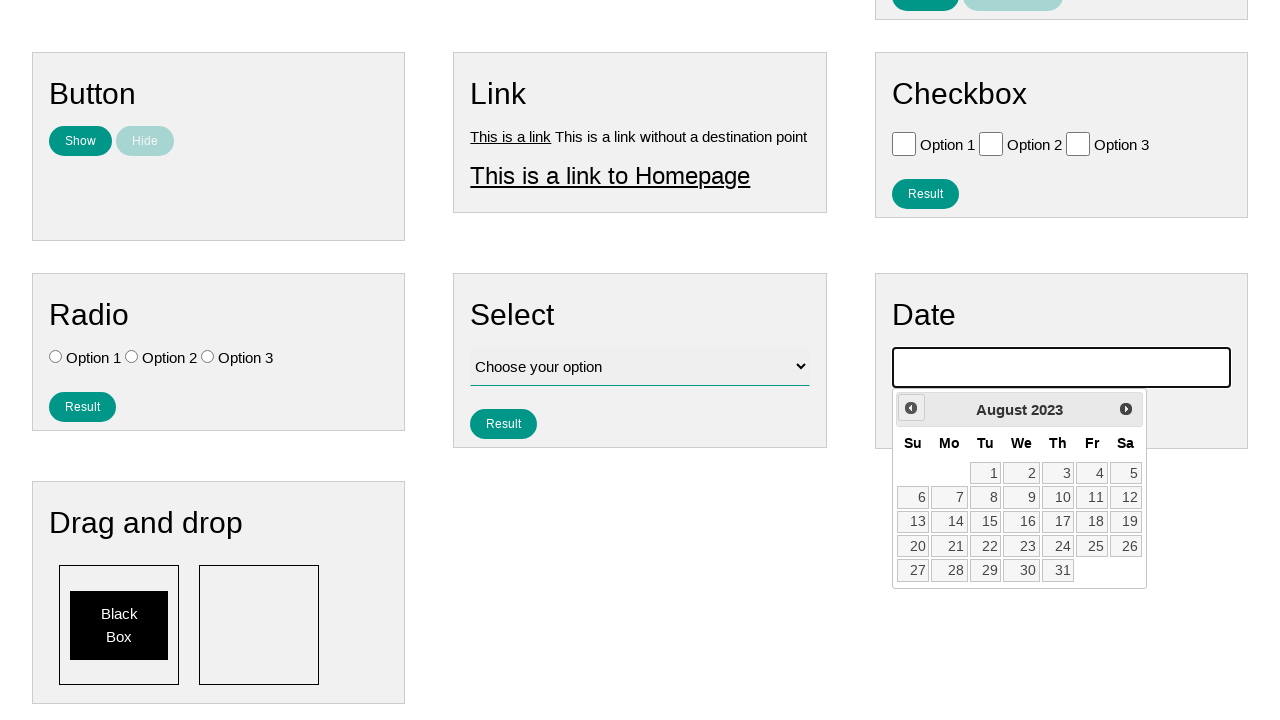

Clicked previous month button (iteration 31 of 136) to navigate back to July 2007 at (911, 408) on .ui-datepicker-prev
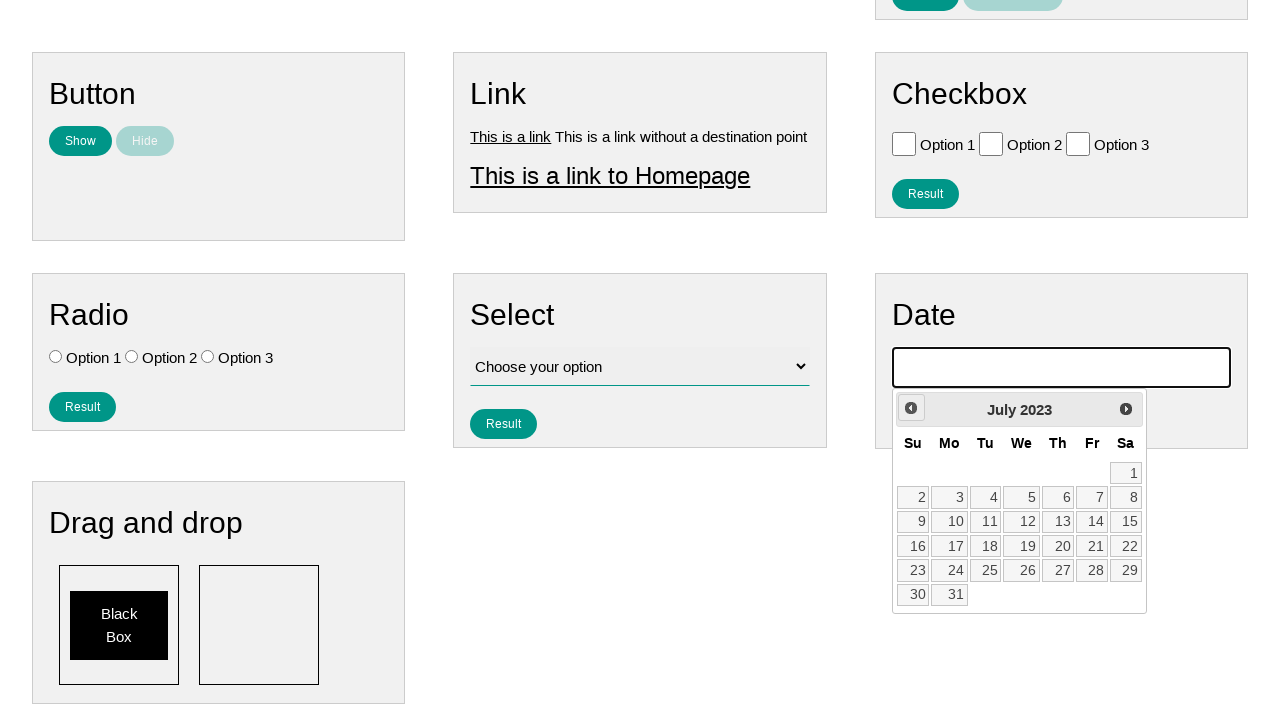

Clicked previous month button (iteration 32 of 136) to navigate back to July 2007 at (911, 408) on .ui-datepicker-prev
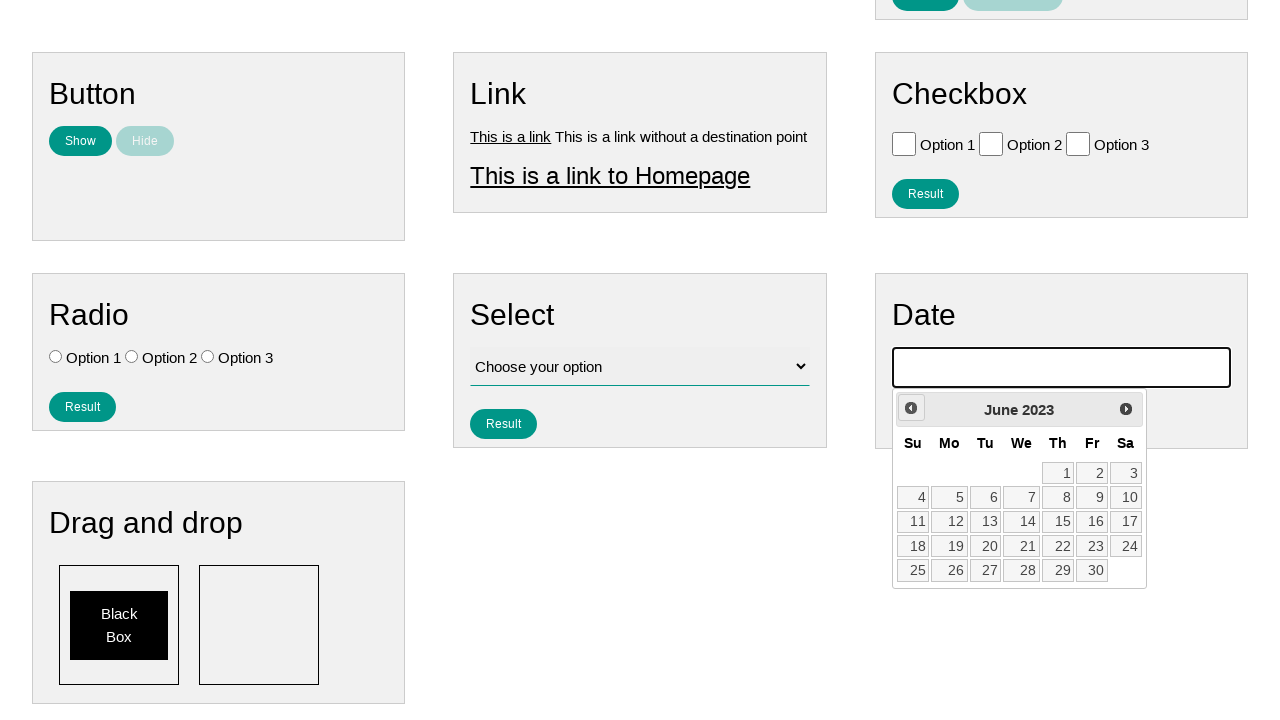

Clicked previous month button (iteration 33 of 136) to navigate back to July 2007 at (911, 408) on .ui-datepicker-prev
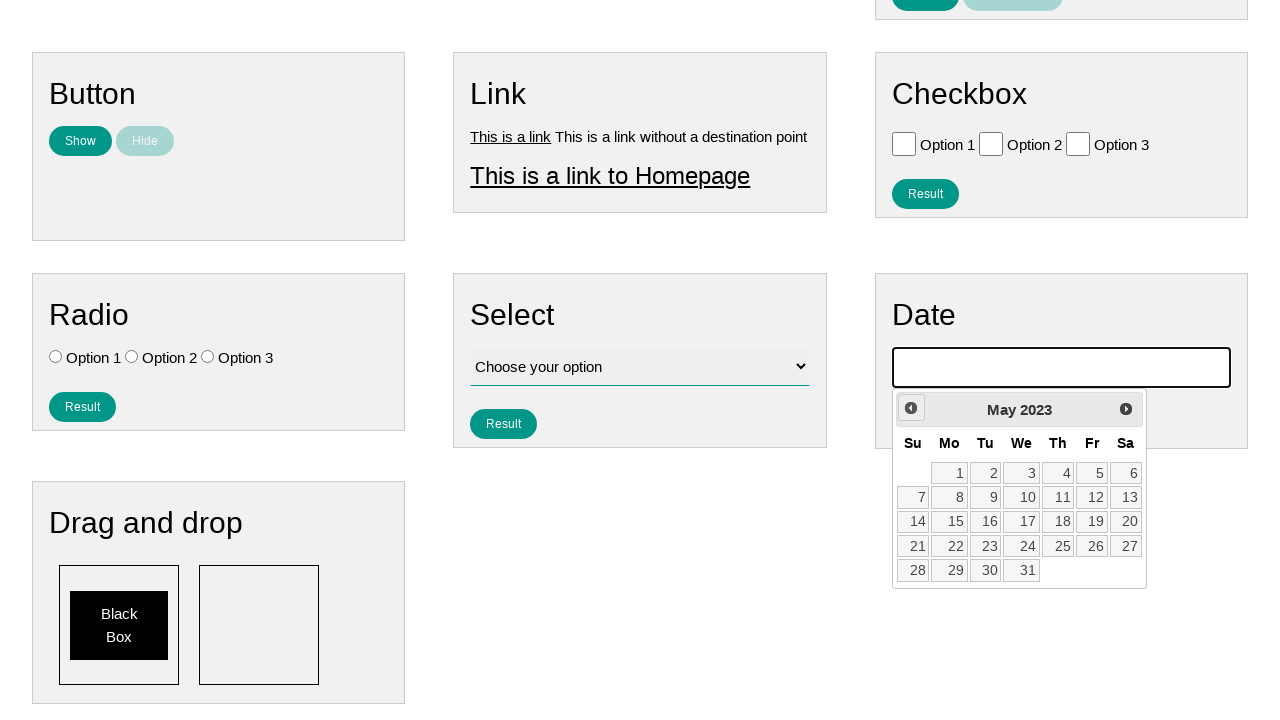

Clicked previous month button (iteration 34 of 136) to navigate back to July 2007 at (911, 408) on .ui-datepicker-prev
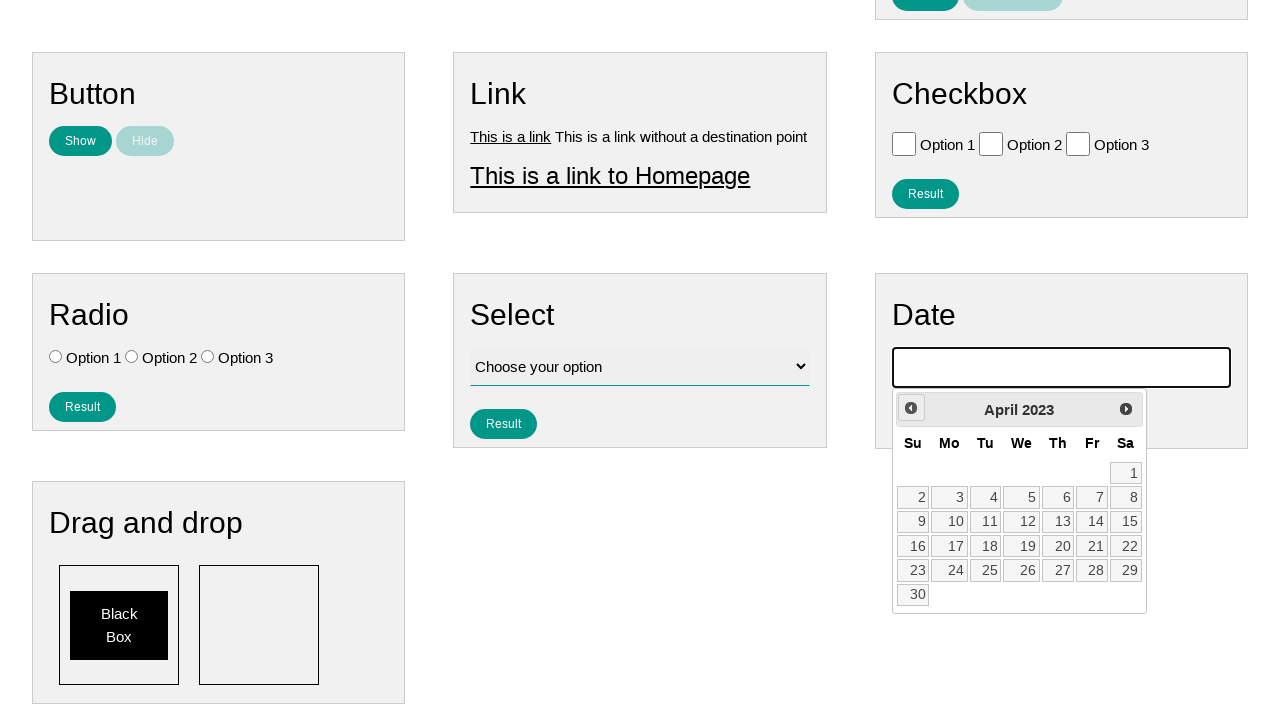

Clicked previous month button (iteration 35 of 136) to navigate back to July 2007 at (911, 408) on .ui-datepicker-prev
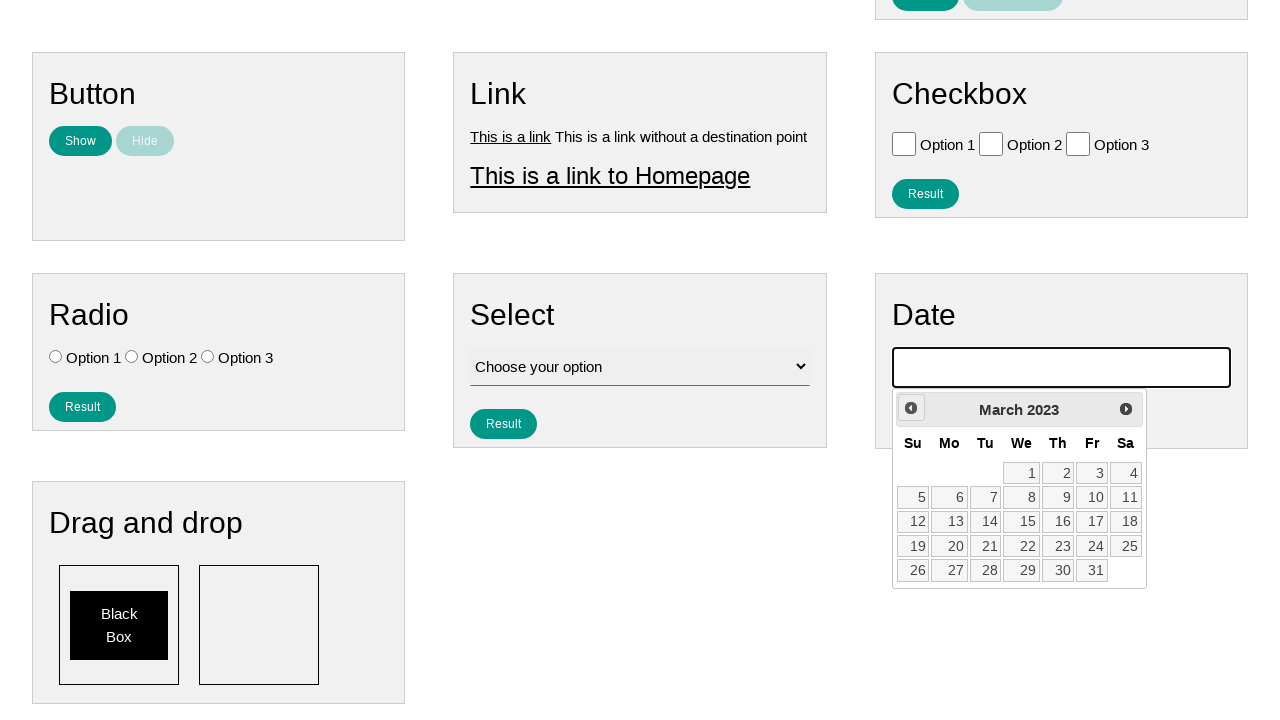

Clicked previous month button (iteration 36 of 136) to navigate back to July 2007 at (911, 408) on .ui-datepicker-prev
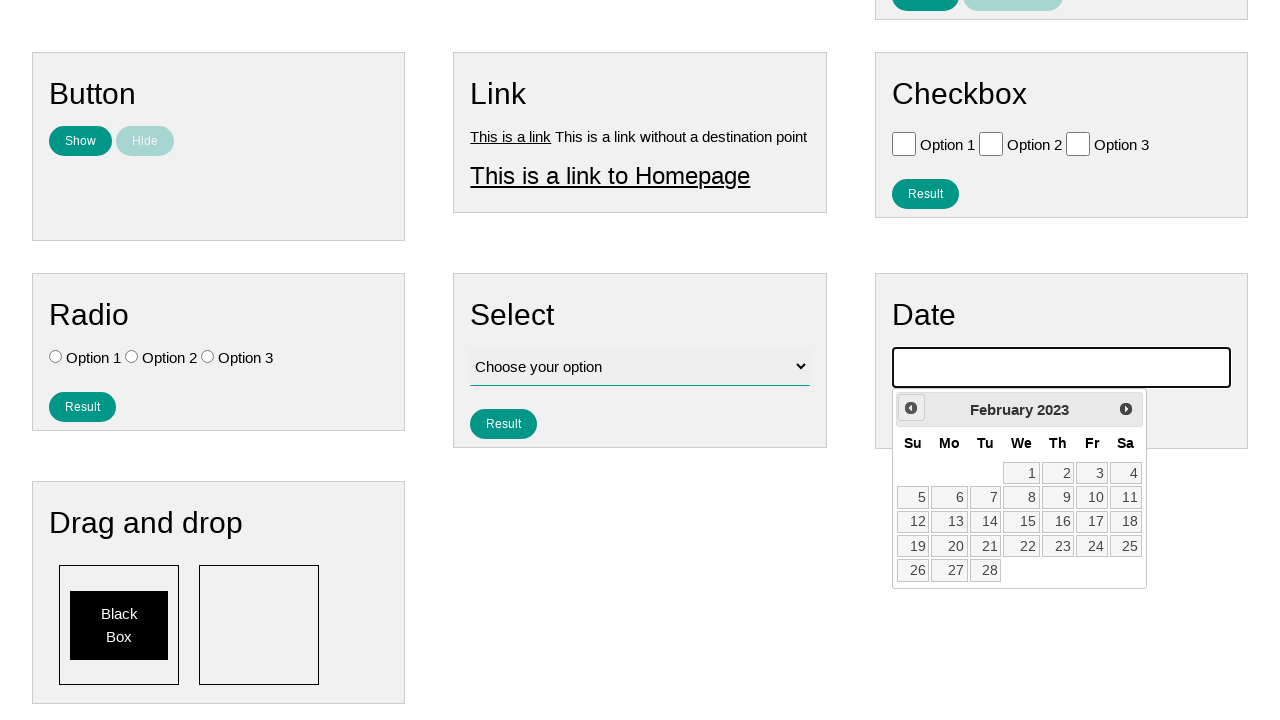

Clicked previous month button (iteration 37 of 136) to navigate back to July 2007 at (911, 408) on .ui-datepicker-prev
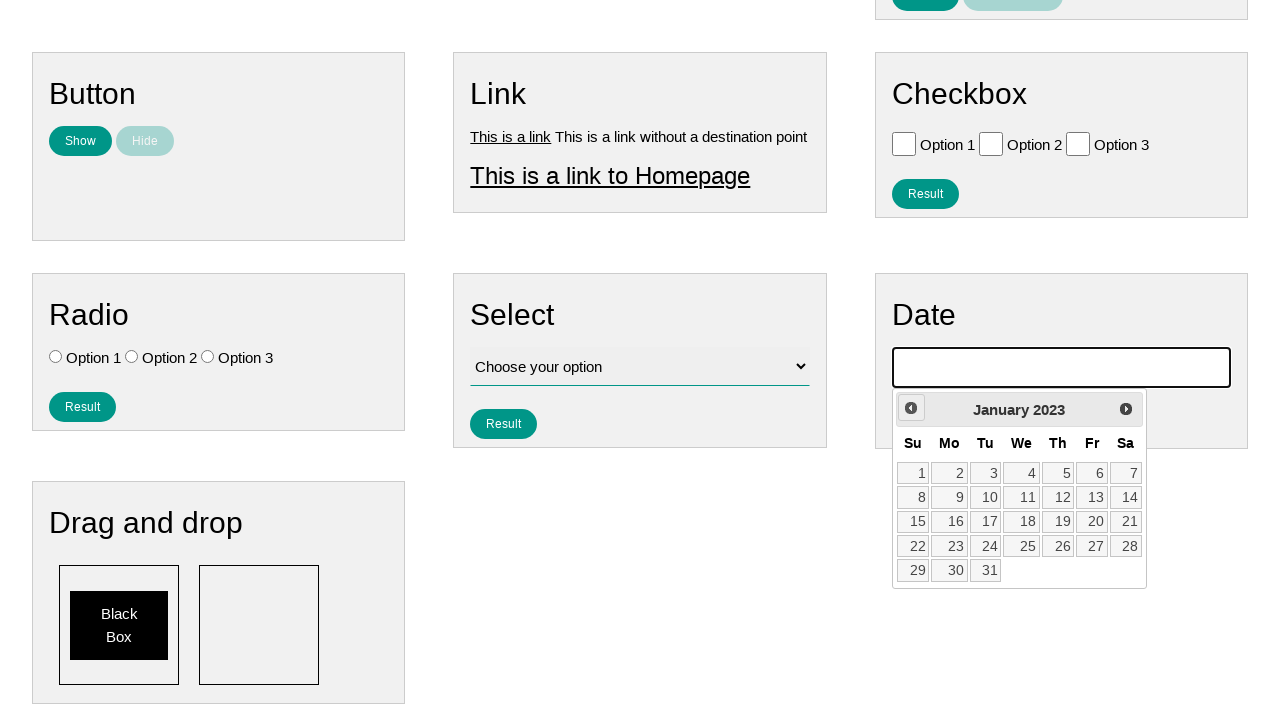

Clicked previous month button (iteration 38 of 136) to navigate back to July 2007 at (911, 408) on .ui-datepicker-prev
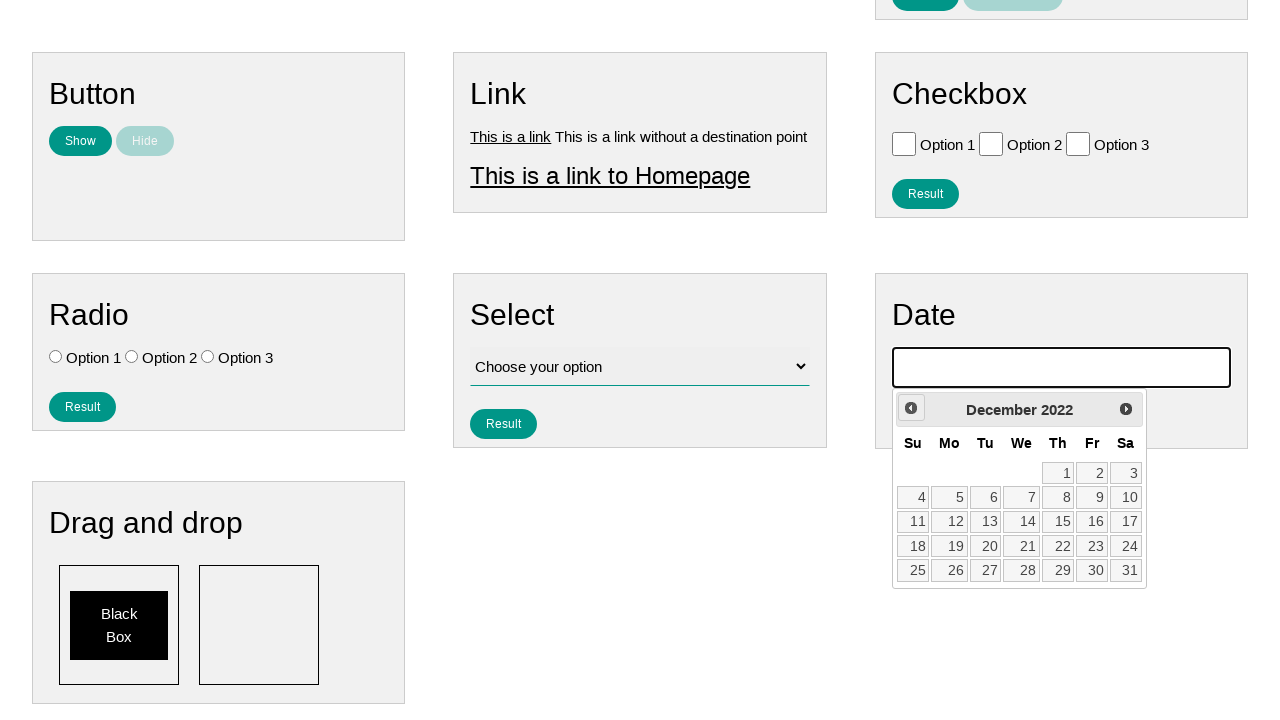

Clicked previous month button (iteration 39 of 136) to navigate back to July 2007 at (911, 408) on .ui-datepicker-prev
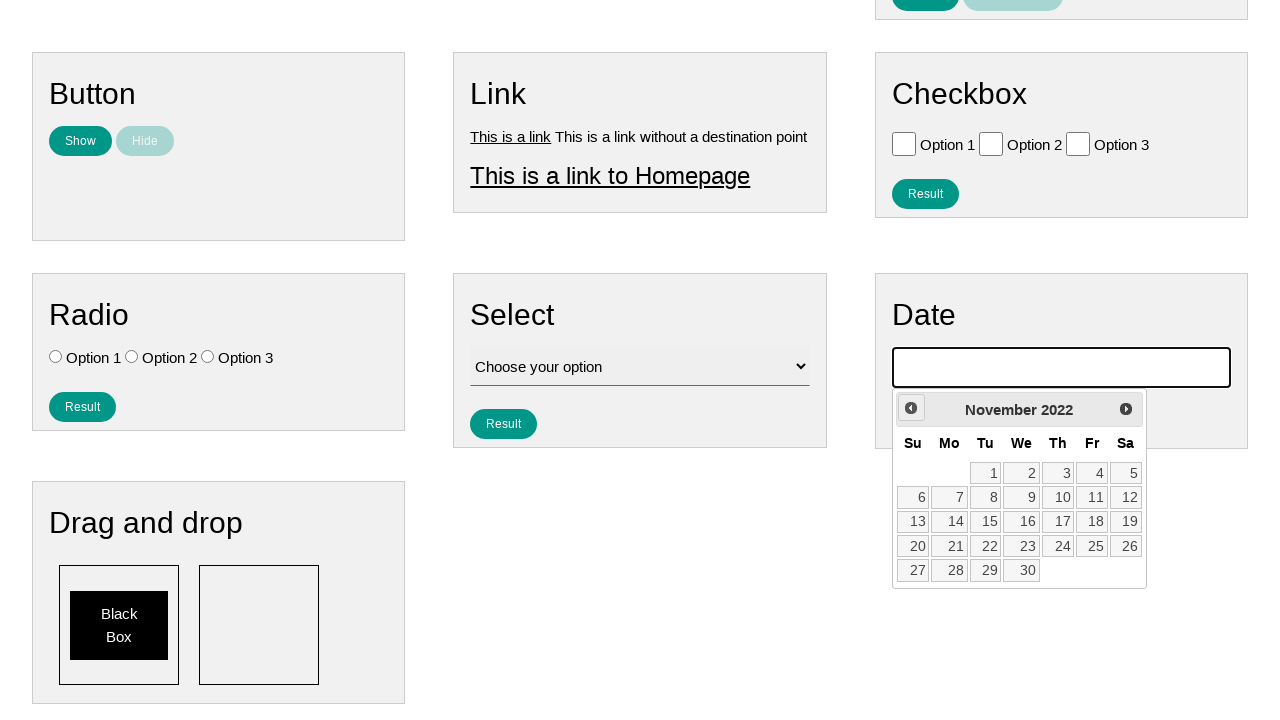

Clicked previous month button (iteration 40 of 136) to navigate back to July 2007 at (911, 408) on .ui-datepicker-prev
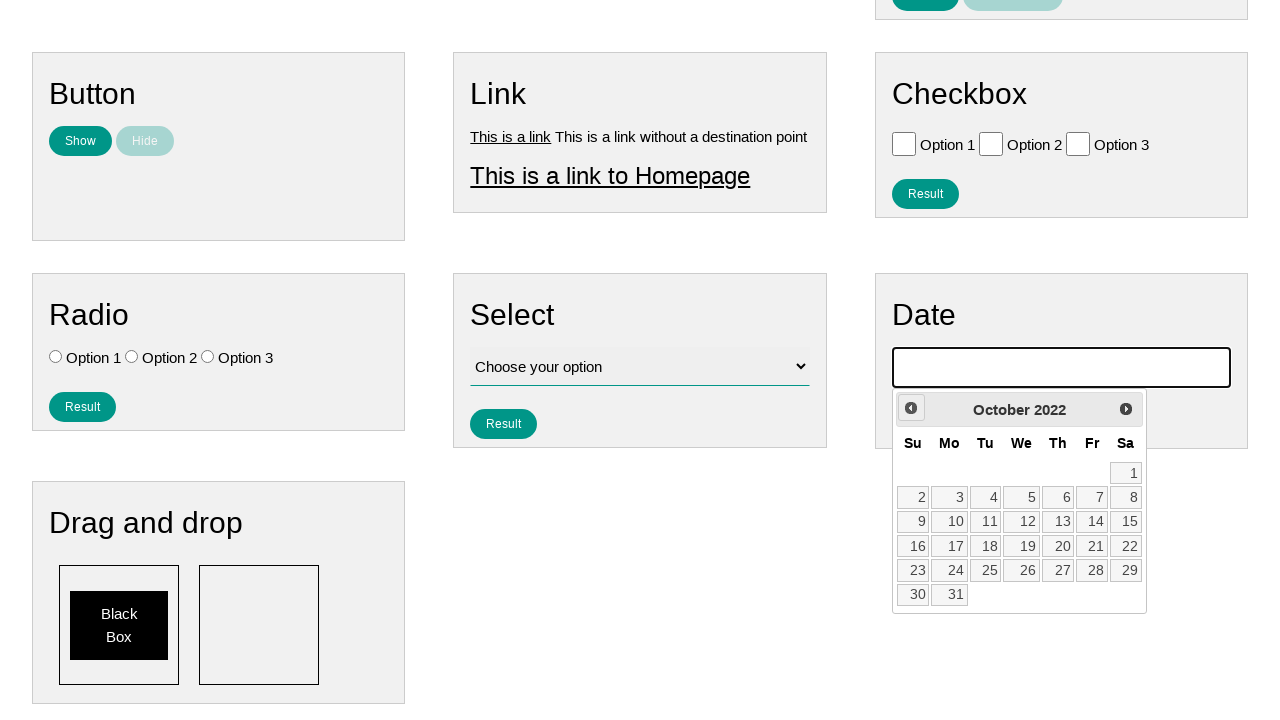

Clicked previous month button (iteration 41 of 136) to navigate back to July 2007 at (911, 408) on .ui-datepicker-prev
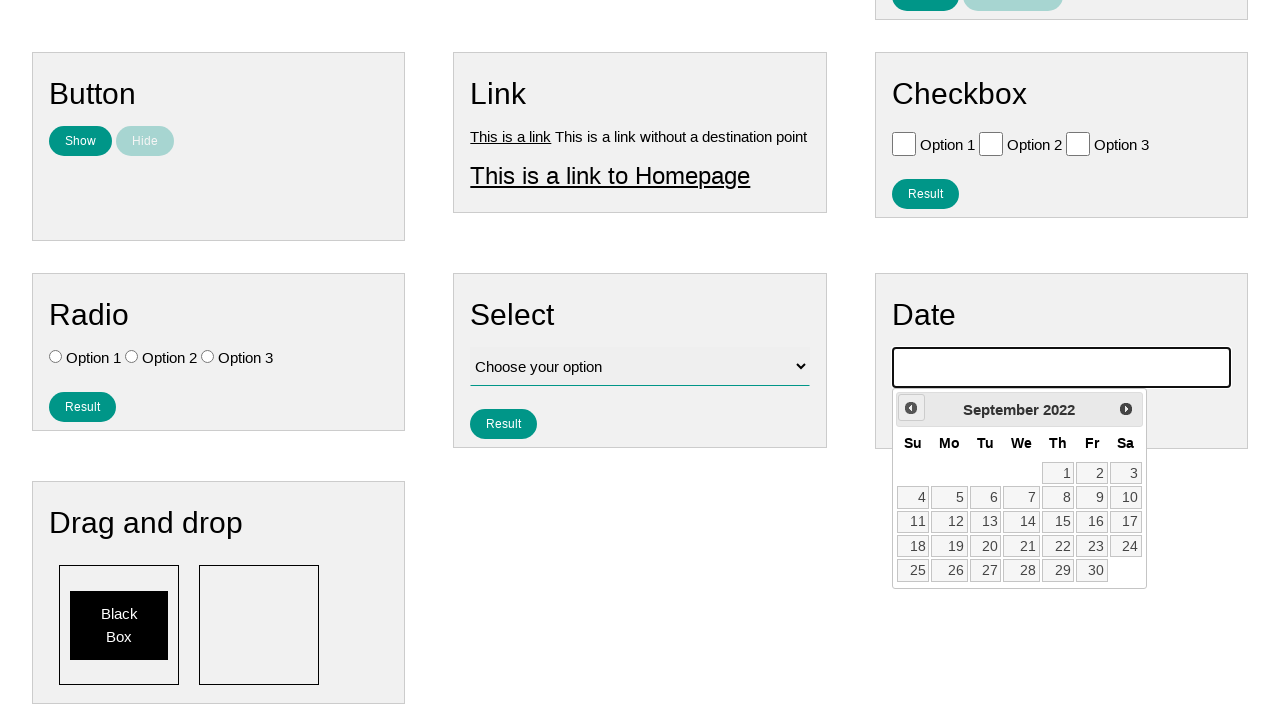

Clicked previous month button (iteration 42 of 136) to navigate back to July 2007 at (911, 408) on .ui-datepicker-prev
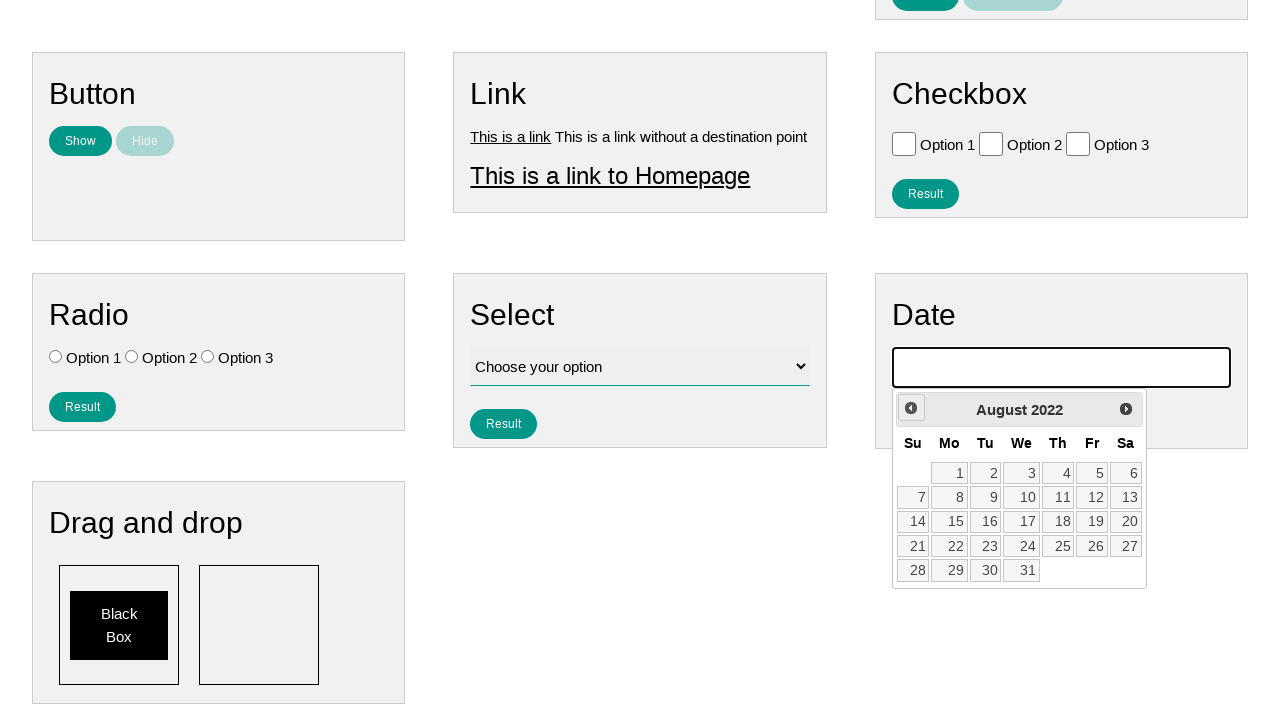

Clicked previous month button (iteration 43 of 136) to navigate back to July 2007 at (911, 408) on .ui-datepicker-prev
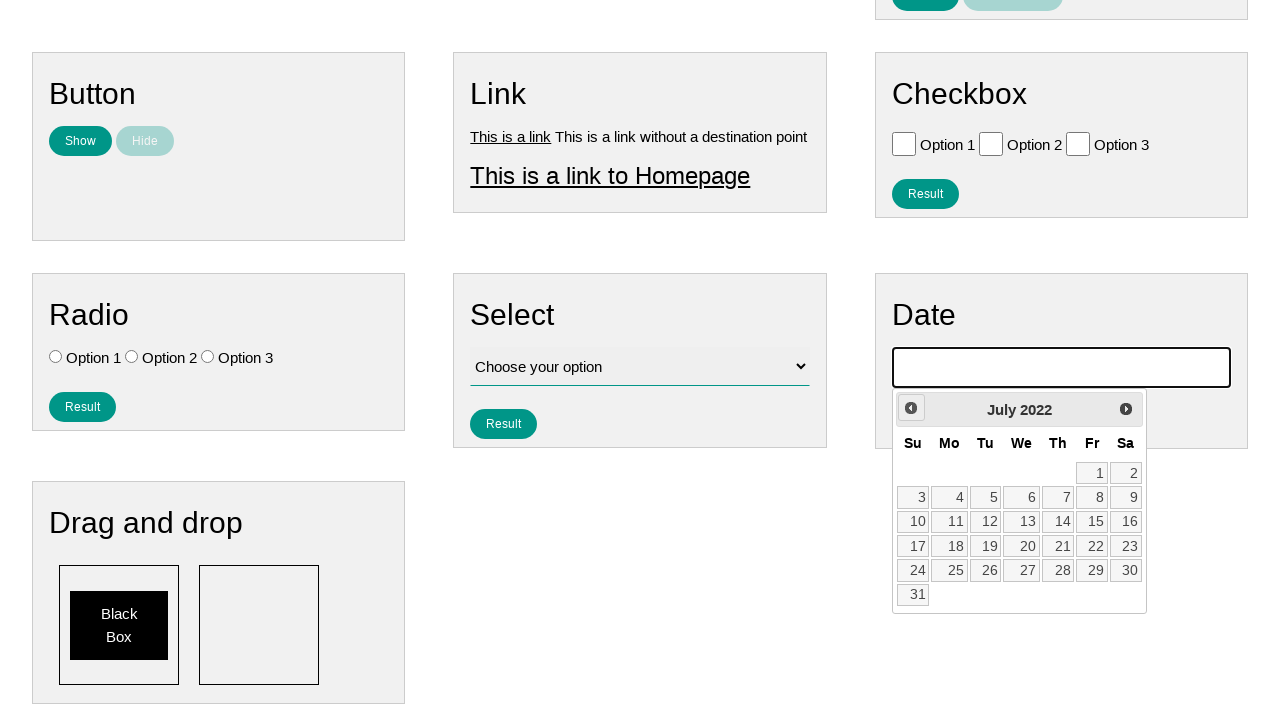

Clicked previous month button (iteration 44 of 136) to navigate back to July 2007 at (911, 408) on .ui-datepicker-prev
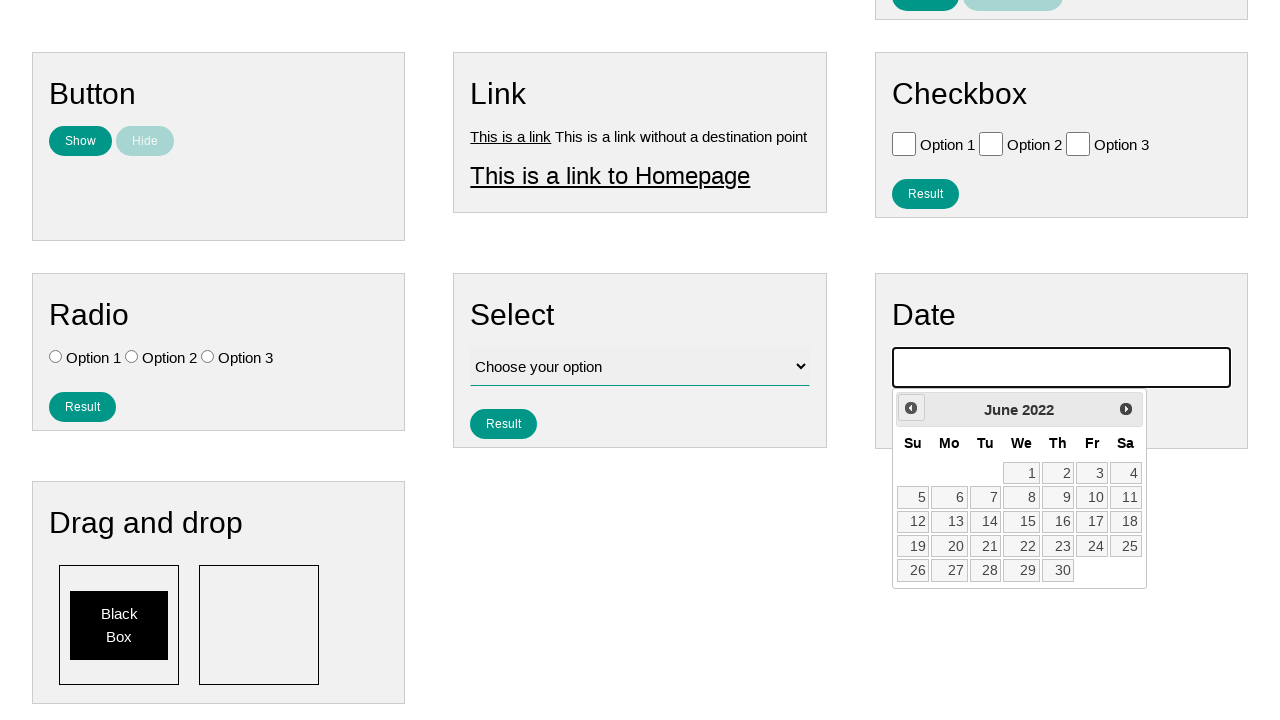

Clicked previous month button (iteration 45 of 136) to navigate back to July 2007 at (911, 408) on .ui-datepicker-prev
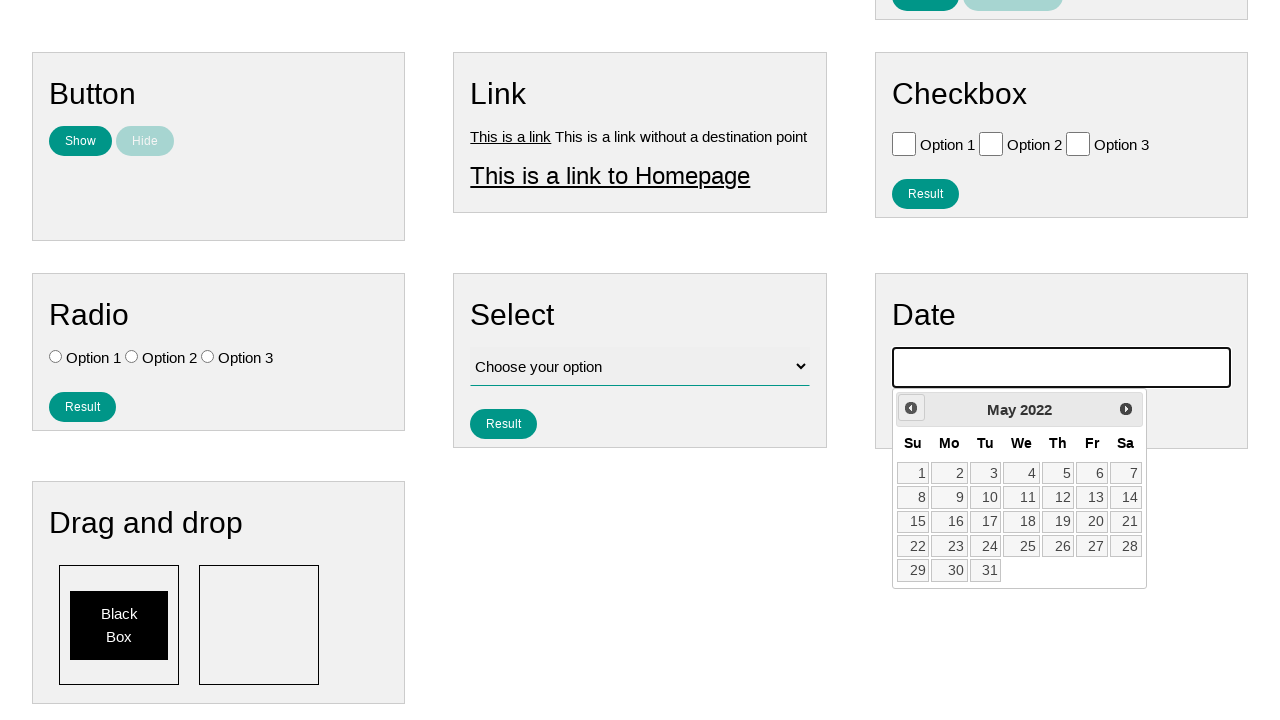

Clicked previous month button (iteration 46 of 136) to navigate back to July 2007 at (911, 408) on .ui-datepicker-prev
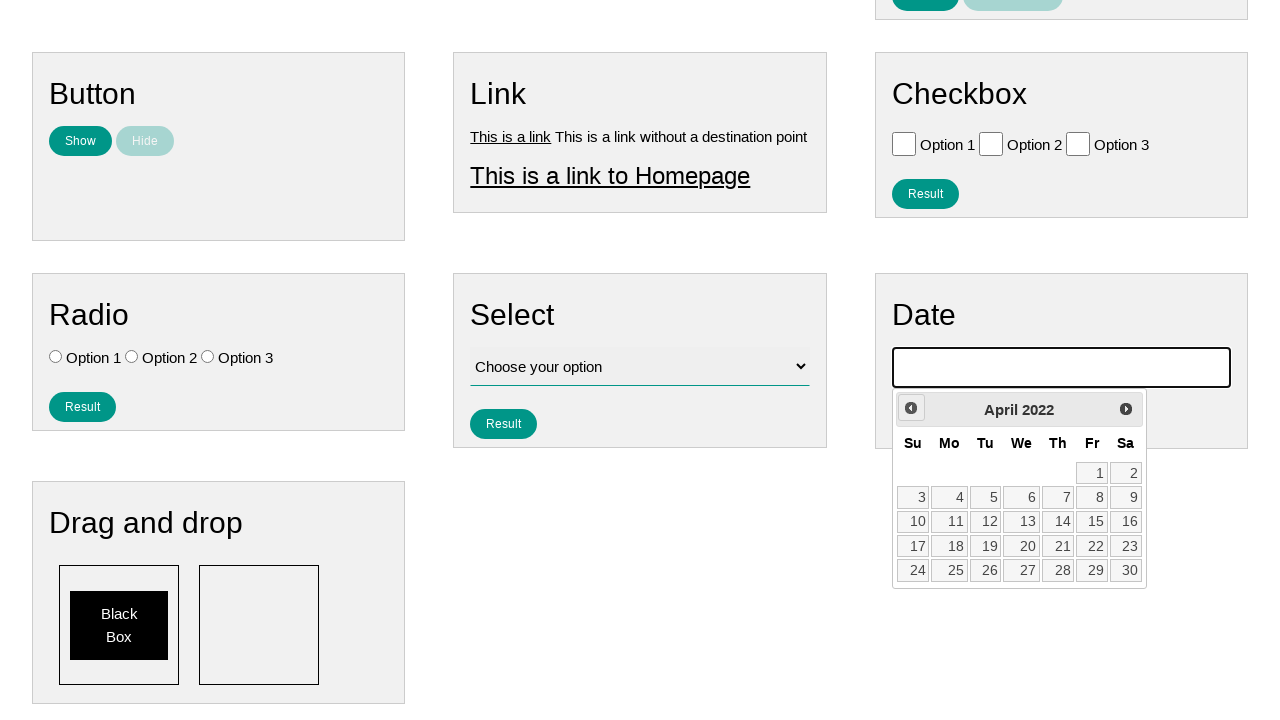

Clicked previous month button (iteration 47 of 136) to navigate back to July 2007 at (911, 408) on .ui-datepicker-prev
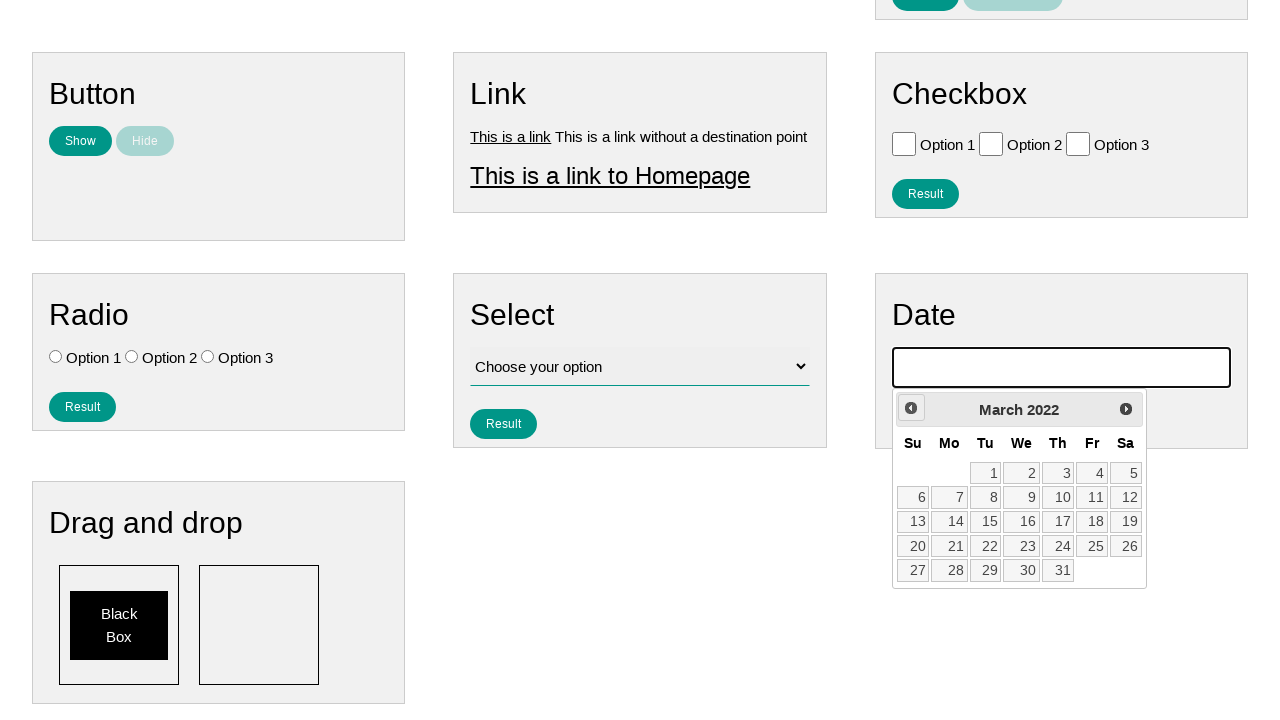

Clicked previous month button (iteration 48 of 136) to navigate back to July 2007 at (911, 408) on .ui-datepicker-prev
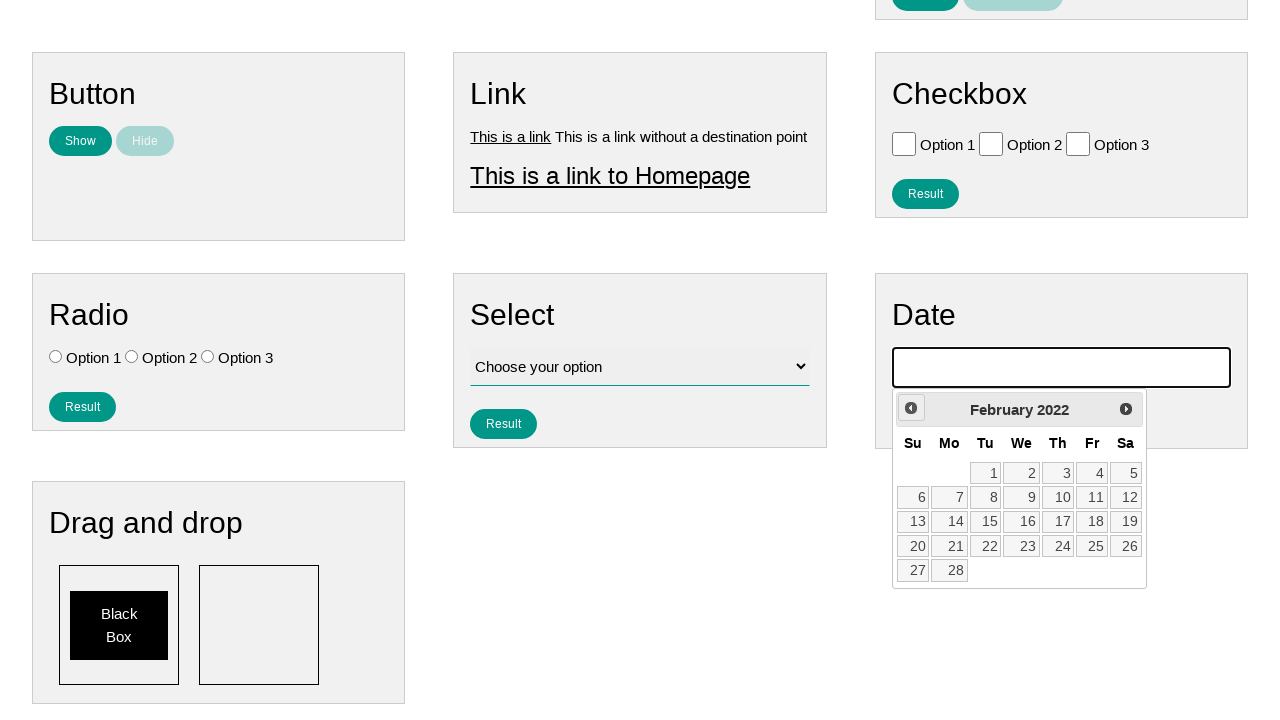

Clicked previous month button (iteration 49 of 136) to navigate back to July 2007 at (911, 408) on .ui-datepicker-prev
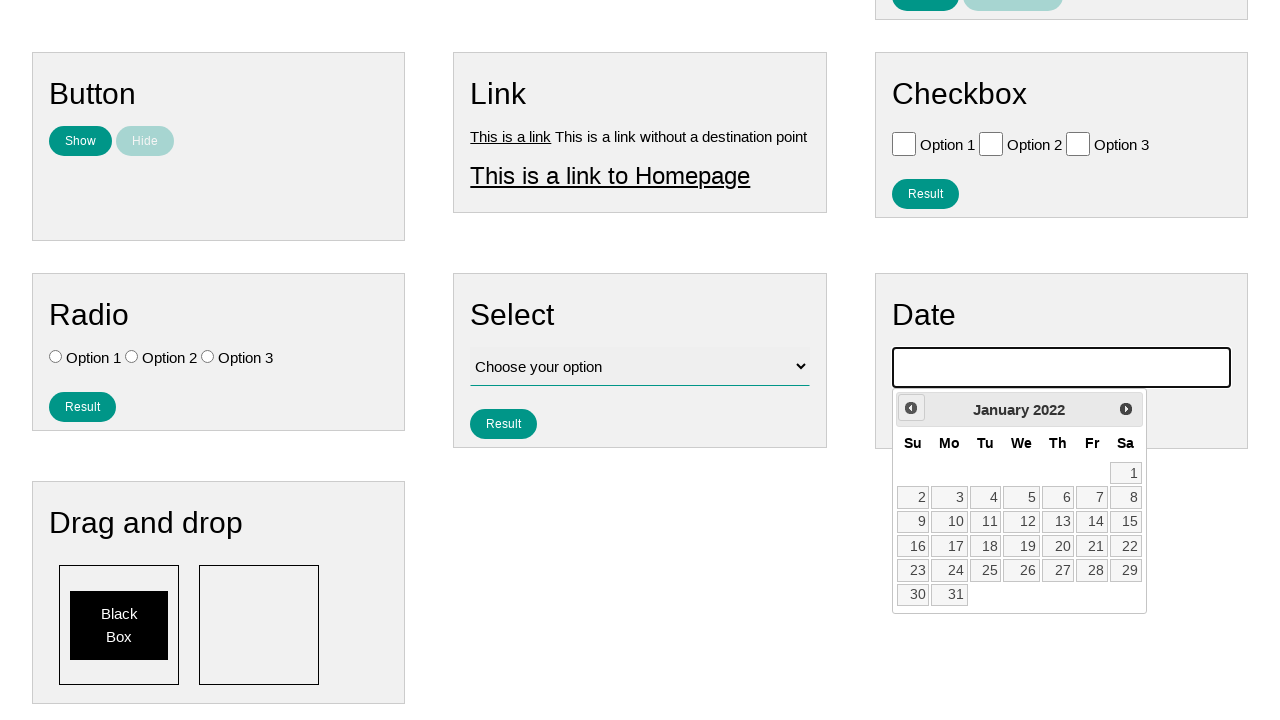

Clicked previous month button (iteration 50 of 136) to navigate back to July 2007 at (911, 408) on .ui-datepicker-prev
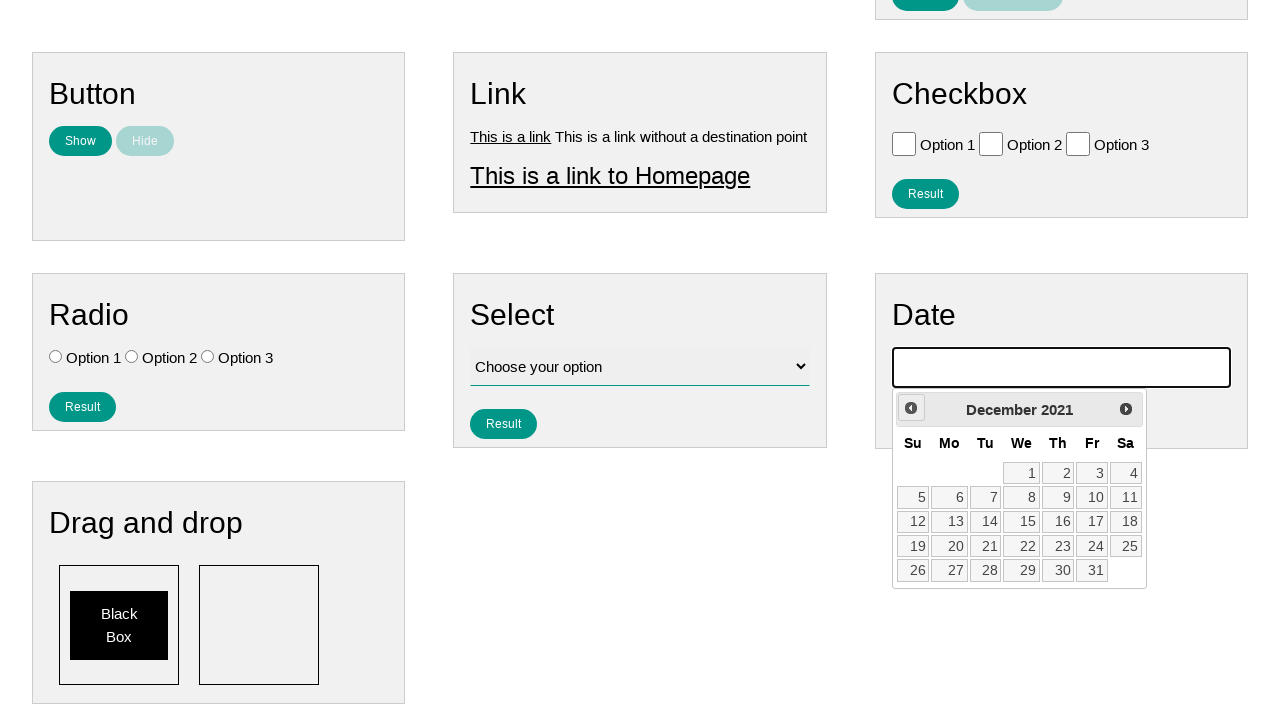

Clicked previous month button (iteration 51 of 136) to navigate back to July 2007 at (911, 408) on .ui-datepicker-prev
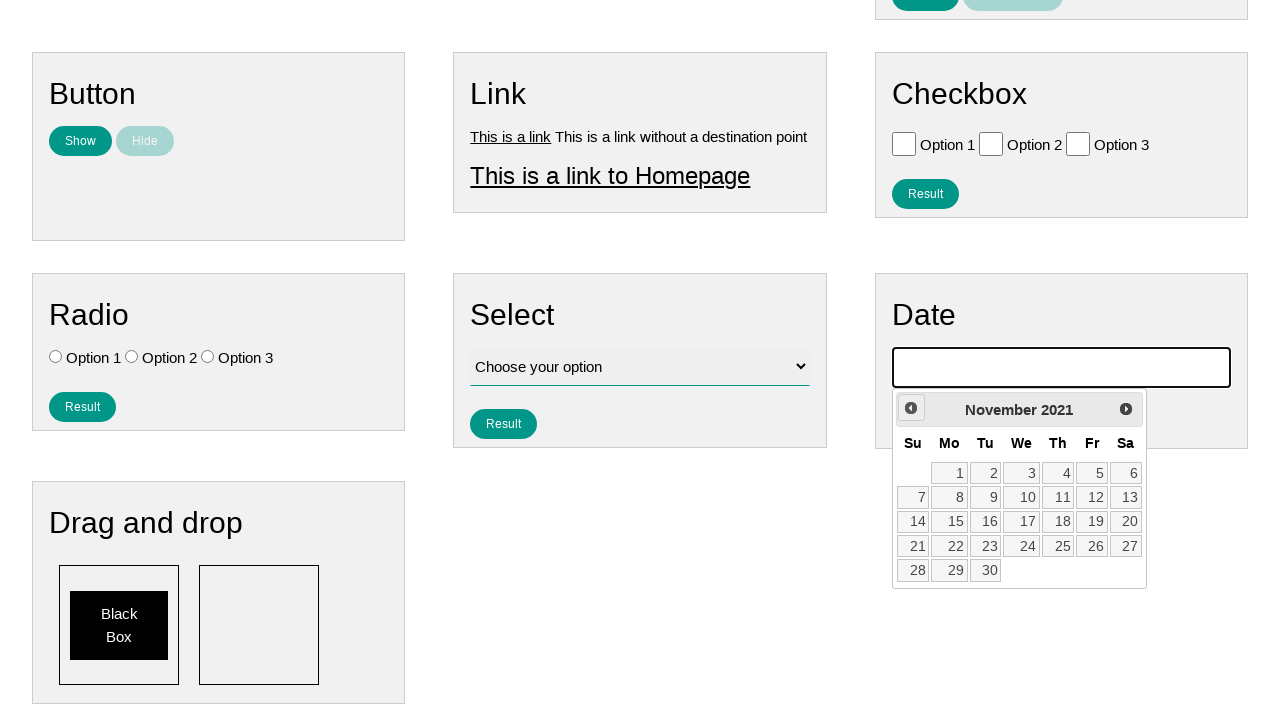

Clicked previous month button (iteration 52 of 136) to navigate back to July 2007 at (911, 408) on .ui-datepicker-prev
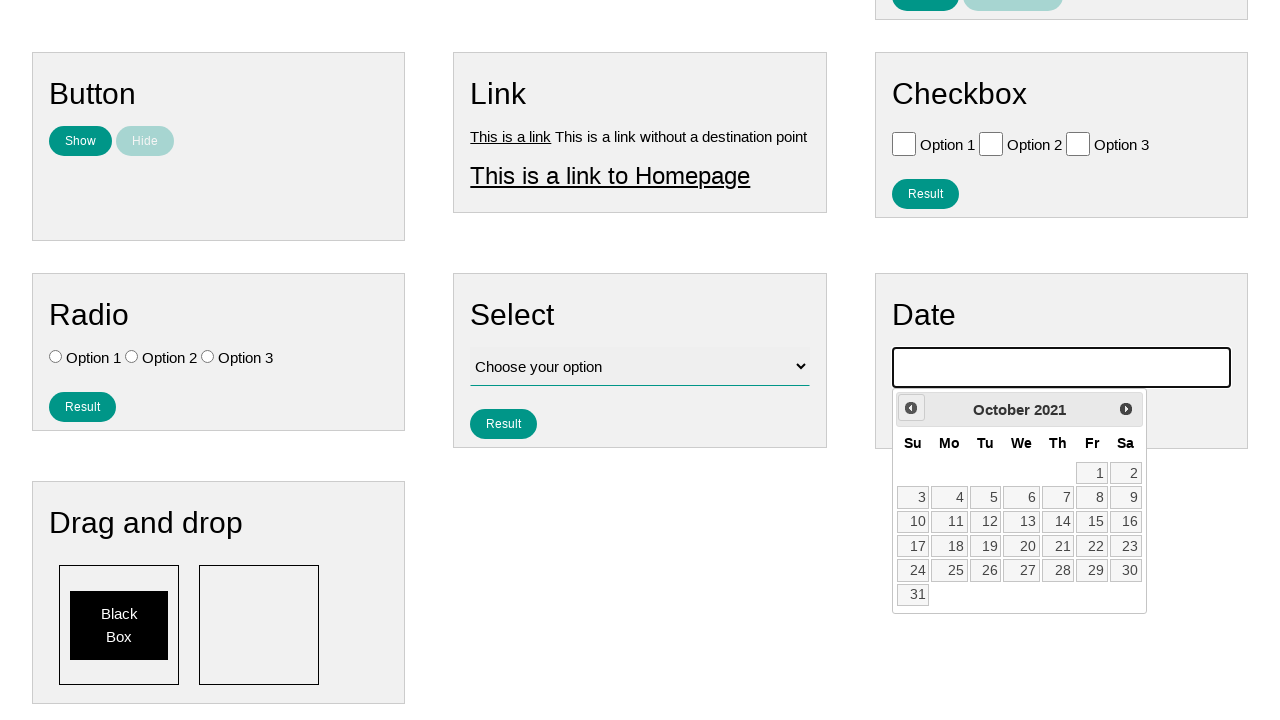

Clicked previous month button (iteration 53 of 136) to navigate back to July 2007 at (911, 408) on .ui-datepicker-prev
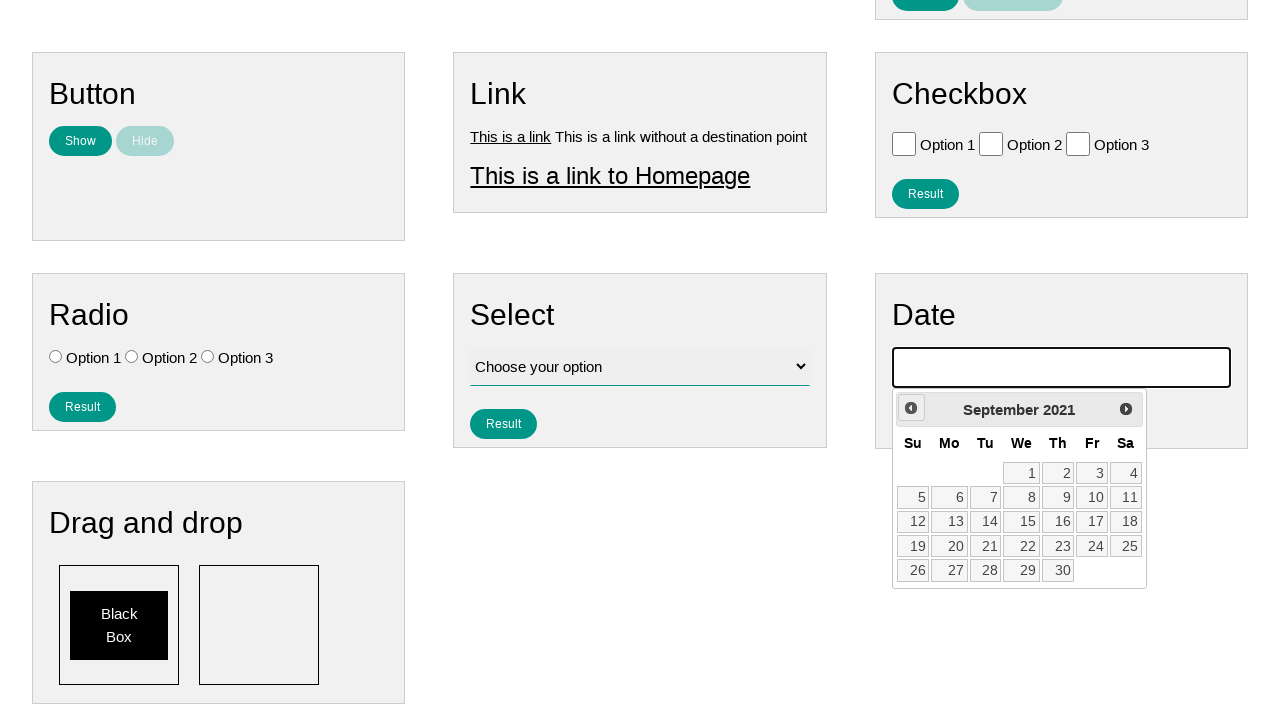

Clicked previous month button (iteration 54 of 136) to navigate back to July 2007 at (911, 408) on .ui-datepicker-prev
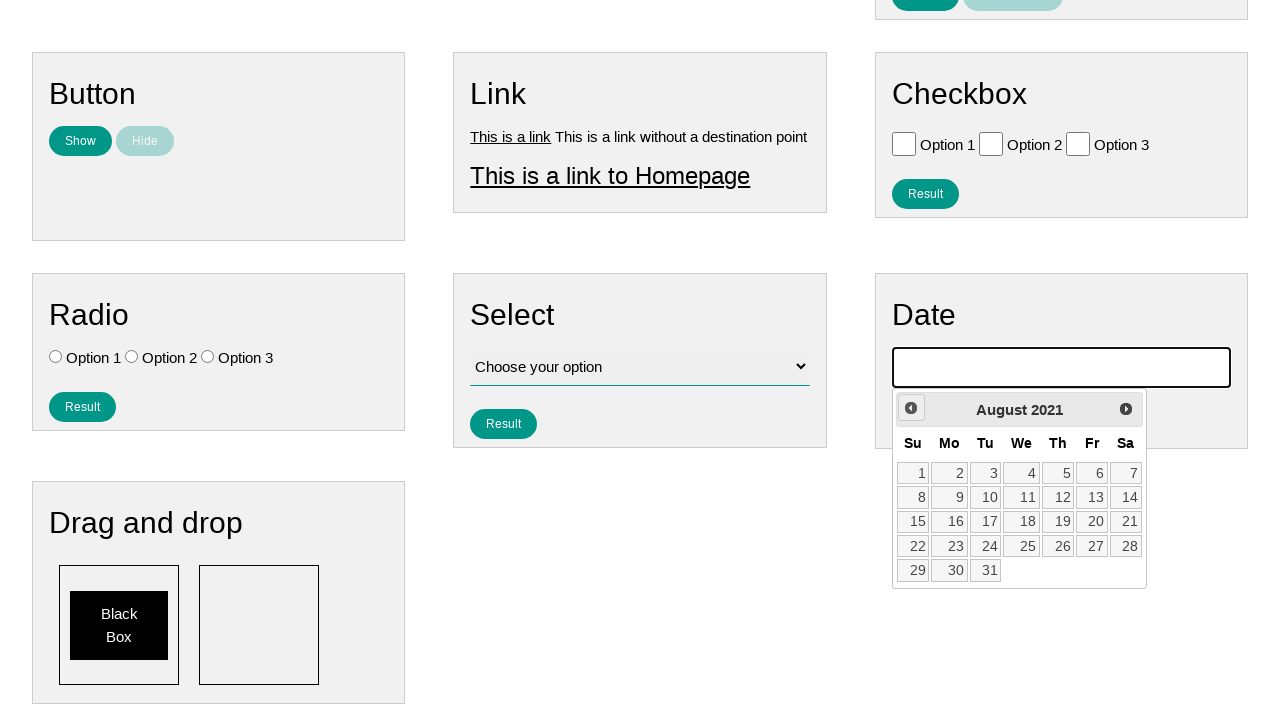

Clicked previous month button (iteration 55 of 136) to navigate back to July 2007 at (911, 408) on .ui-datepicker-prev
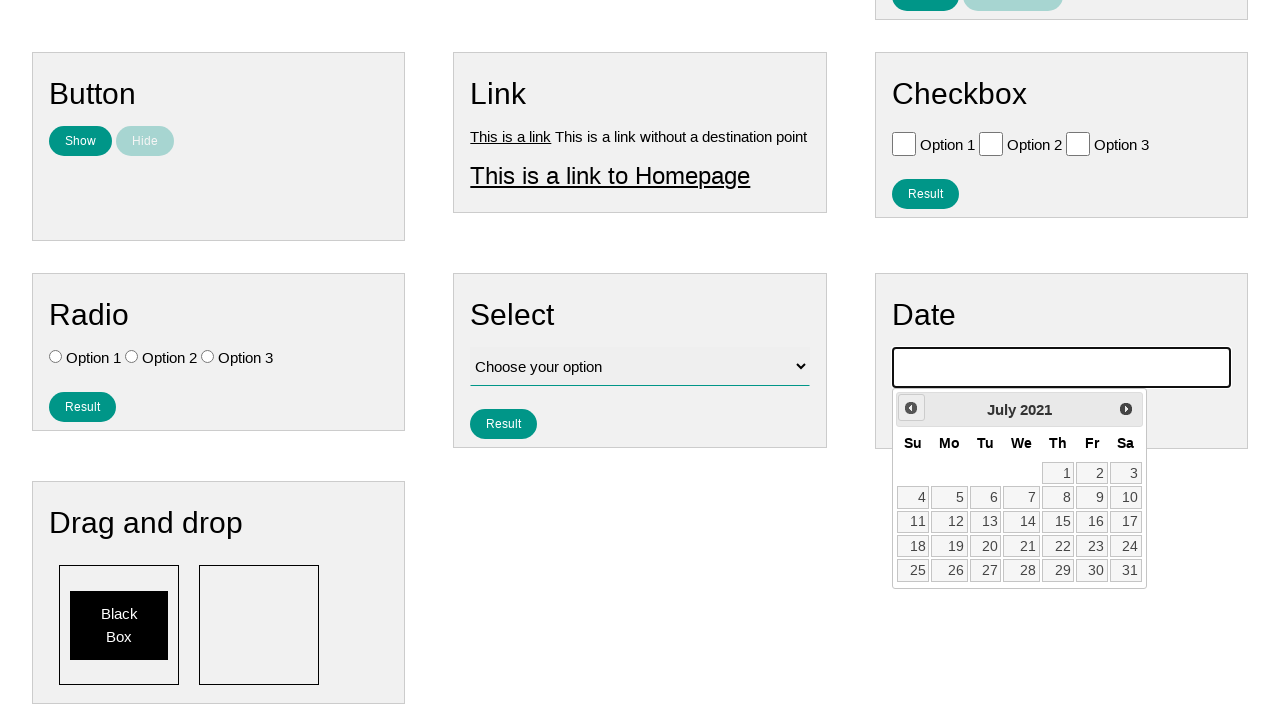

Clicked previous month button (iteration 56 of 136) to navigate back to July 2007 at (911, 408) on .ui-datepicker-prev
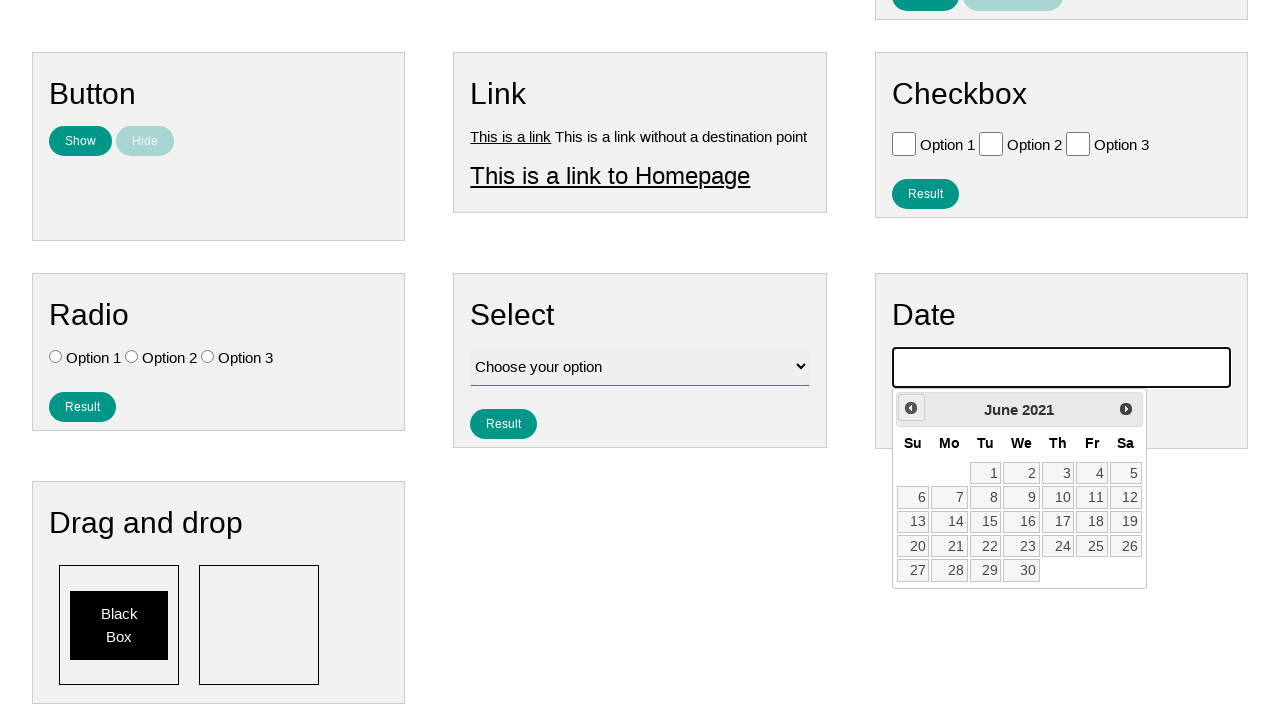

Clicked previous month button (iteration 57 of 136) to navigate back to July 2007 at (911, 408) on .ui-datepicker-prev
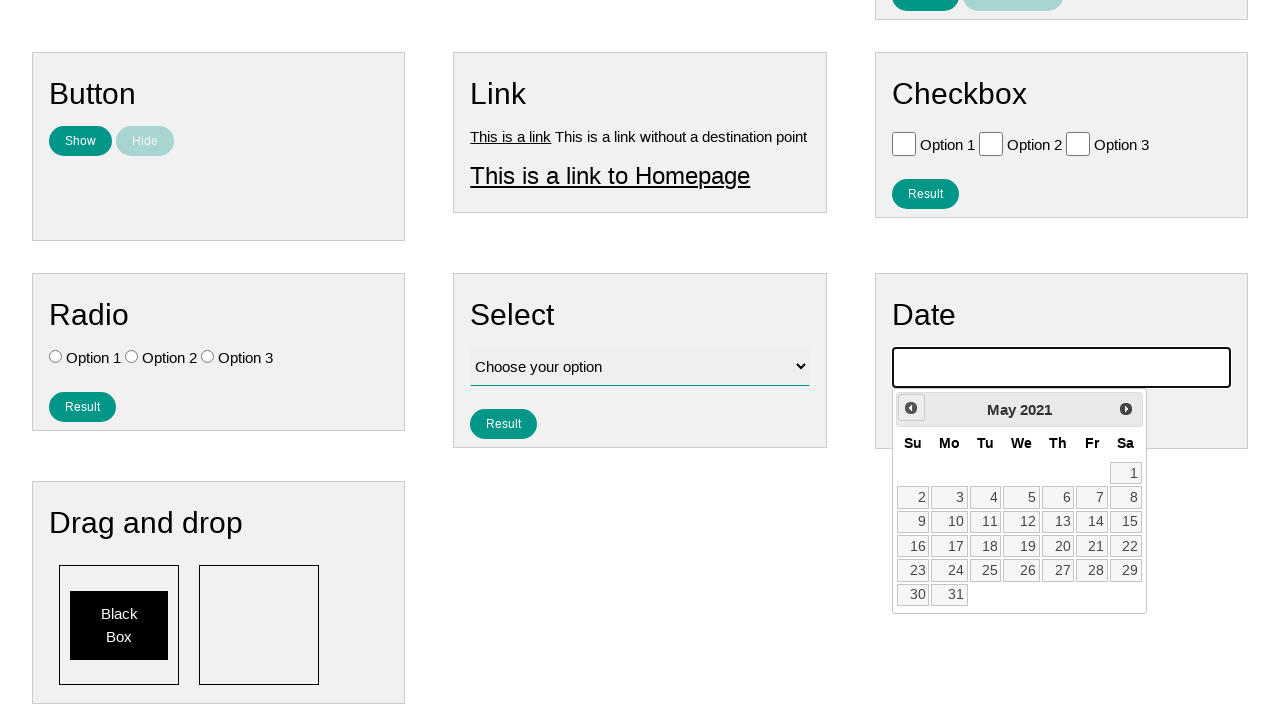

Clicked previous month button (iteration 58 of 136) to navigate back to July 2007 at (911, 408) on .ui-datepicker-prev
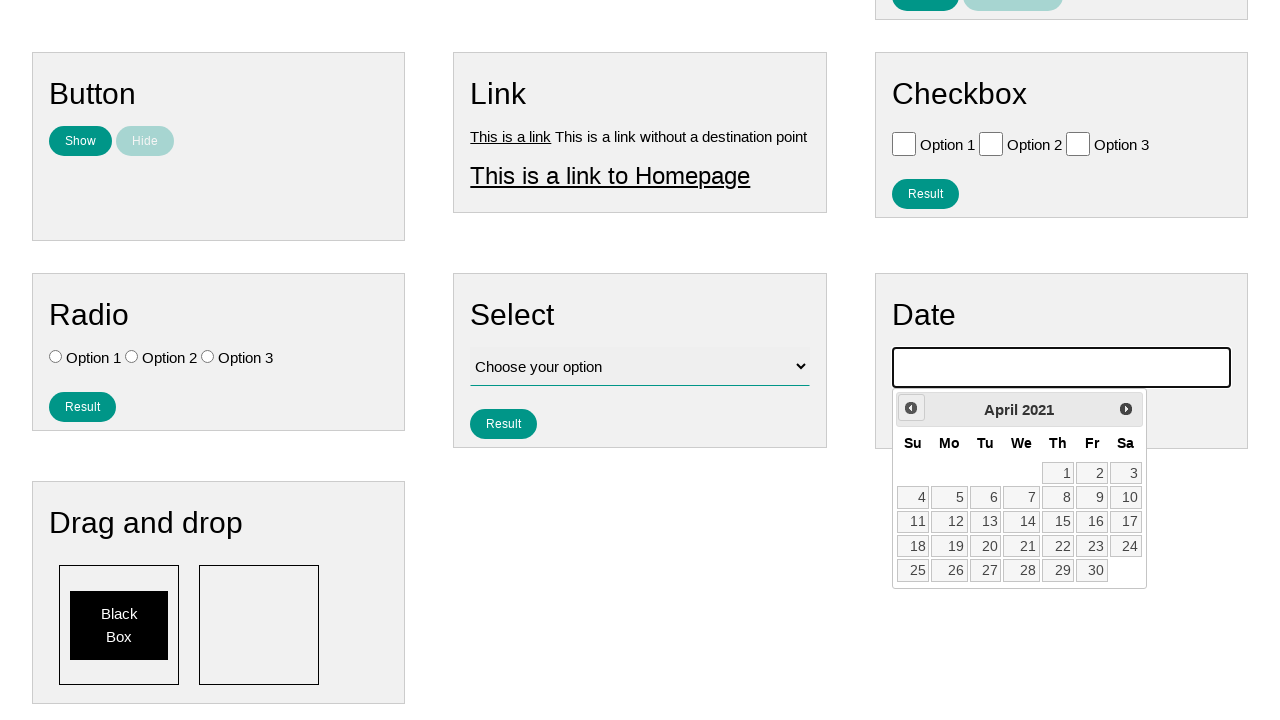

Clicked previous month button (iteration 59 of 136) to navigate back to July 2007 at (911, 408) on .ui-datepicker-prev
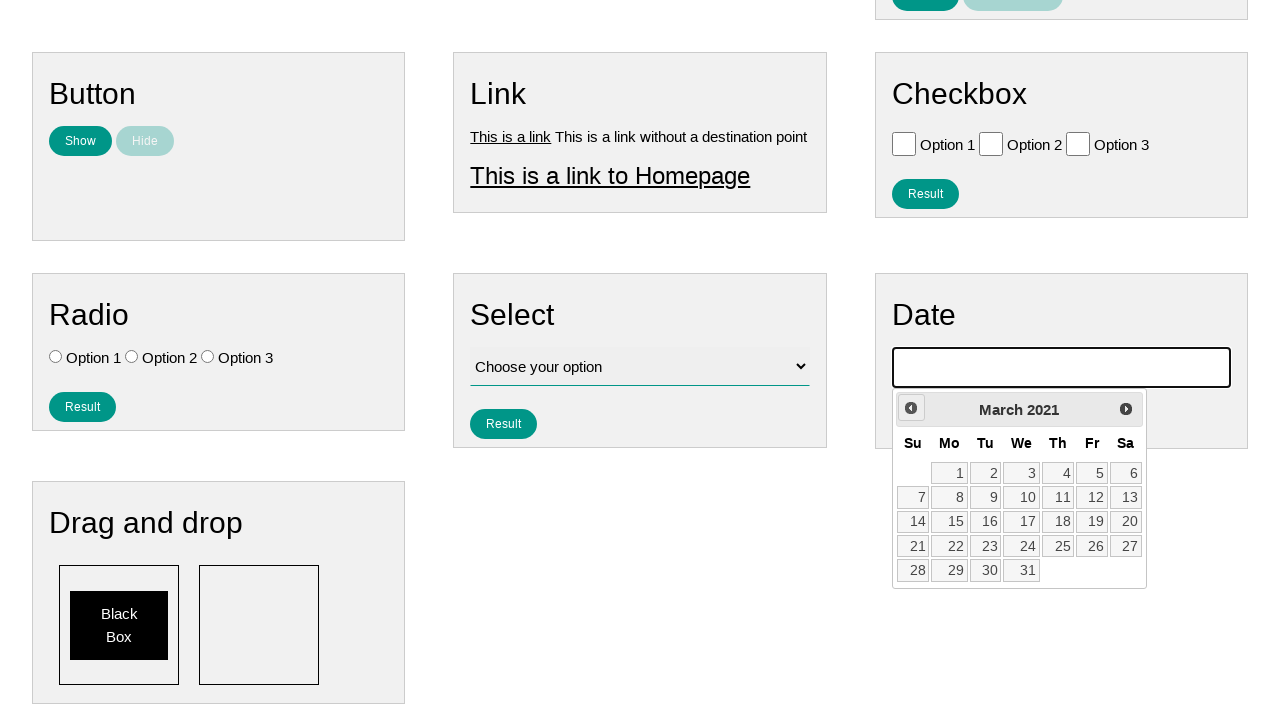

Clicked previous month button (iteration 60 of 136) to navigate back to July 2007 at (911, 408) on .ui-datepicker-prev
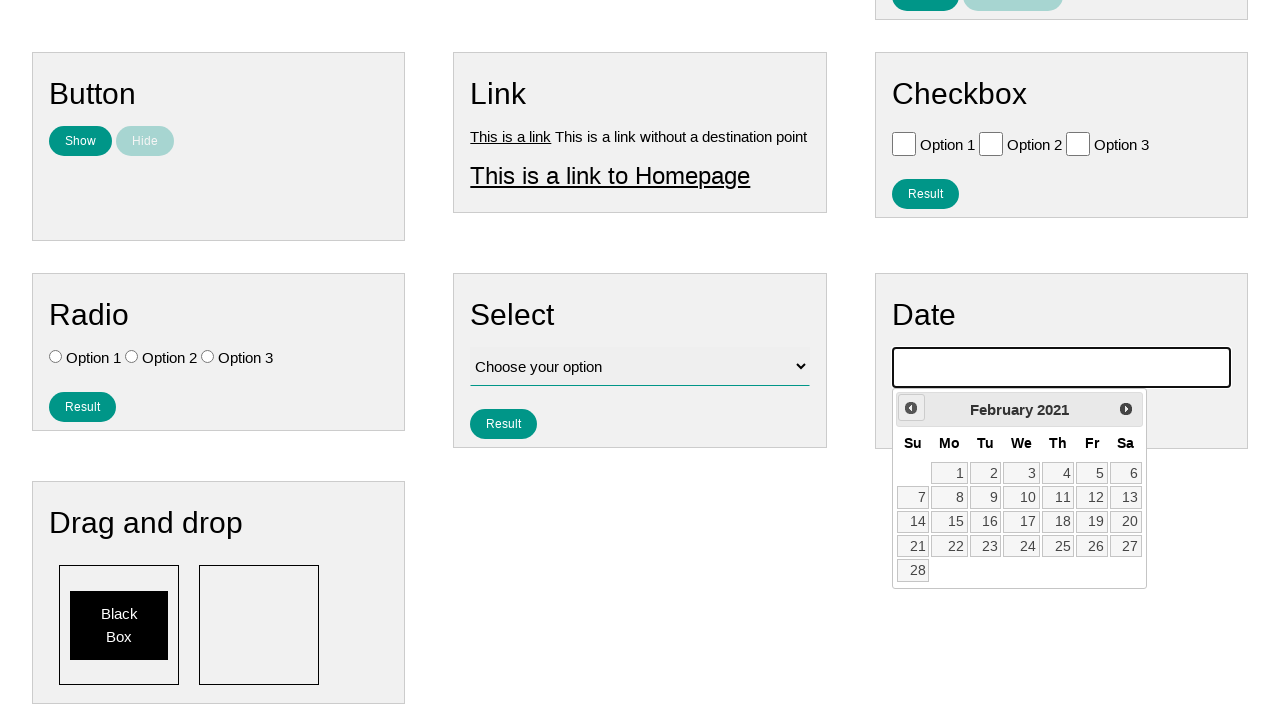

Clicked previous month button (iteration 61 of 136) to navigate back to July 2007 at (911, 408) on .ui-datepicker-prev
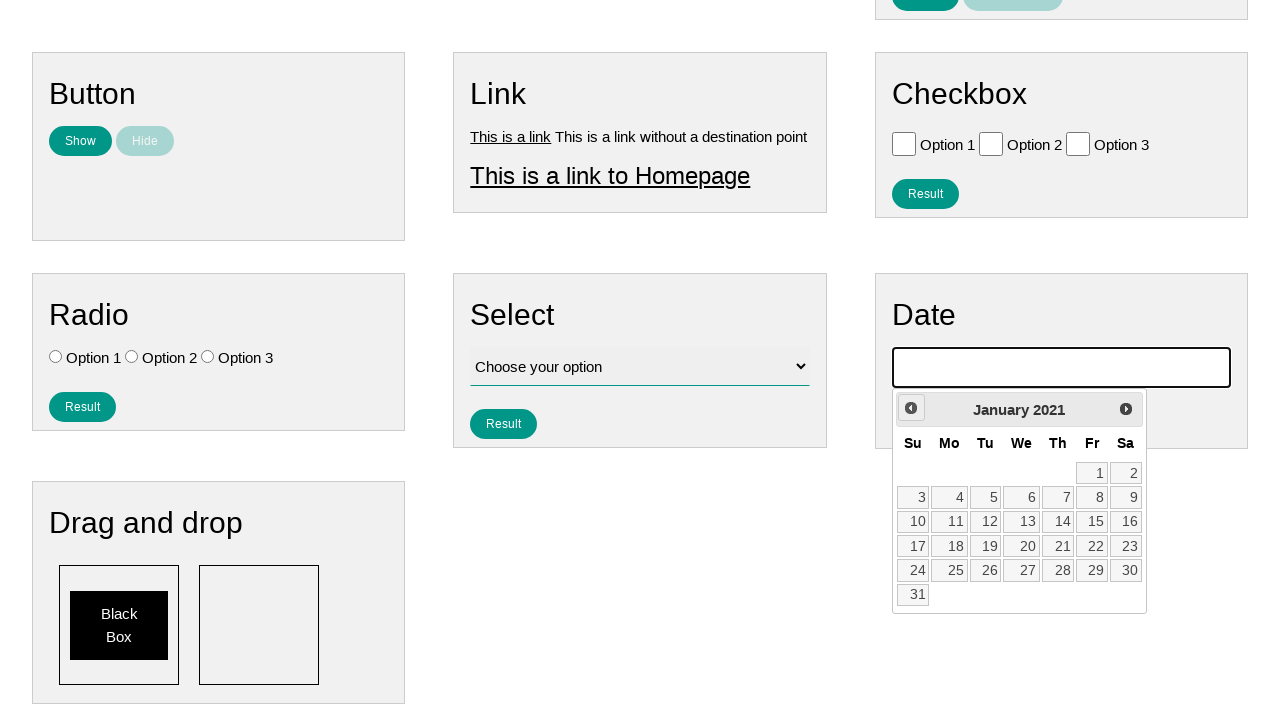

Clicked previous month button (iteration 62 of 136) to navigate back to July 2007 at (911, 408) on .ui-datepicker-prev
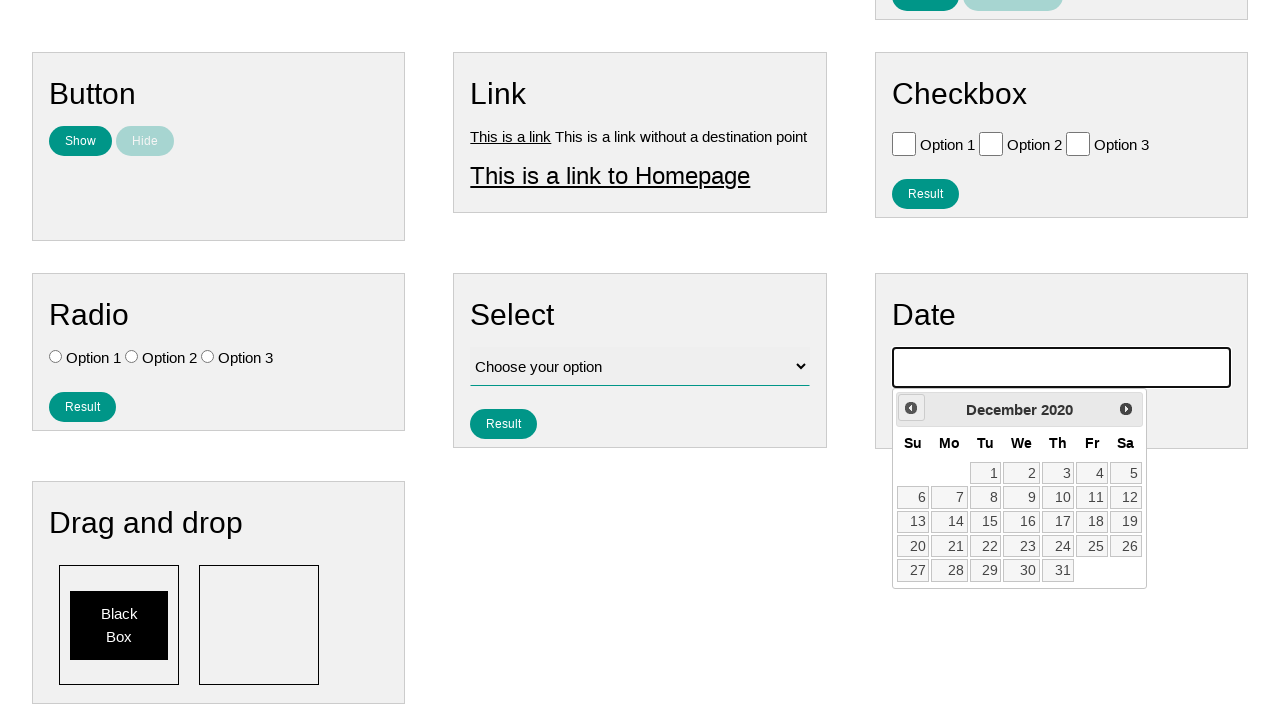

Clicked previous month button (iteration 63 of 136) to navigate back to July 2007 at (911, 408) on .ui-datepicker-prev
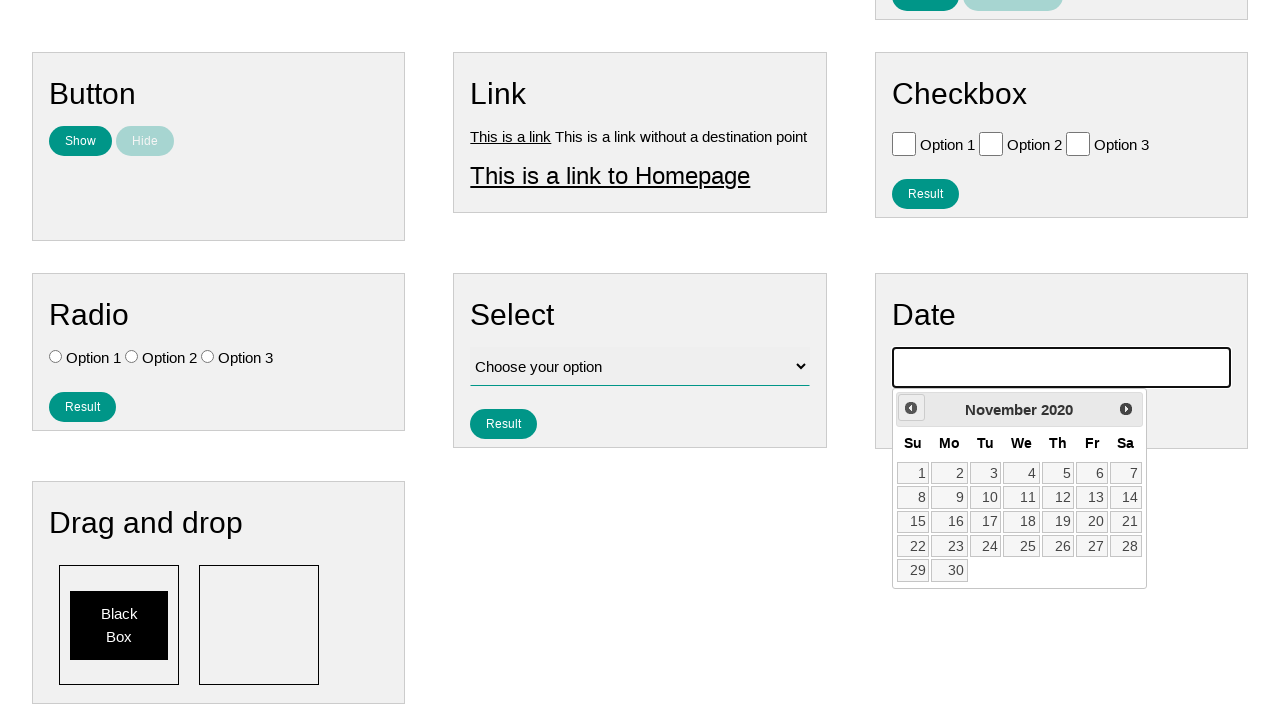

Clicked previous month button (iteration 64 of 136) to navigate back to July 2007 at (911, 408) on .ui-datepicker-prev
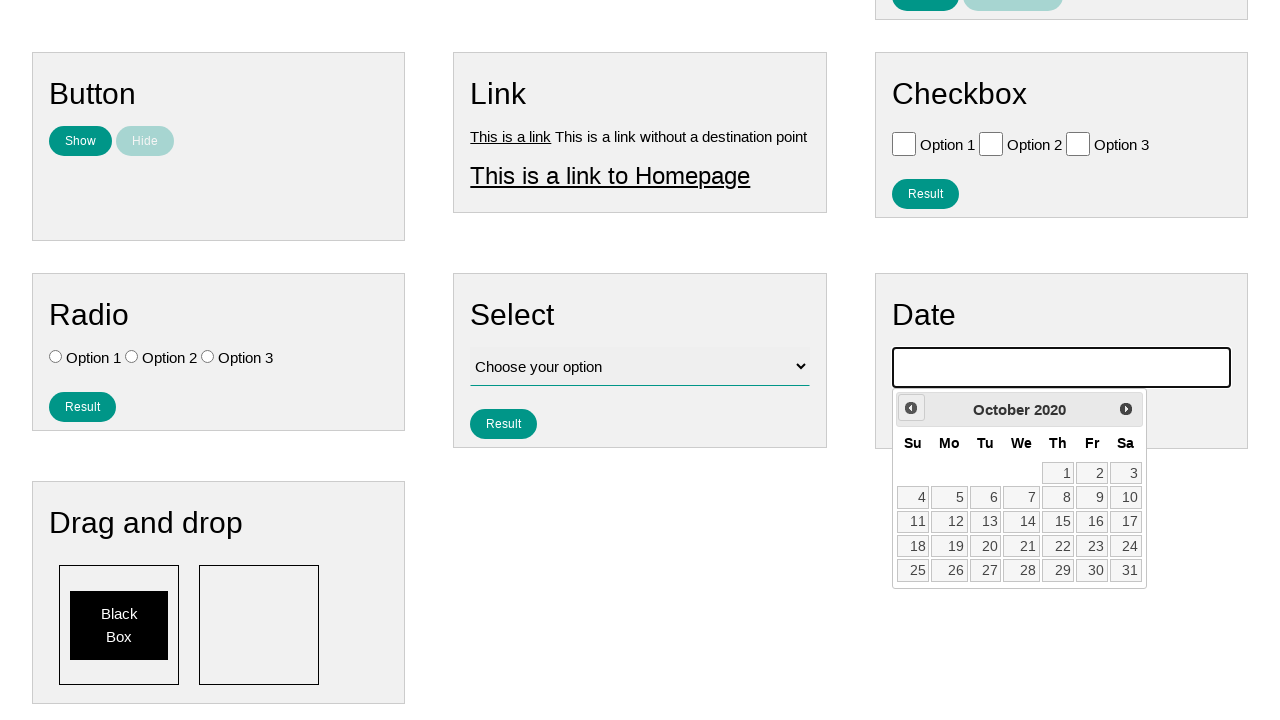

Clicked previous month button (iteration 65 of 136) to navigate back to July 2007 at (911, 408) on .ui-datepicker-prev
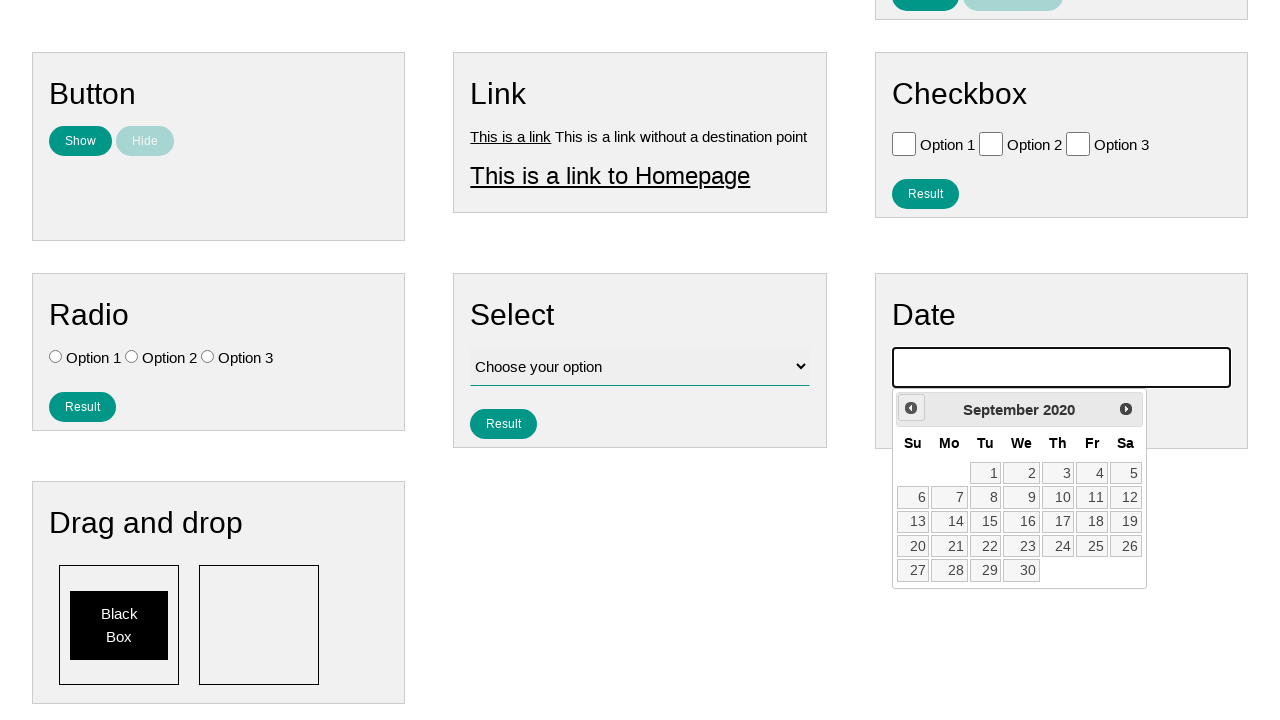

Clicked previous month button (iteration 66 of 136) to navigate back to July 2007 at (911, 408) on .ui-datepicker-prev
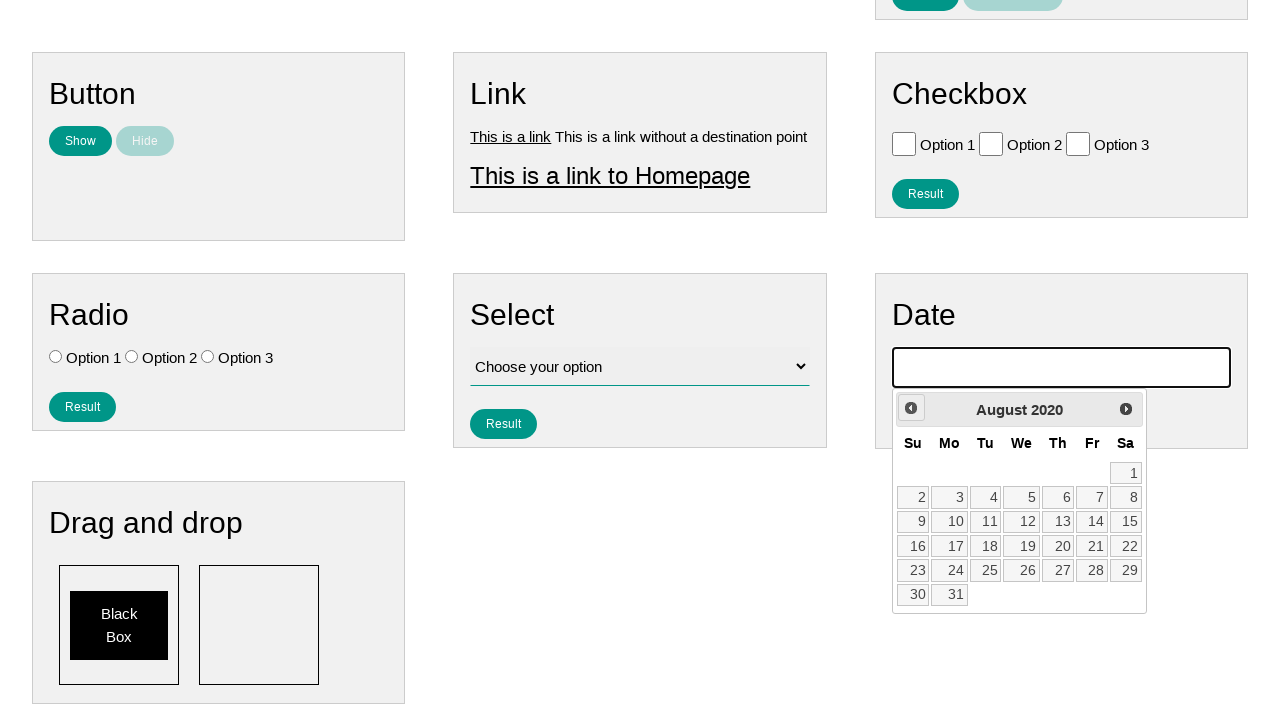

Clicked previous month button (iteration 67 of 136) to navigate back to July 2007 at (911, 408) on .ui-datepicker-prev
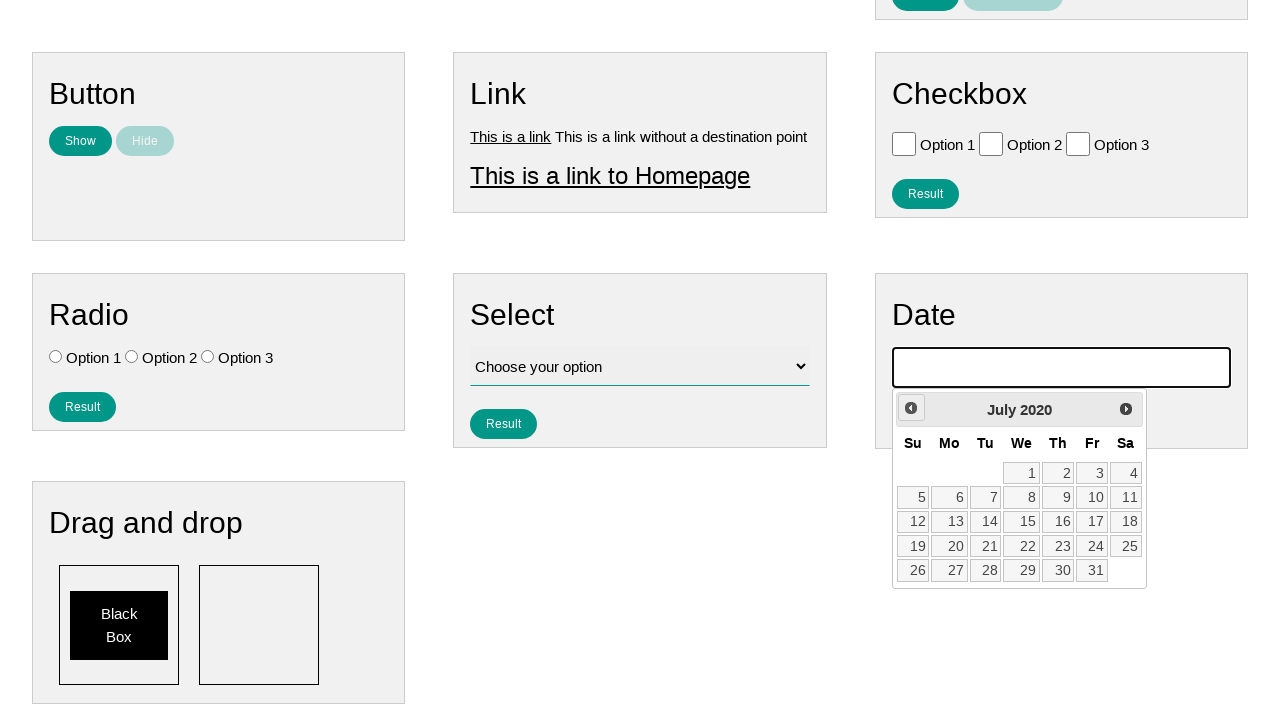

Clicked previous month button (iteration 68 of 136) to navigate back to July 2007 at (911, 408) on .ui-datepicker-prev
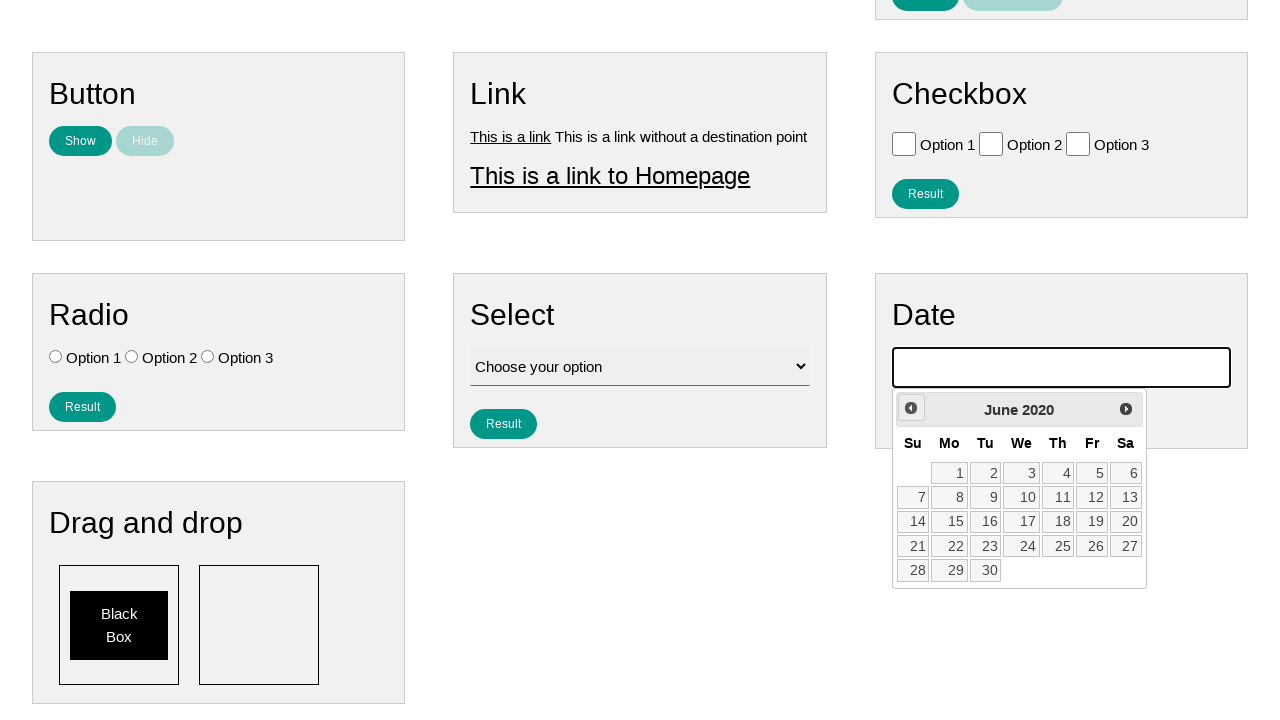

Clicked previous month button (iteration 69 of 136) to navigate back to July 2007 at (911, 408) on .ui-datepicker-prev
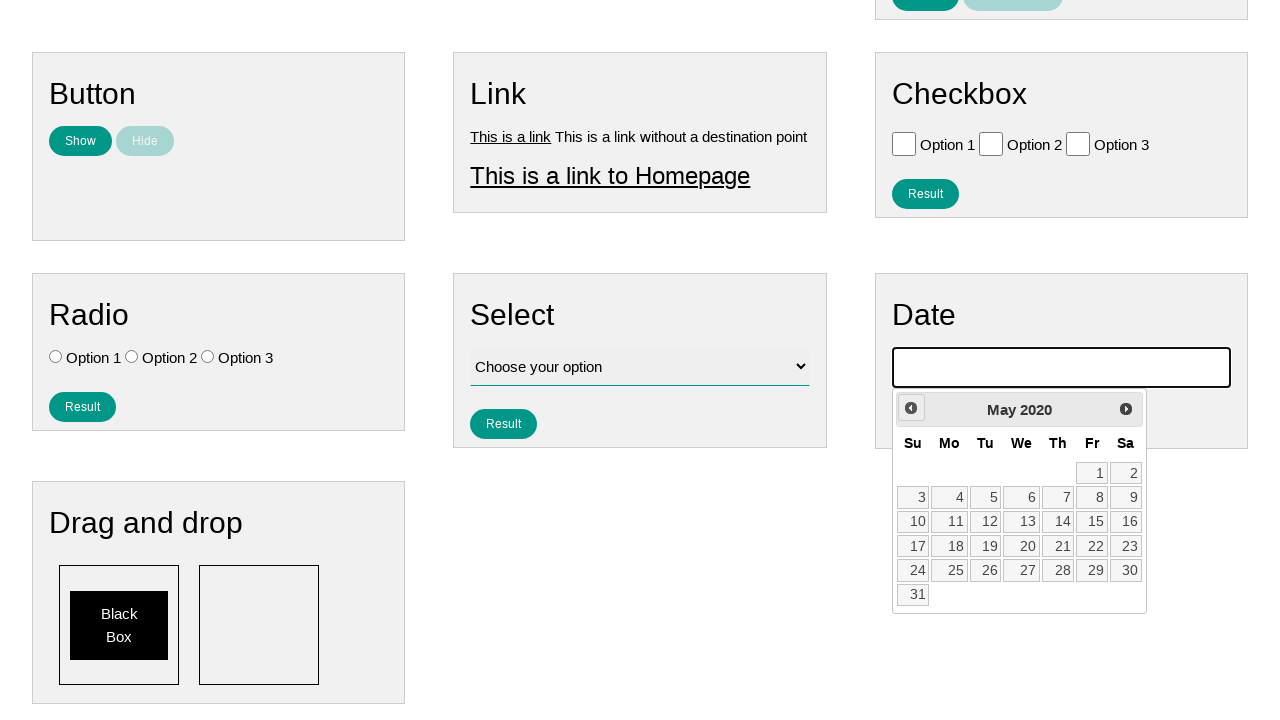

Clicked previous month button (iteration 70 of 136) to navigate back to July 2007 at (911, 408) on .ui-datepicker-prev
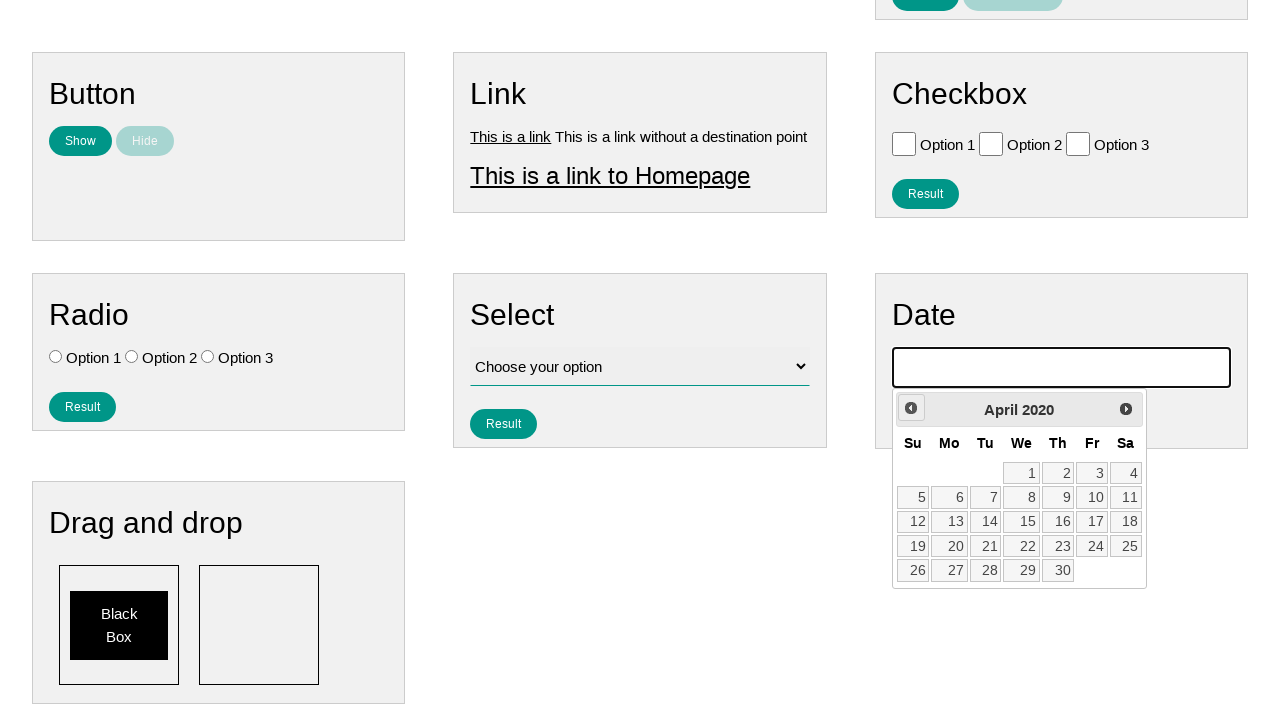

Clicked previous month button (iteration 71 of 136) to navigate back to July 2007 at (911, 408) on .ui-datepicker-prev
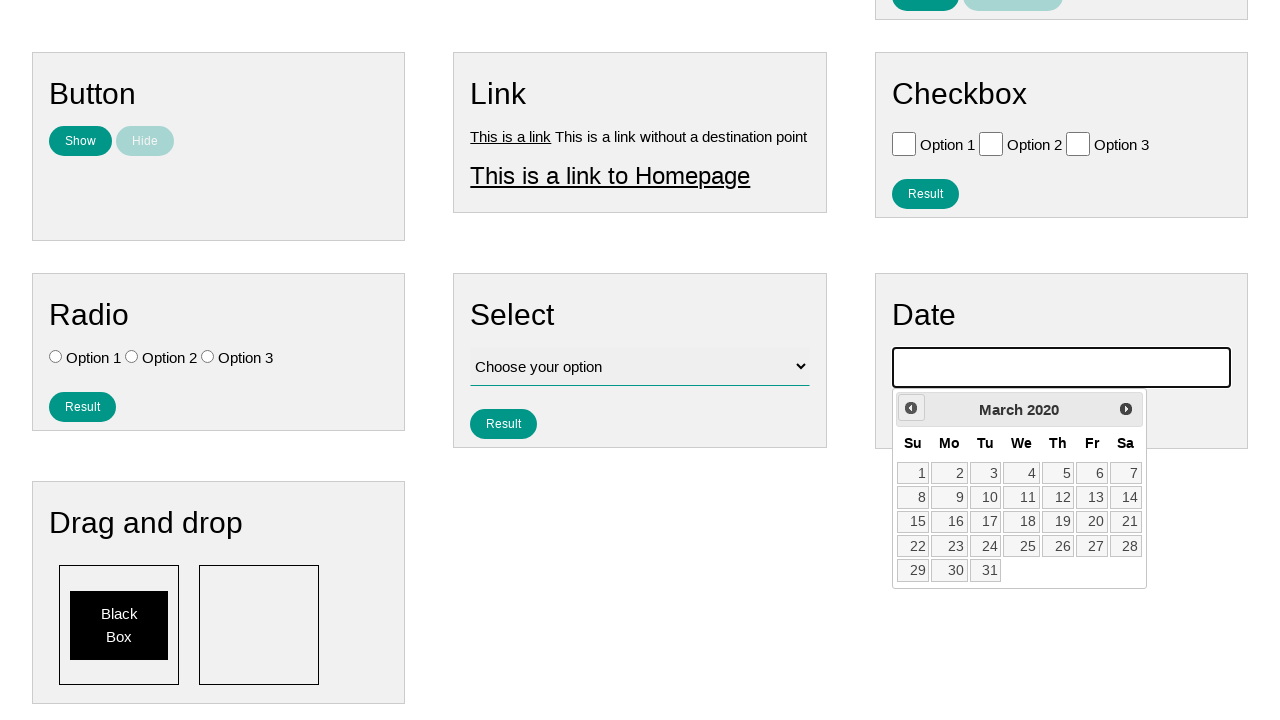

Clicked previous month button (iteration 72 of 136) to navigate back to July 2007 at (911, 408) on .ui-datepicker-prev
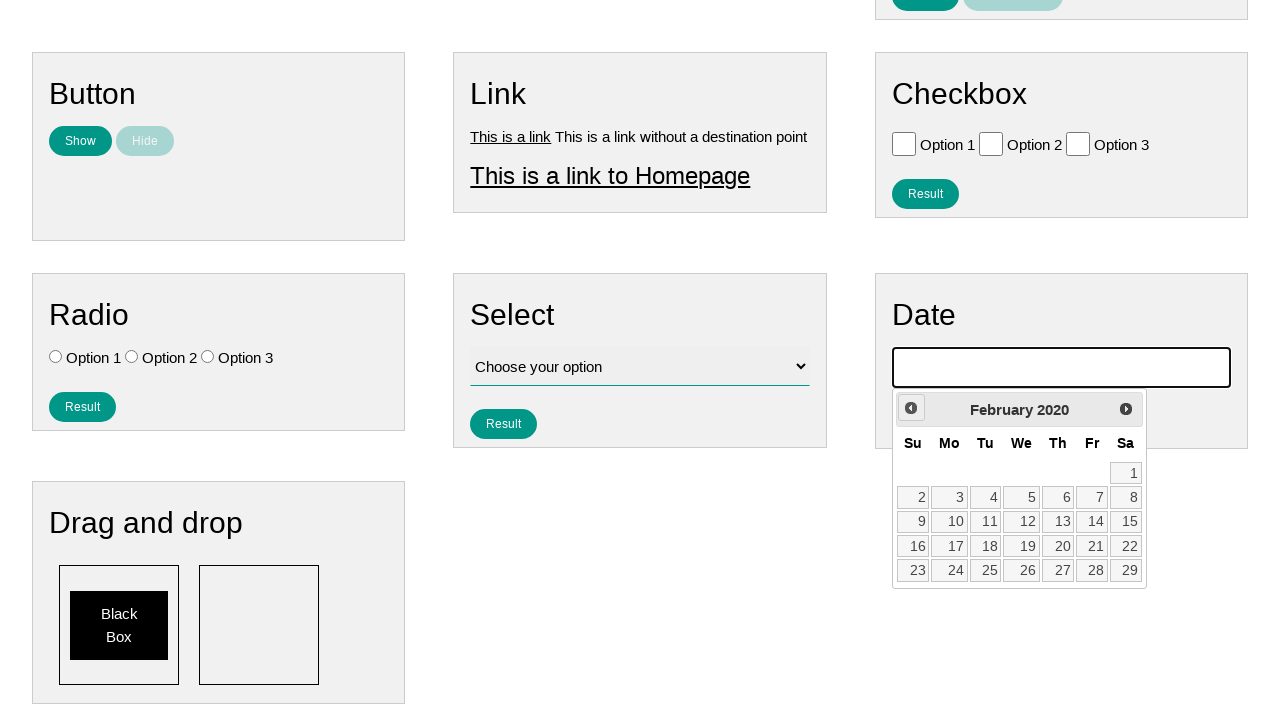

Clicked previous month button (iteration 73 of 136) to navigate back to July 2007 at (911, 408) on .ui-datepicker-prev
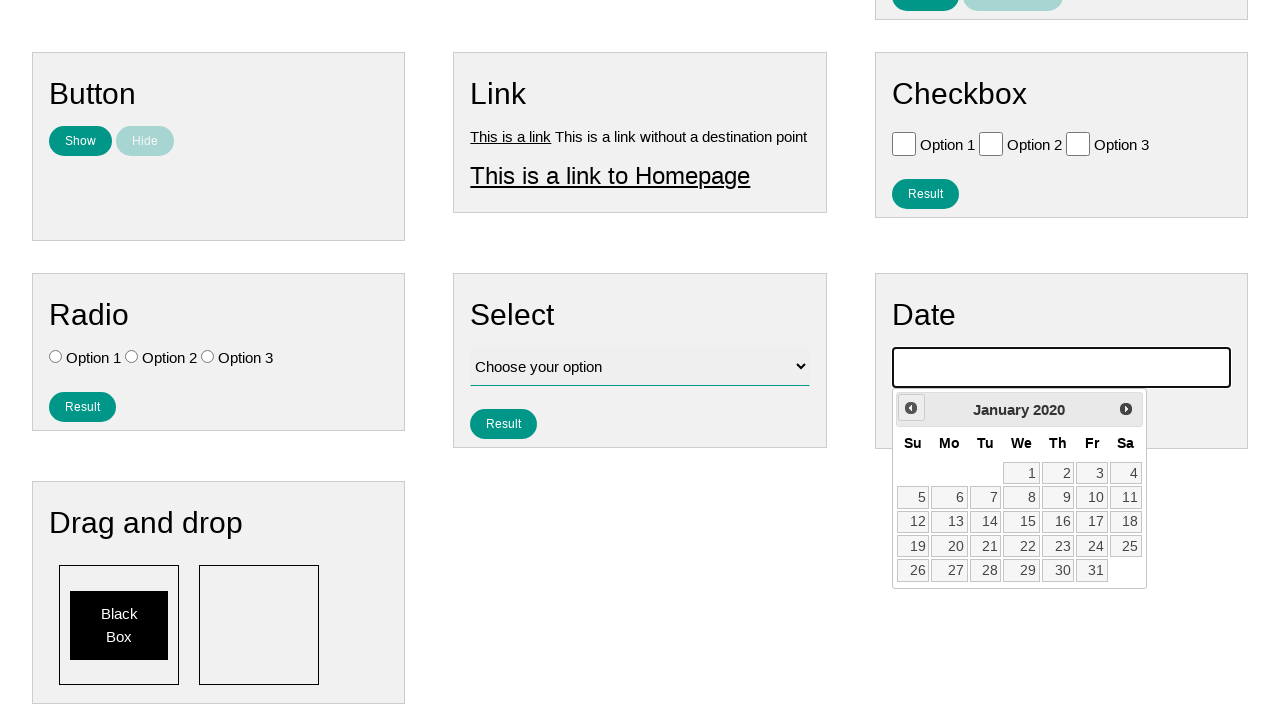

Clicked previous month button (iteration 74 of 136) to navigate back to July 2007 at (911, 408) on .ui-datepicker-prev
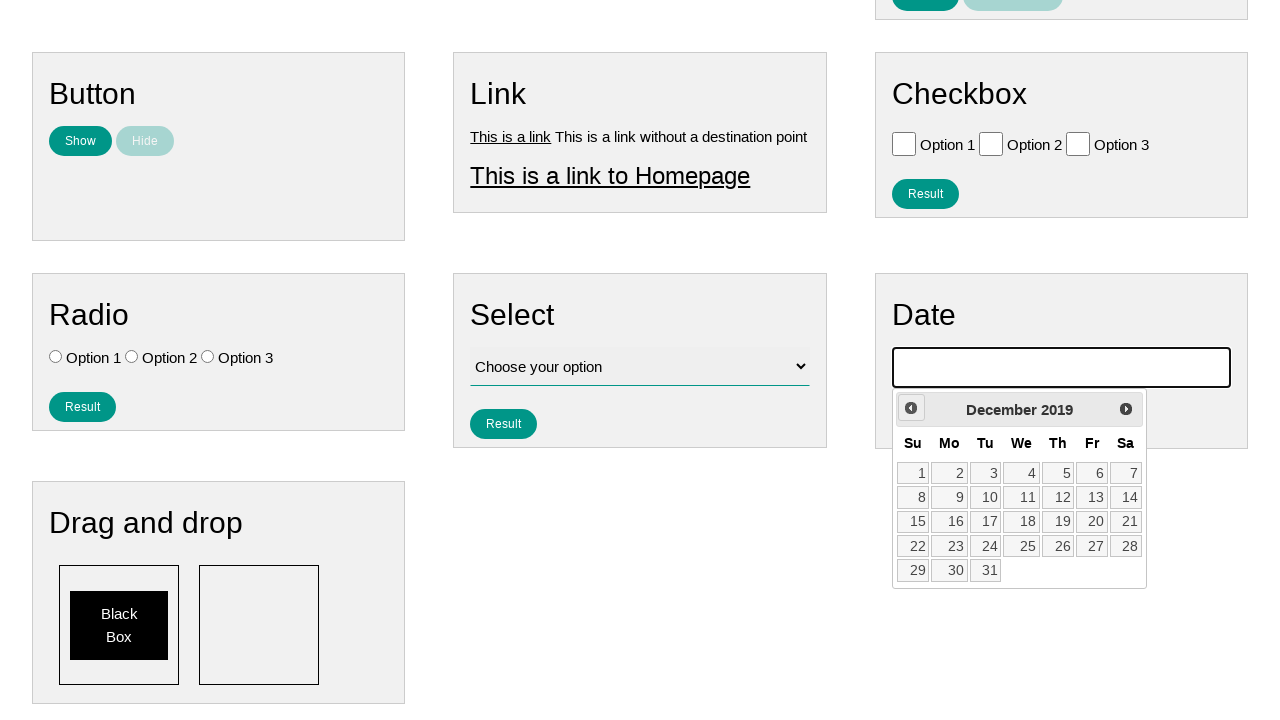

Clicked previous month button (iteration 75 of 136) to navigate back to July 2007 at (911, 408) on .ui-datepicker-prev
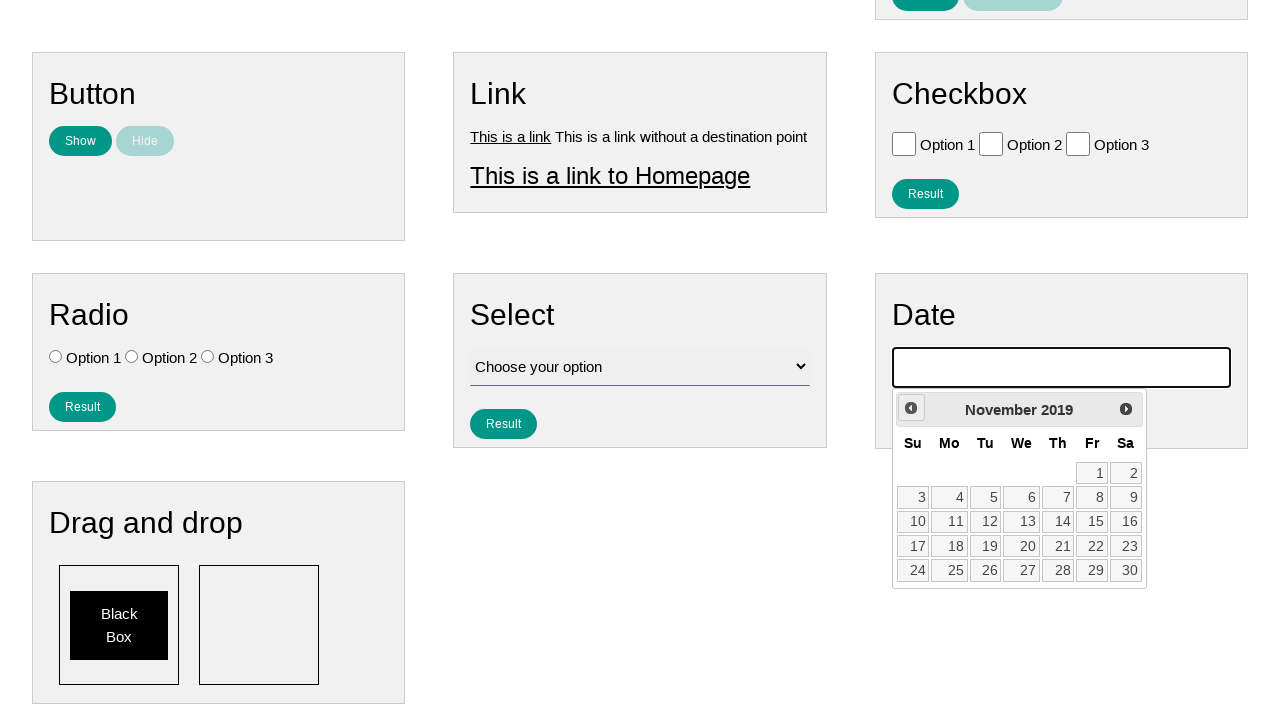

Clicked previous month button (iteration 76 of 136) to navigate back to July 2007 at (911, 408) on .ui-datepicker-prev
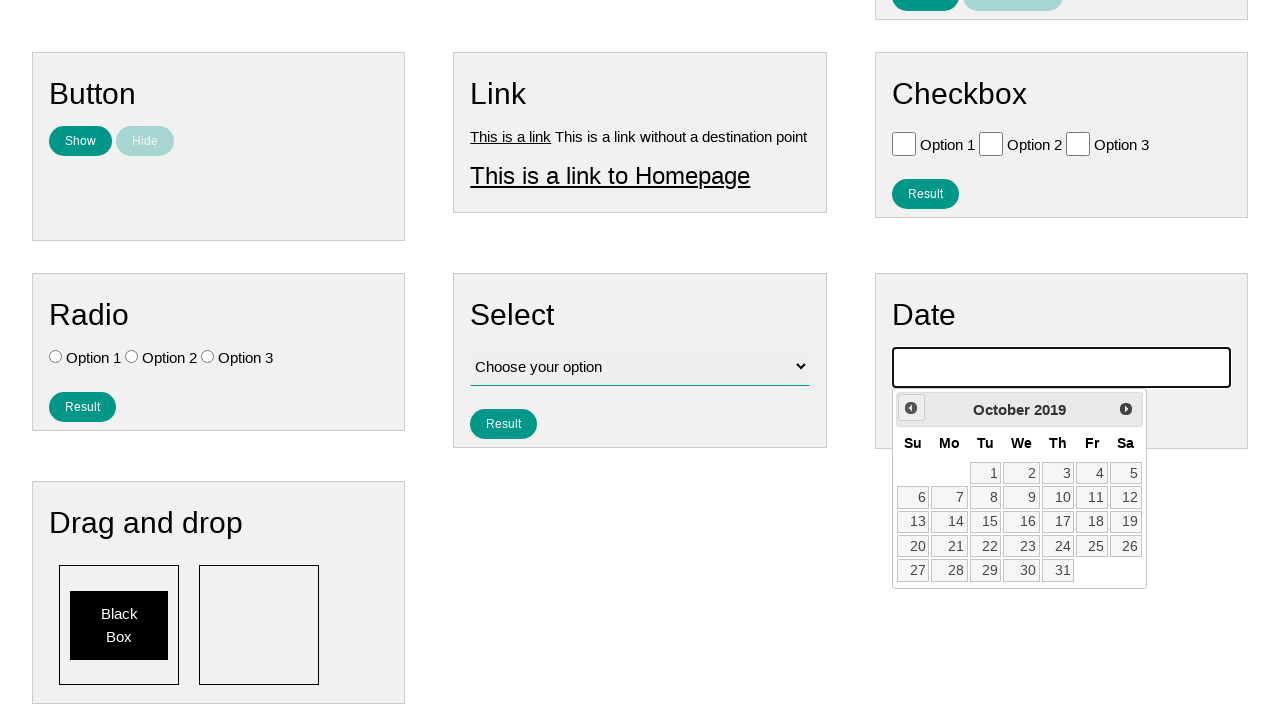

Clicked previous month button (iteration 77 of 136) to navigate back to July 2007 at (911, 408) on .ui-datepicker-prev
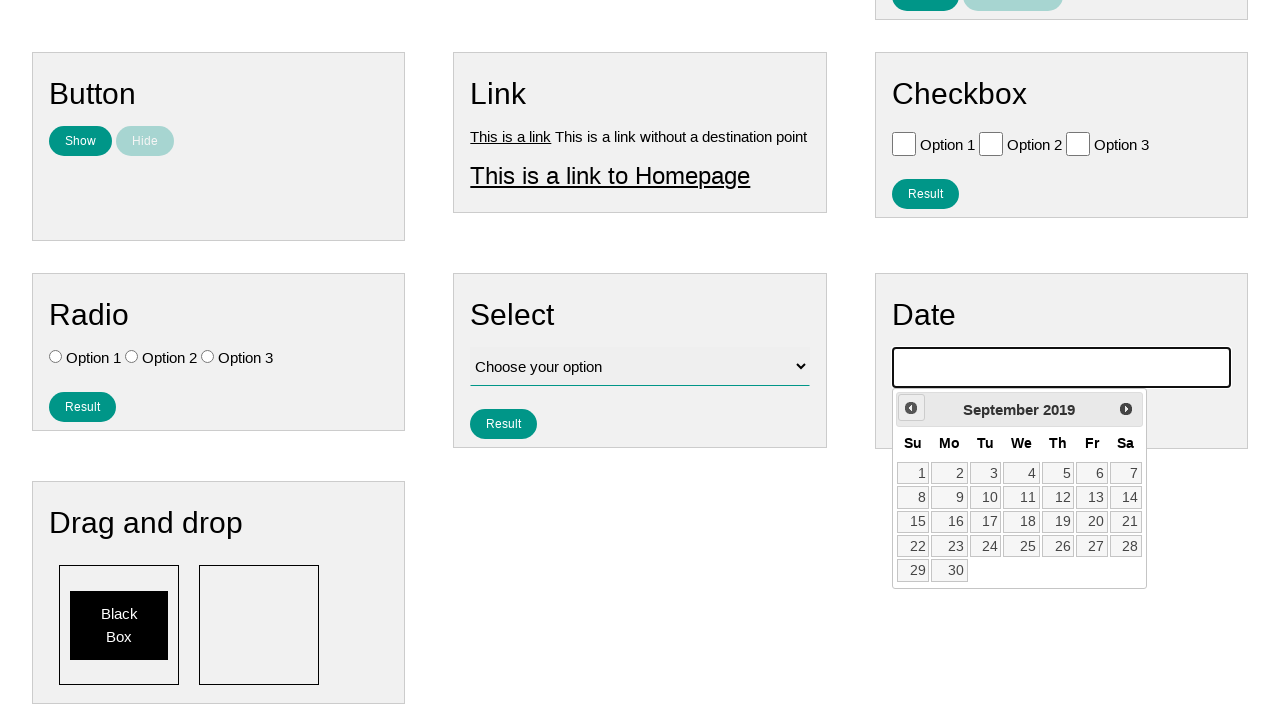

Clicked previous month button (iteration 78 of 136) to navigate back to July 2007 at (911, 408) on .ui-datepicker-prev
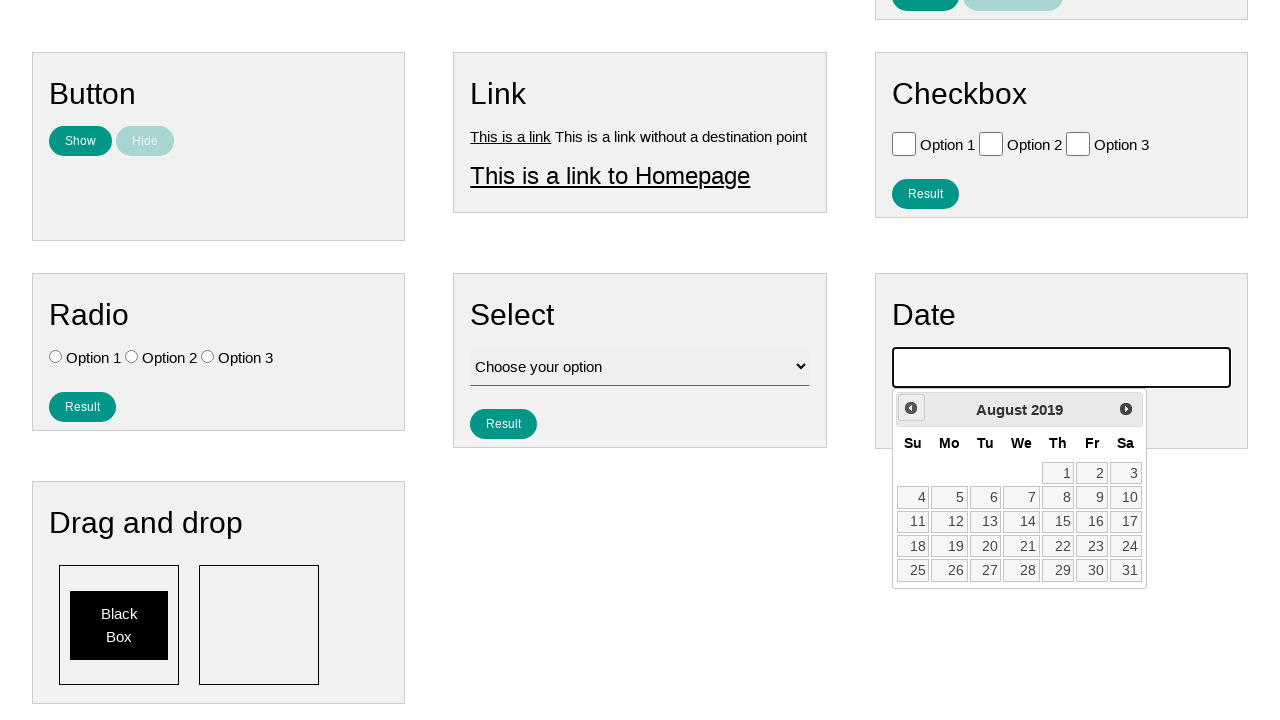

Clicked previous month button (iteration 79 of 136) to navigate back to July 2007 at (911, 408) on .ui-datepicker-prev
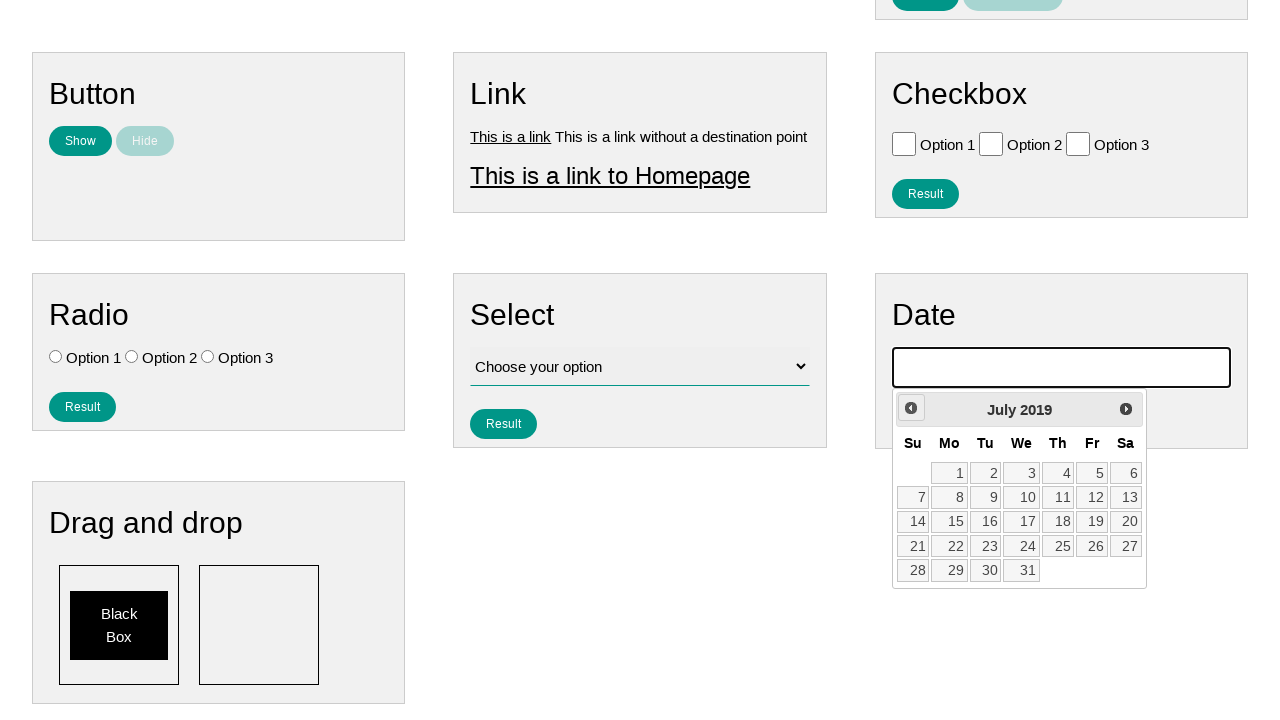

Clicked previous month button (iteration 80 of 136) to navigate back to July 2007 at (911, 408) on .ui-datepicker-prev
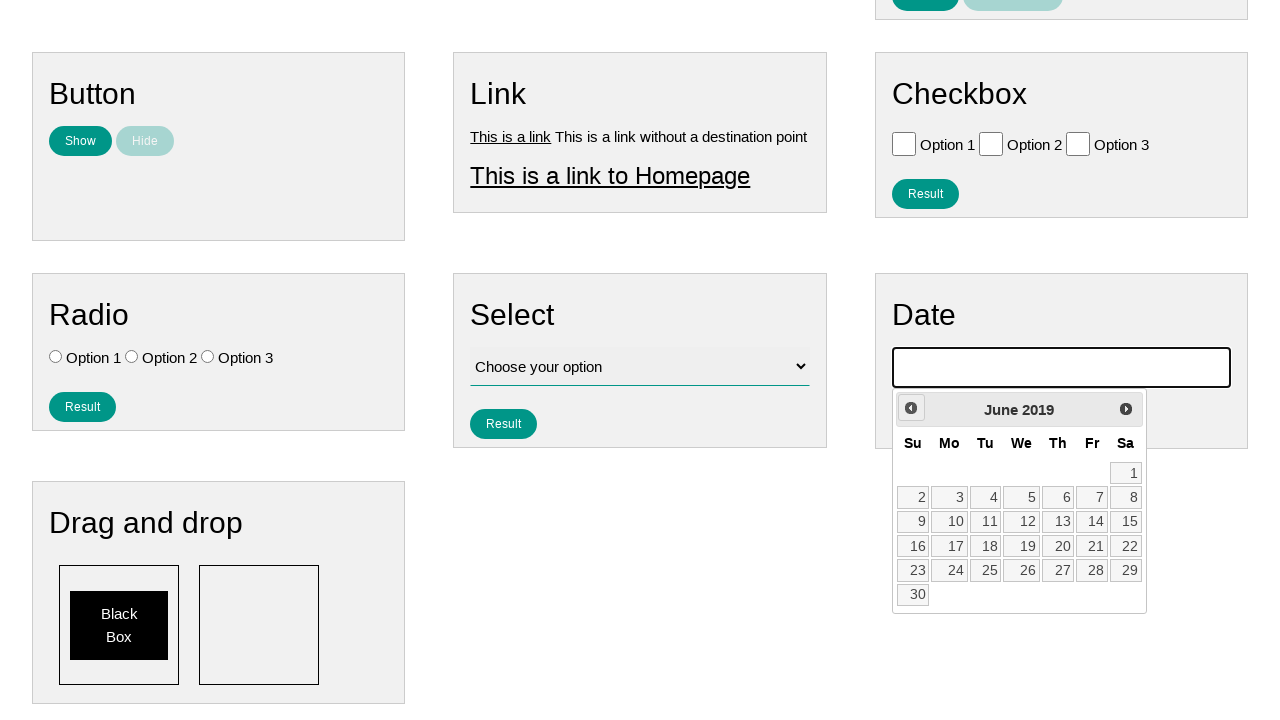

Clicked previous month button (iteration 81 of 136) to navigate back to July 2007 at (911, 408) on .ui-datepicker-prev
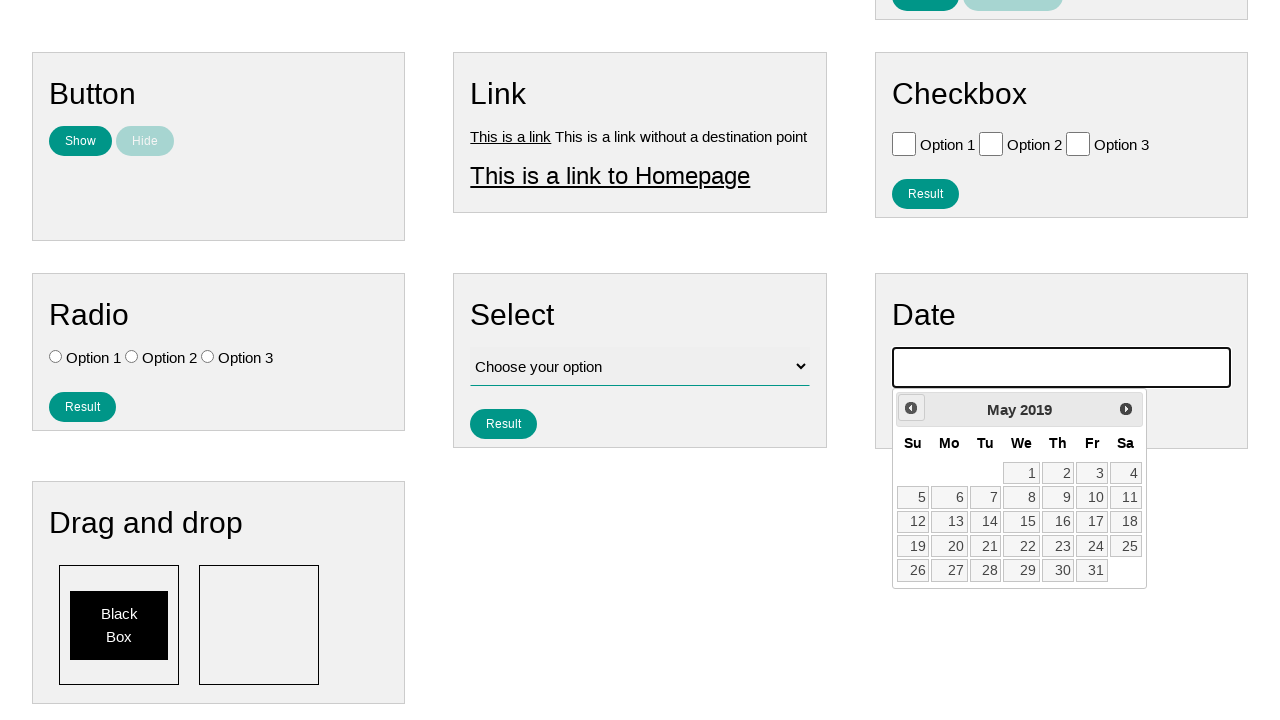

Clicked previous month button (iteration 82 of 136) to navigate back to July 2007 at (911, 408) on .ui-datepicker-prev
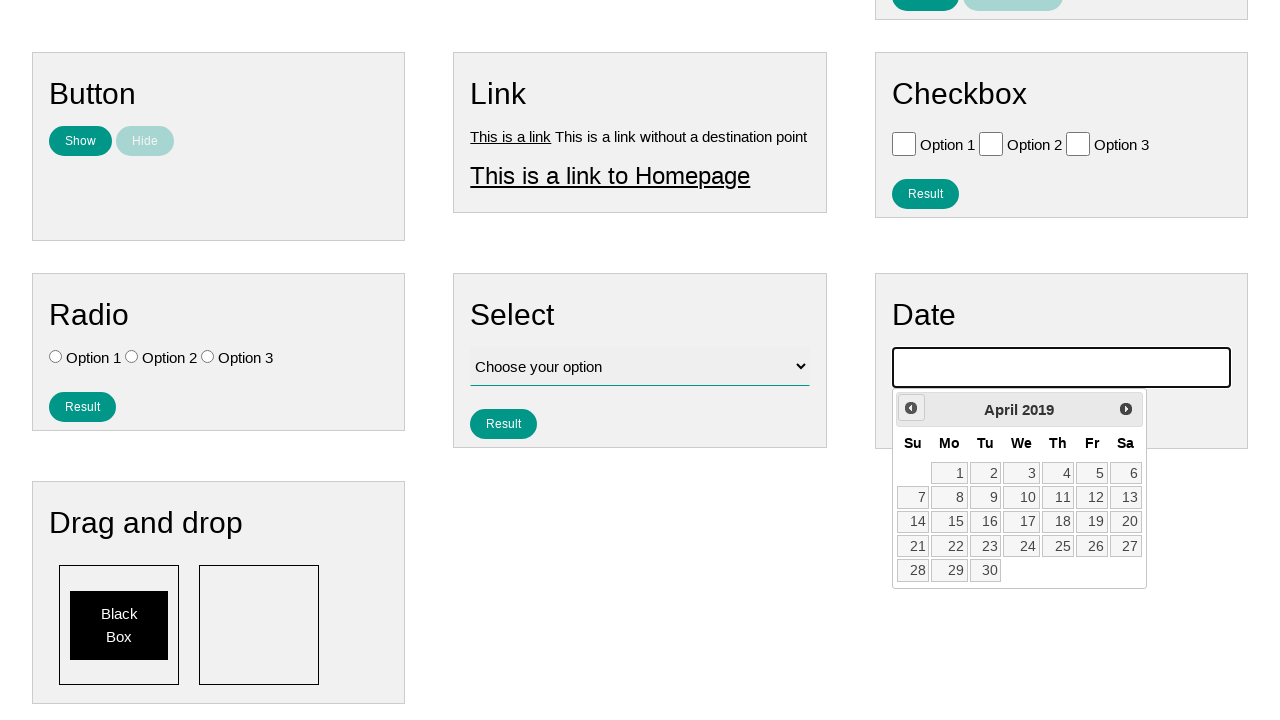

Clicked previous month button (iteration 83 of 136) to navigate back to July 2007 at (911, 408) on .ui-datepicker-prev
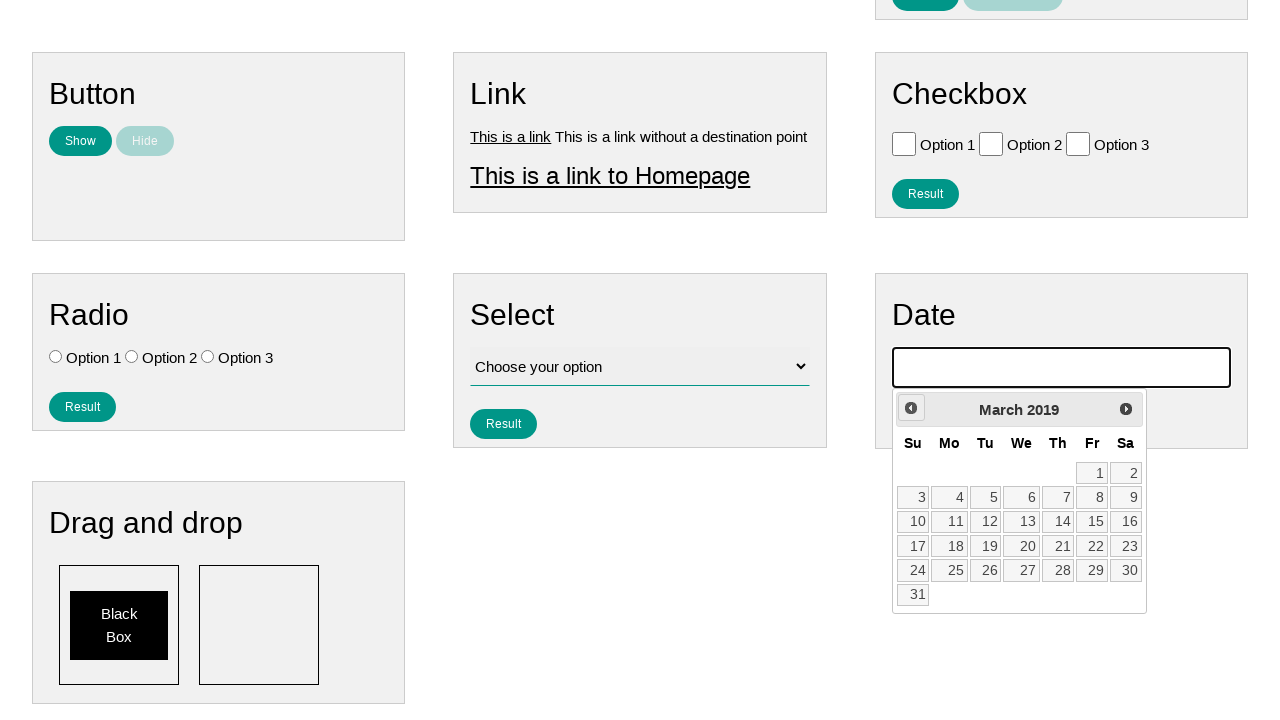

Clicked previous month button (iteration 84 of 136) to navigate back to July 2007 at (911, 408) on .ui-datepicker-prev
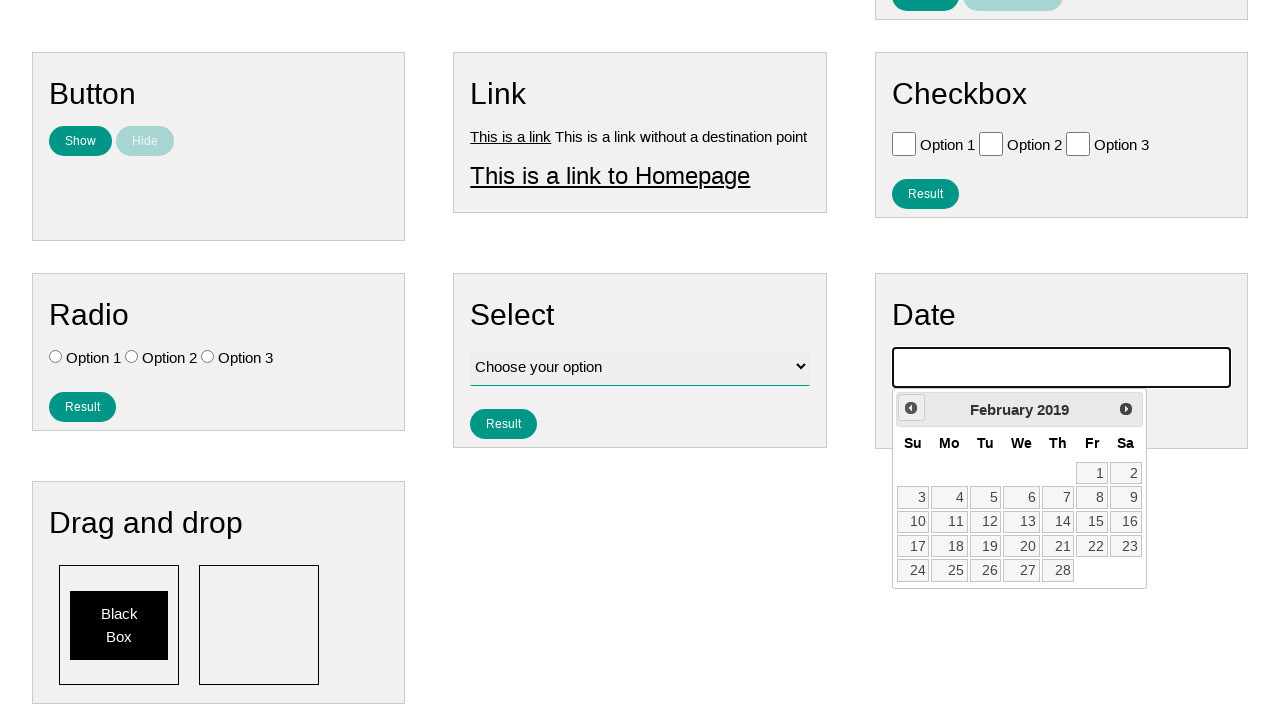

Clicked previous month button (iteration 85 of 136) to navigate back to July 2007 at (911, 408) on .ui-datepicker-prev
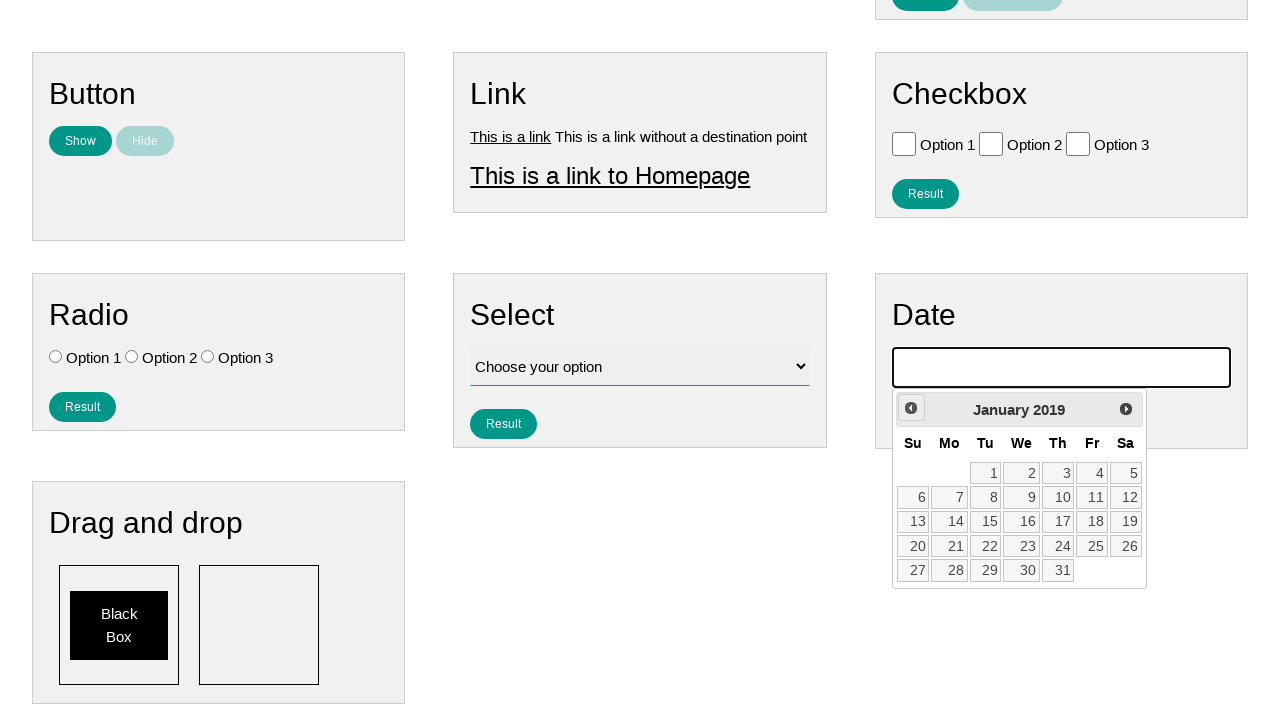

Clicked previous month button (iteration 86 of 136) to navigate back to July 2007 at (911, 408) on .ui-datepicker-prev
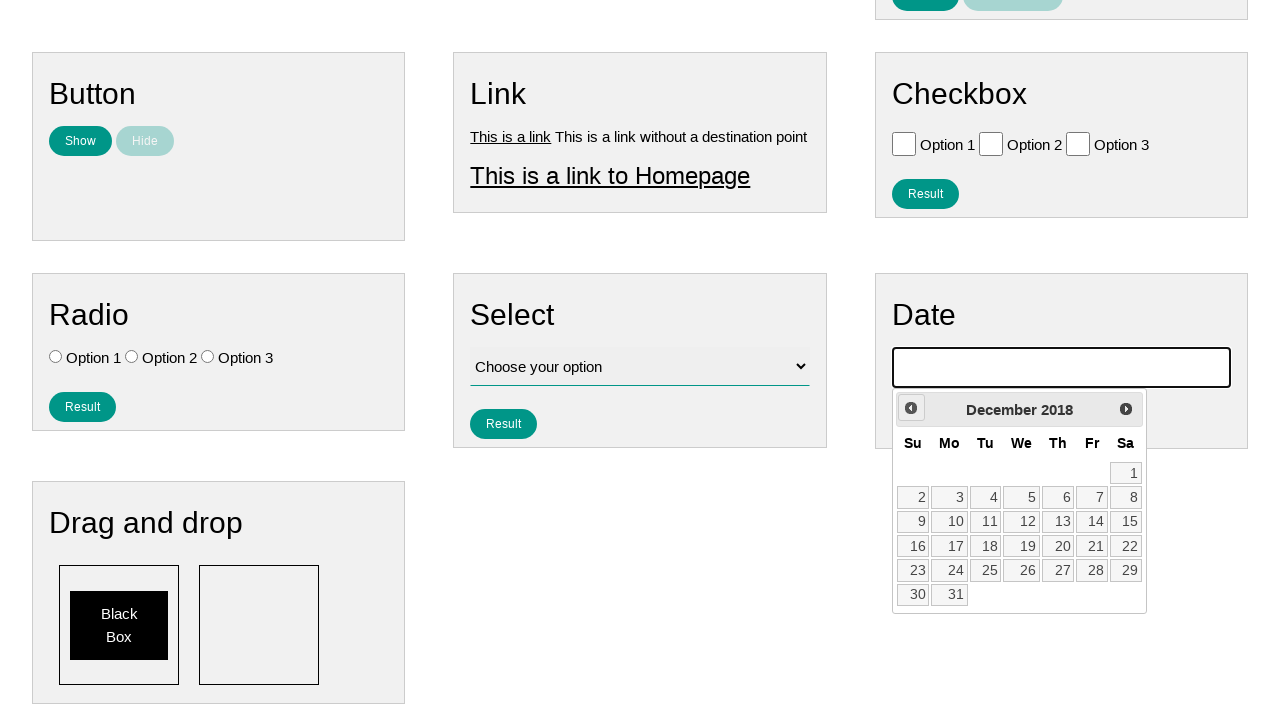

Clicked previous month button (iteration 87 of 136) to navigate back to July 2007 at (911, 408) on .ui-datepicker-prev
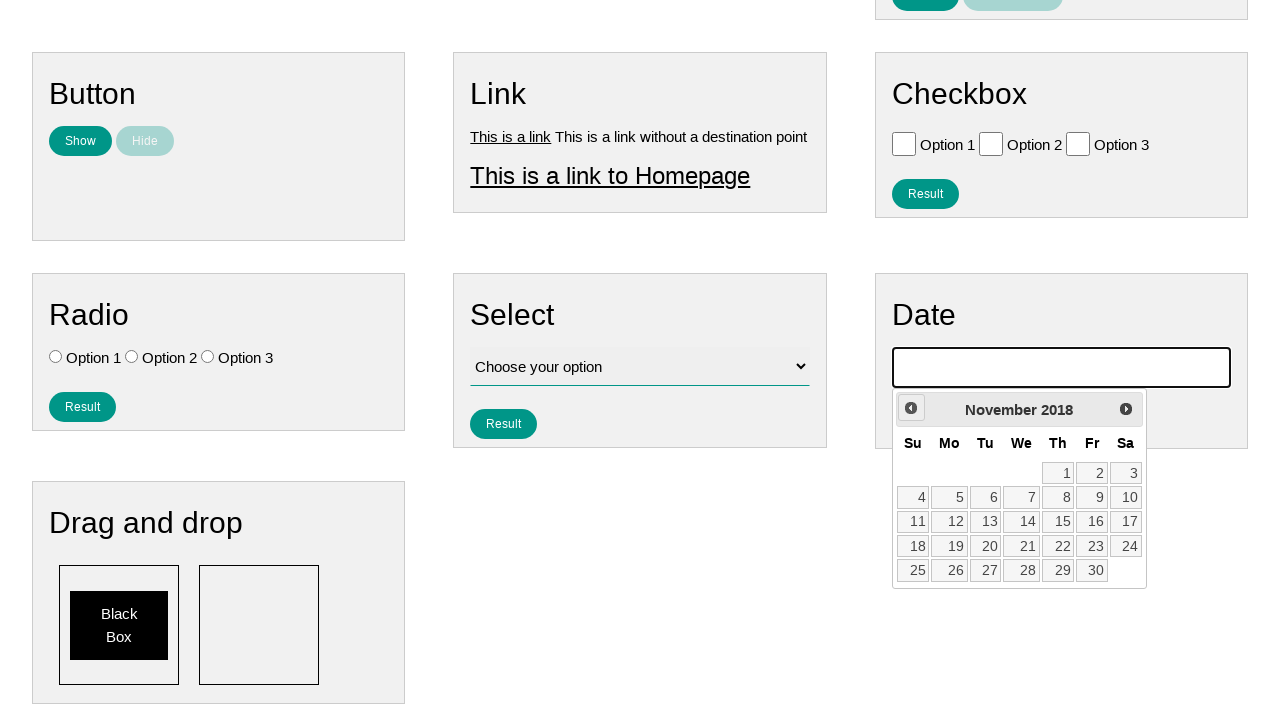

Clicked previous month button (iteration 88 of 136) to navigate back to July 2007 at (911, 408) on .ui-datepicker-prev
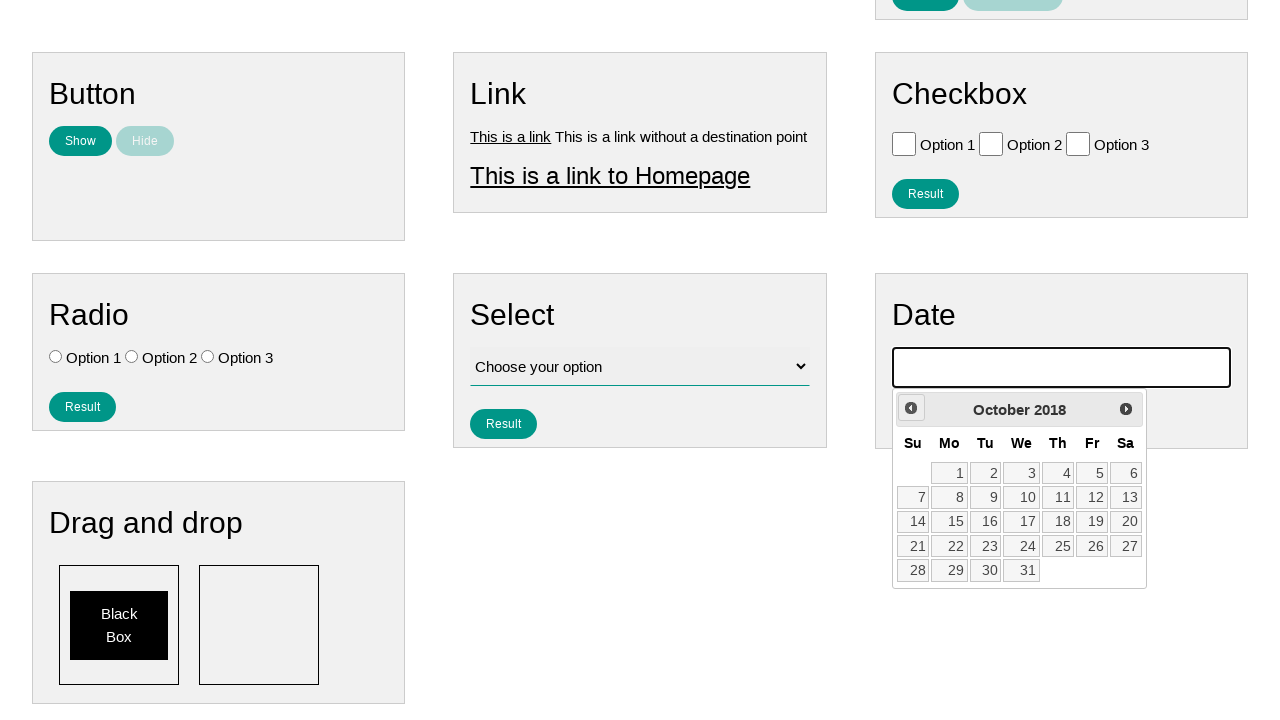

Clicked previous month button (iteration 89 of 136) to navigate back to July 2007 at (911, 408) on .ui-datepicker-prev
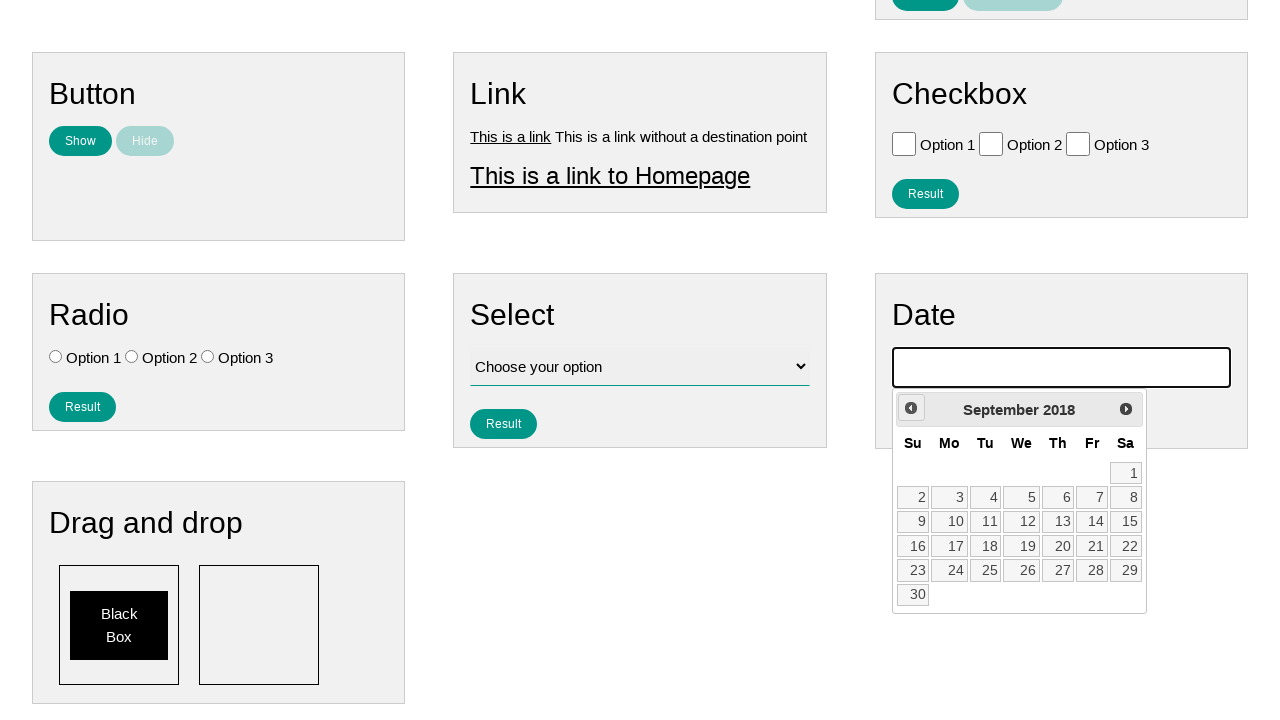

Clicked previous month button (iteration 90 of 136) to navigate back to July 2007 at (911, 408) on .ui-datepicker-prev
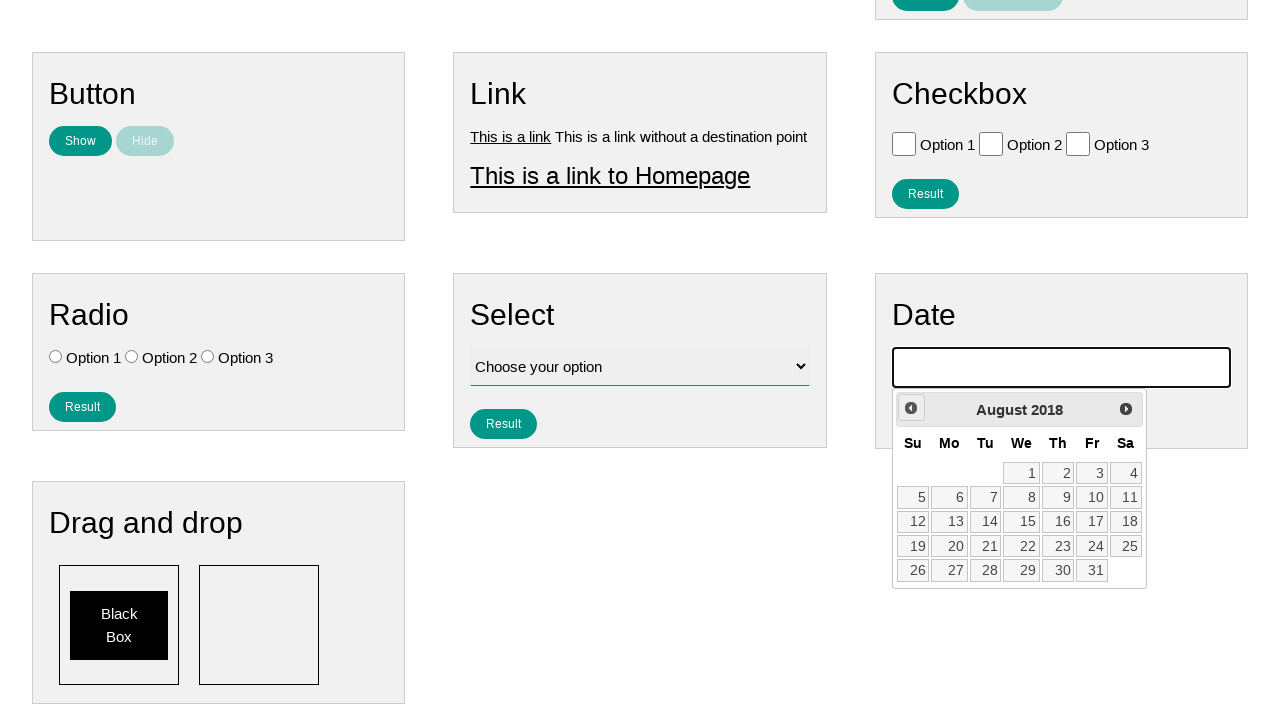

Clicked previous month button (iteration 91 of 136) to navigate back to July 2007 at (911, 408) on .ui-datepicker-prev
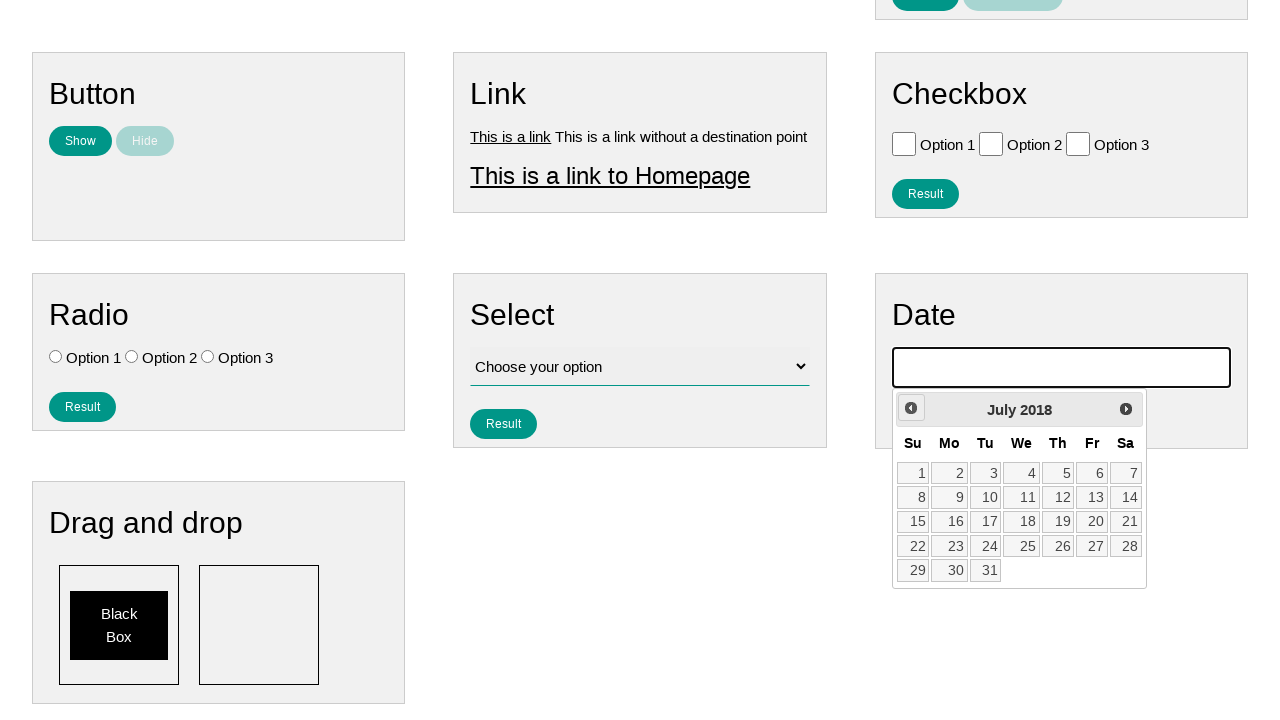

Clicked previous month button (iteration 92 of 136) to navigate back to July 2007 at (911, 408) on .ui-datepicker-prev
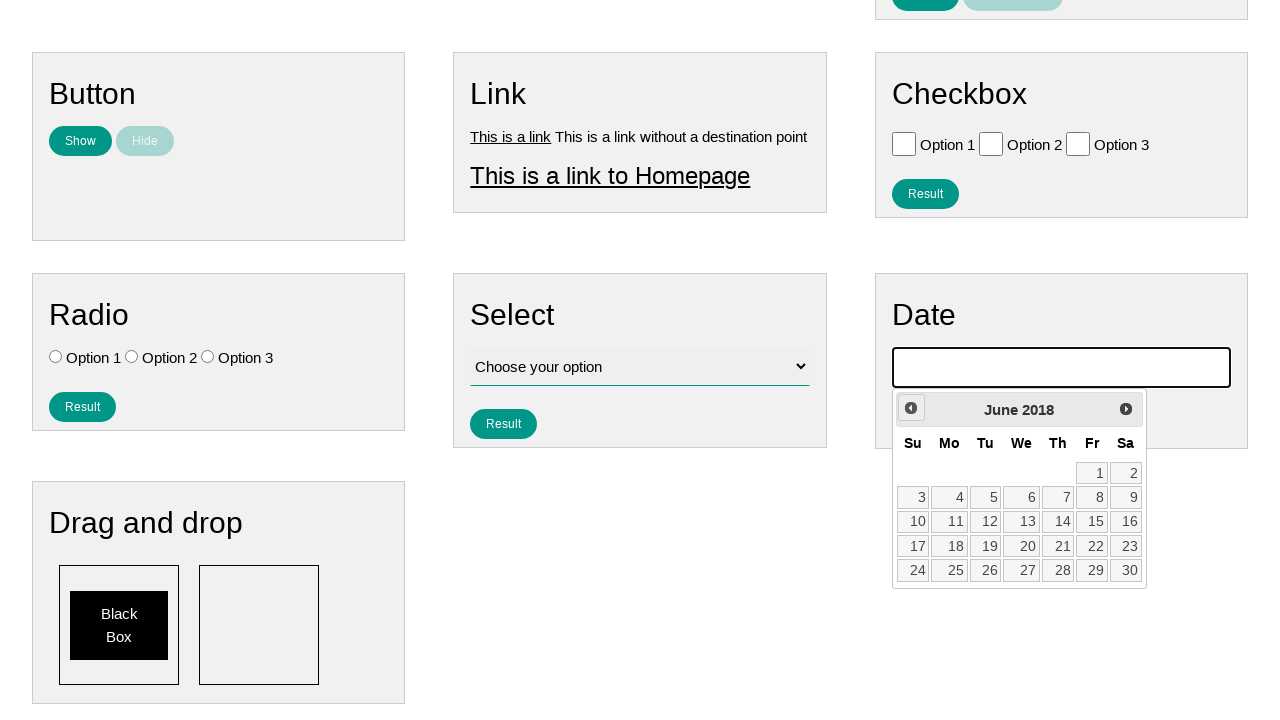

Clicked previous month button (iteration 93 of 136) to navigate back to July 2007 at (911, 408) on .ui-datepicker-prev
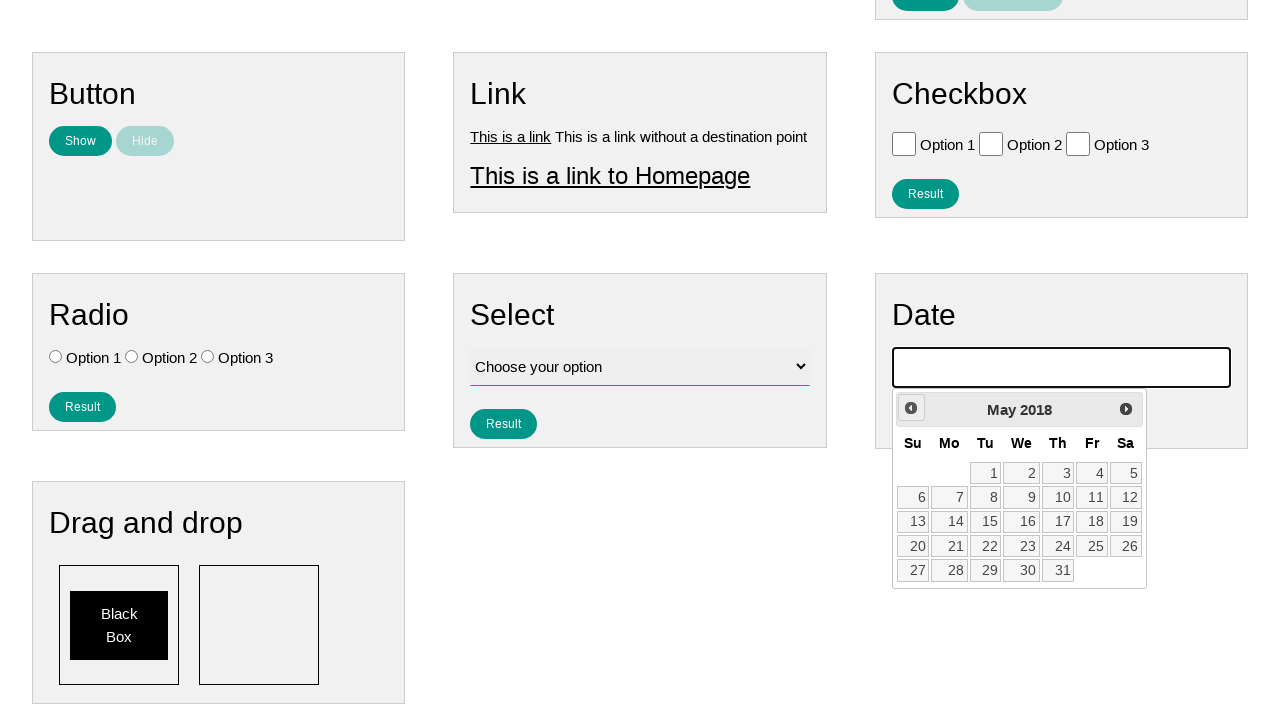

Clicked previous month button (iteration 94 of 136) to navigate back to July 2007 at (911, 408) on .ui-datepicker-prev
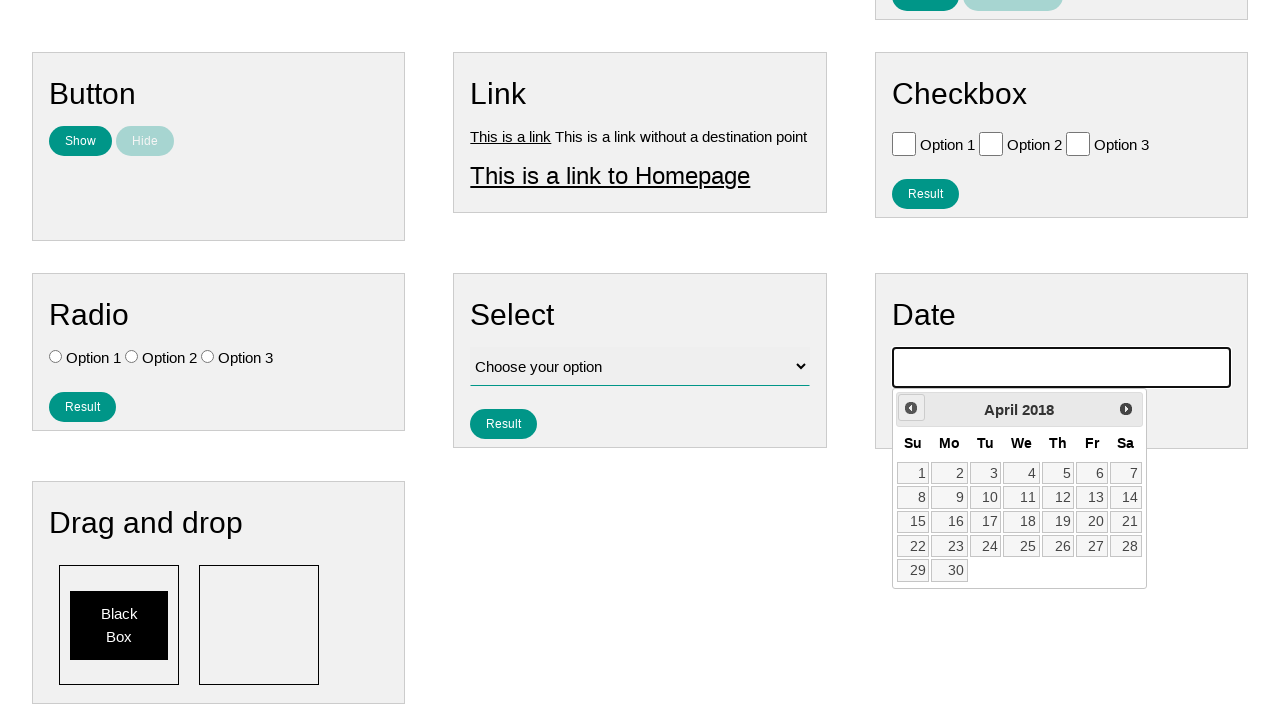

Clicked previous month button (iteration 95 of 136) to navigate back to July 2007 at (911, 408) on .ui-datepicker-prev
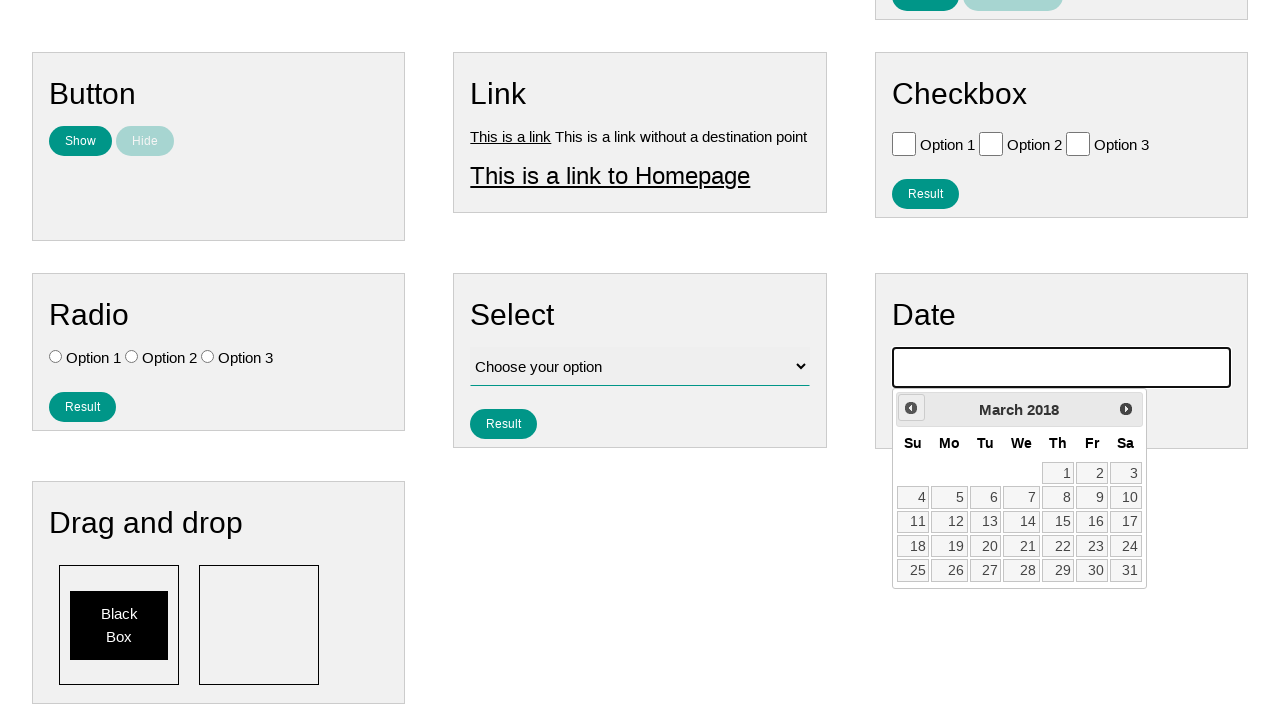

Clicked previous month button (iteration 96 of 136) to navigate back to July 2007 at (911, 408) on .ui-datepicker-prev
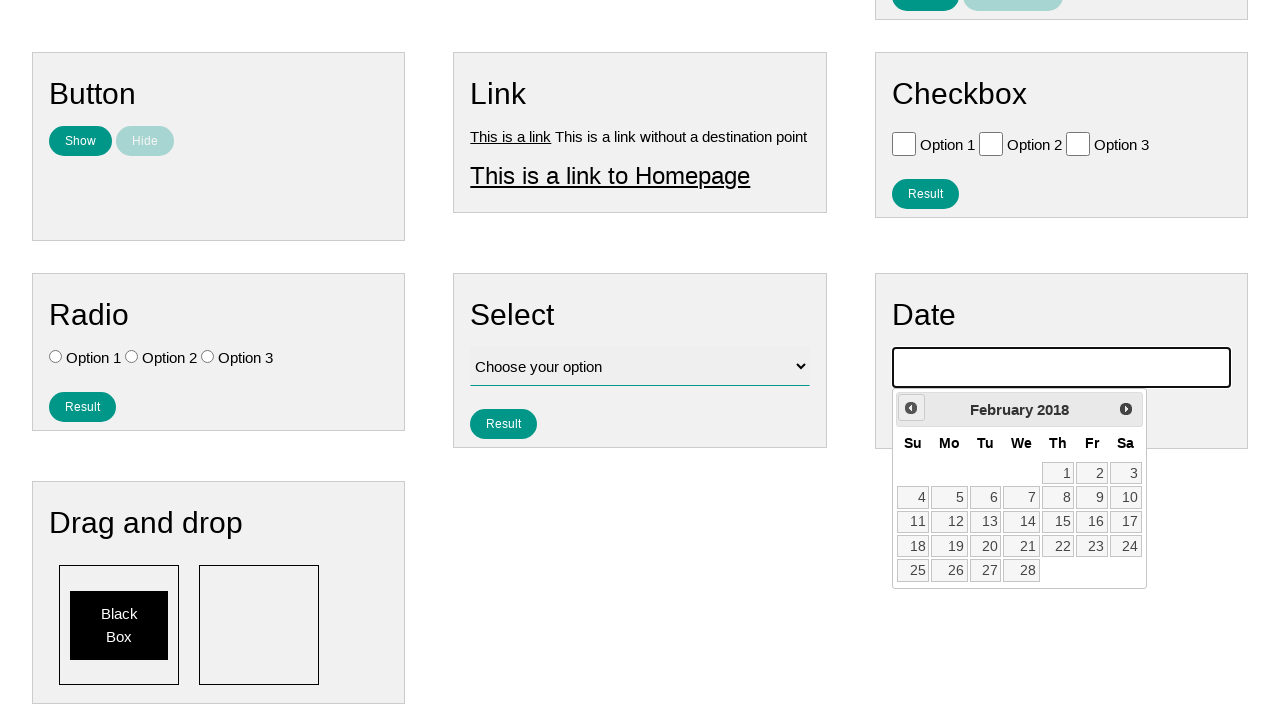

Clicked previous month button (iteration 97 of 136) to navigate back to July 2007 at (911, 408) on .ui-datepicker-prev
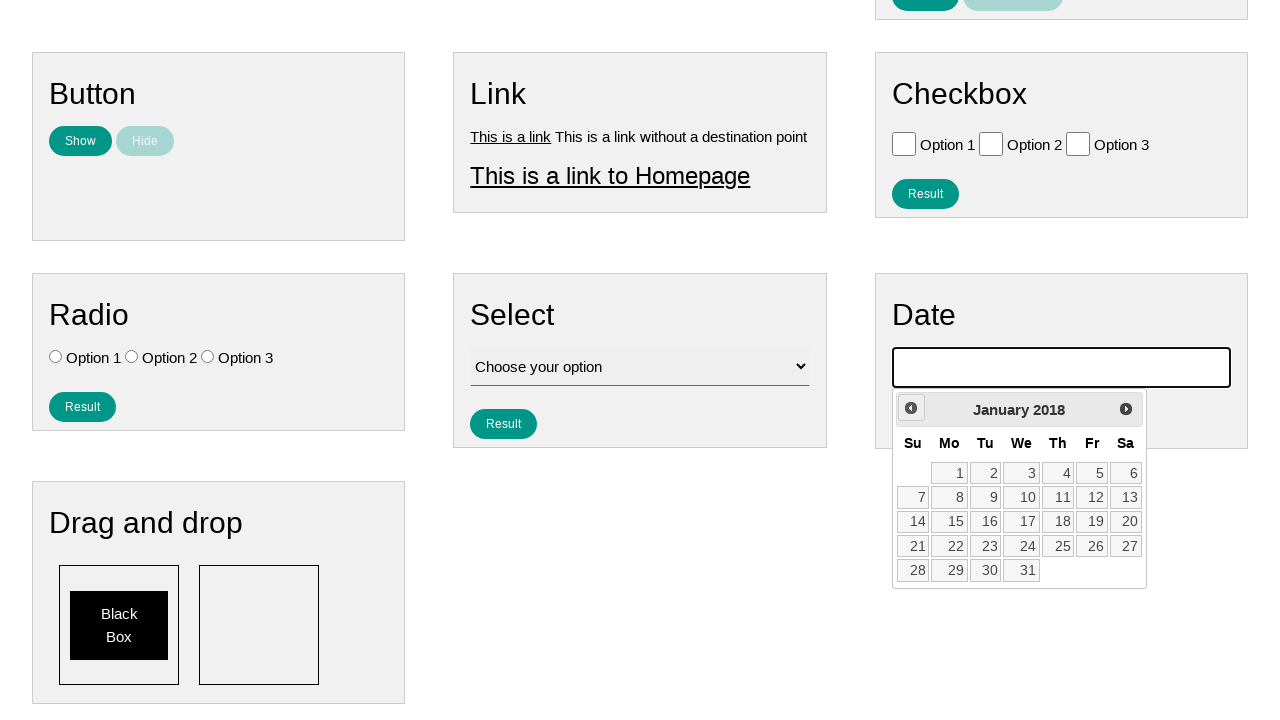

Clicked previous month button (iteration 98 of 136) to navigate back to July 2007 at (911, 408) on .ui-datepicker-prev
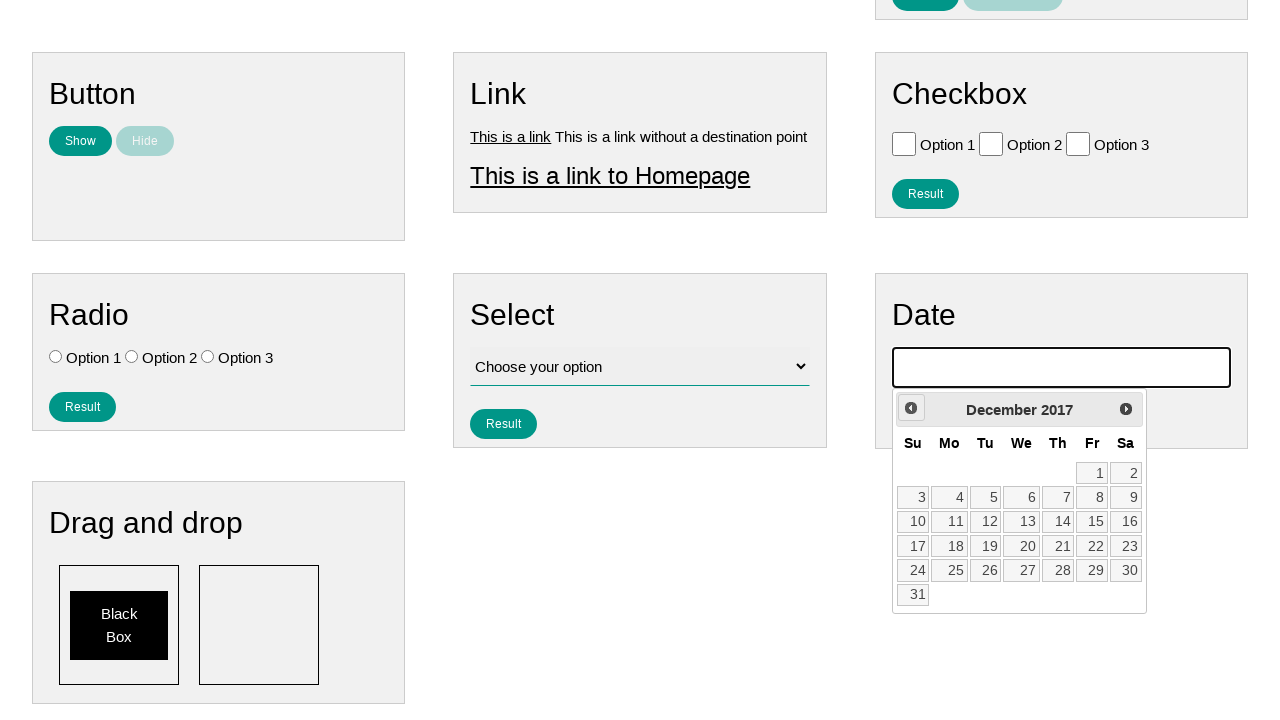

Clicked previous month button (iteration 99 of 136) to navigate back to July 2007 at (911, 408) on .ui-datepicker-prev
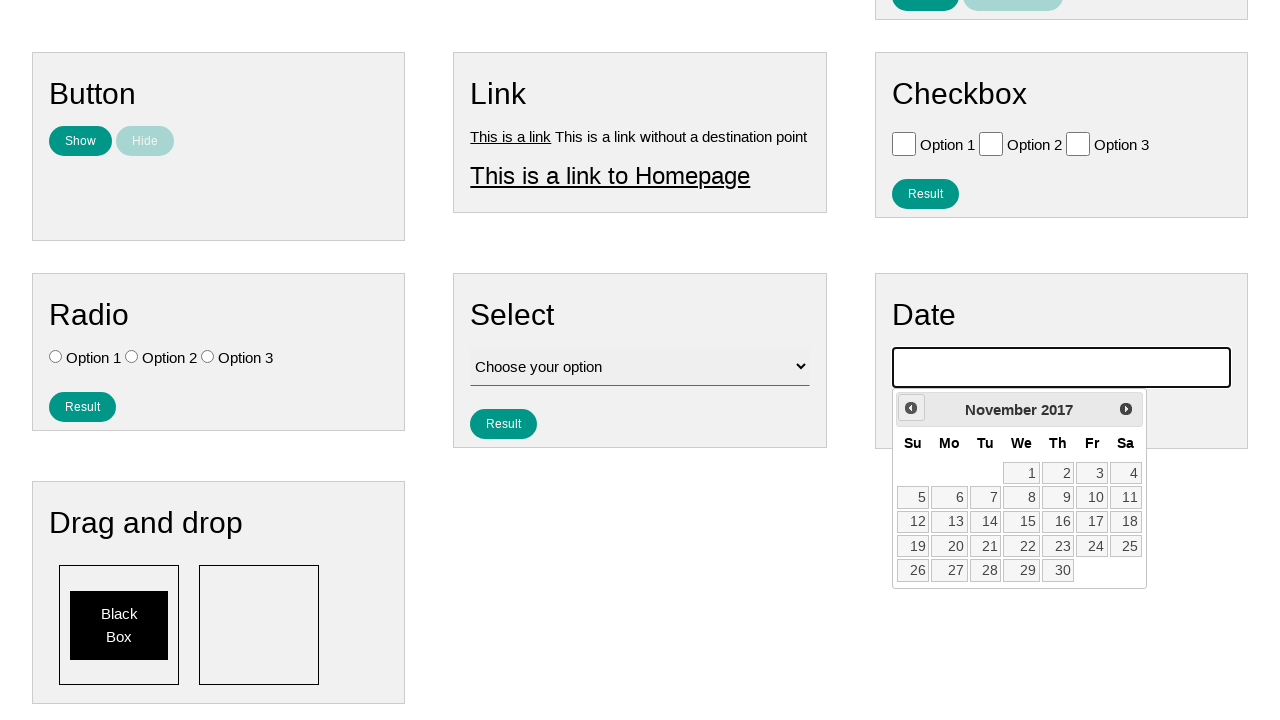

Clicked previous month button (iteration 100 of 136) to navigate back to July 2007 at (911, 408) on .ui-datepicker-prev
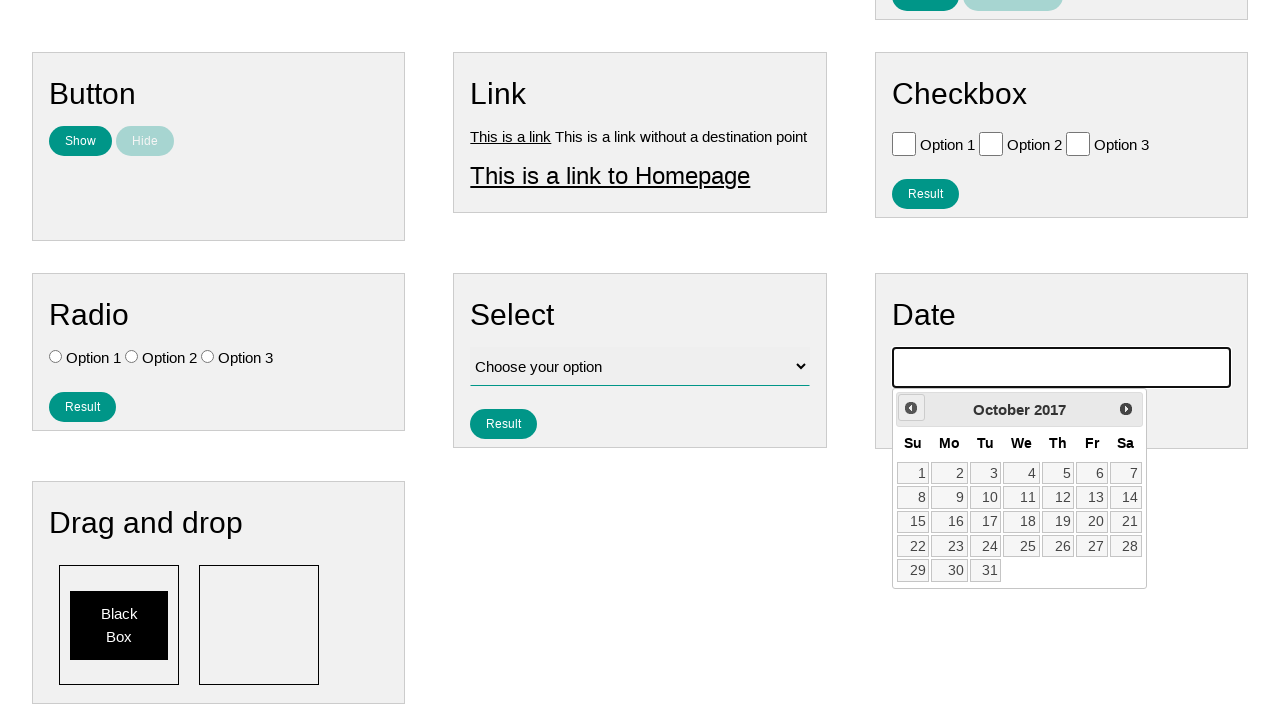

Clicked previous month button (iteration 101 of 136) to navigate back to July 2007 at (911, 408) on .ui-datepicker-prev
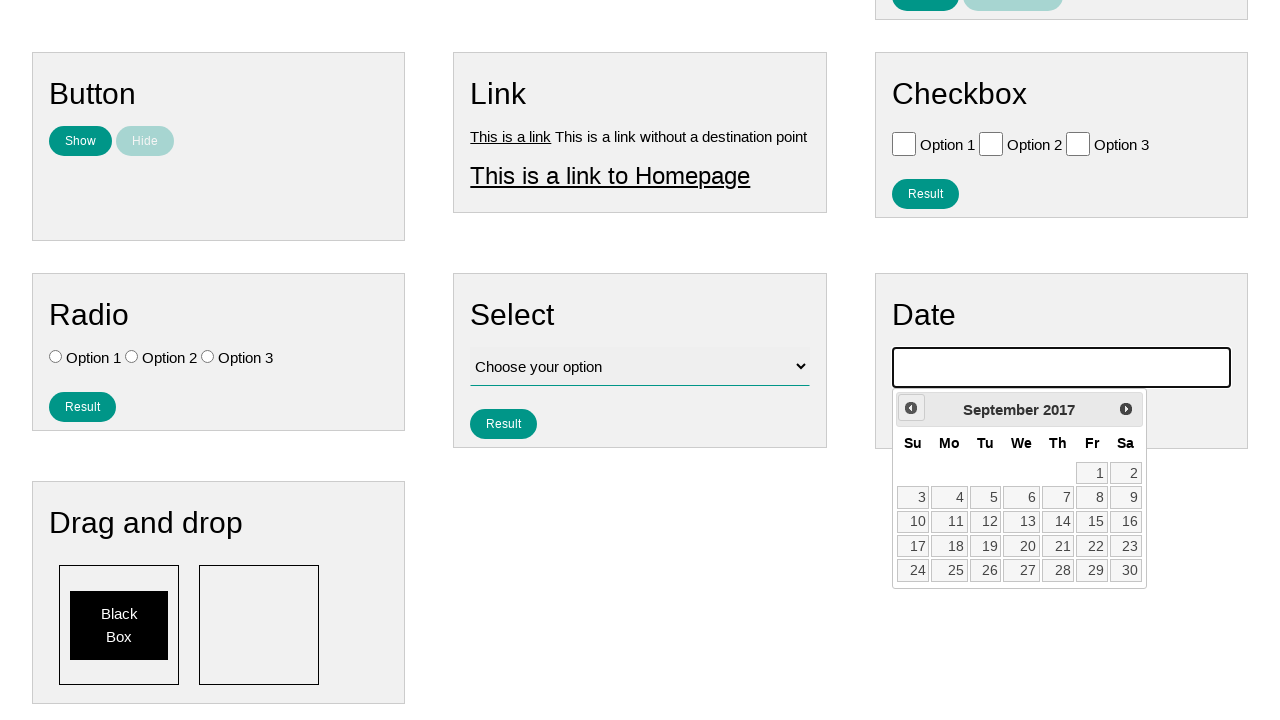

Clicked previous month button (iteration 102 of 136) to navigate back to July 2007 at (911, 408) on .ui-datepicker-prev
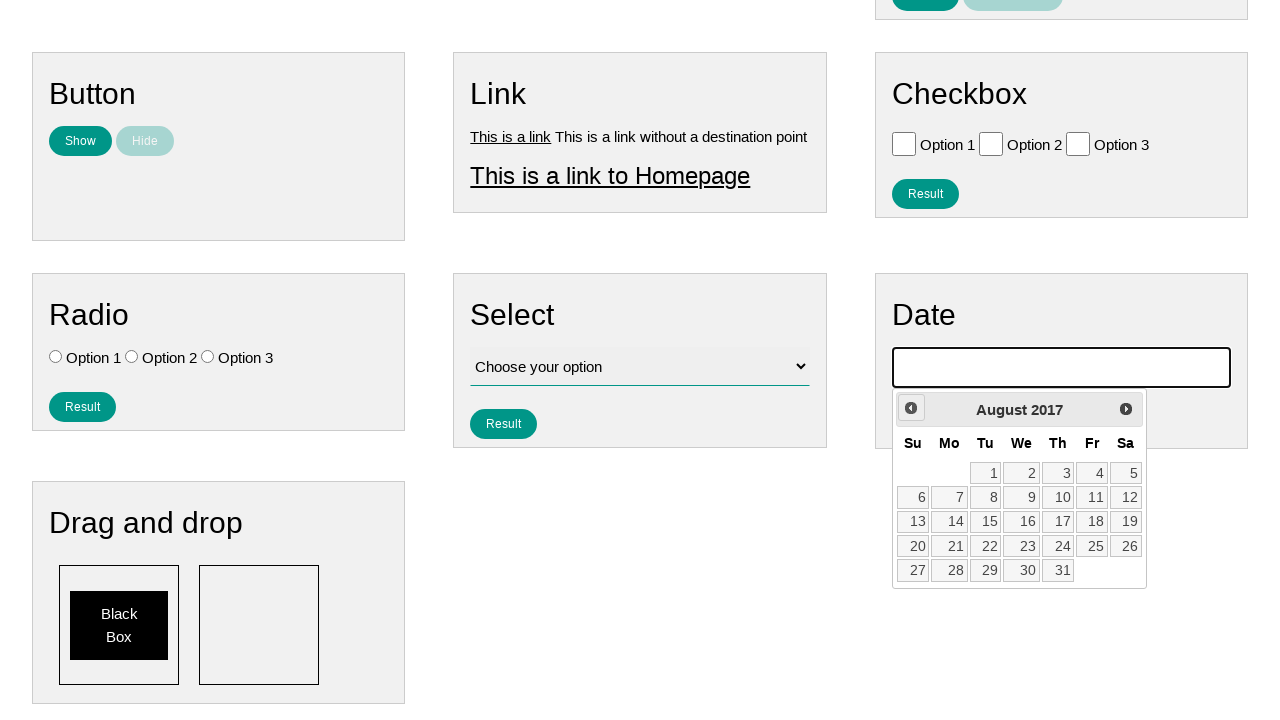

Clicked previous month button (iteration 103 of 136) to navigate back to July 2007 at (911, 408) on .ui-datepicker-prev
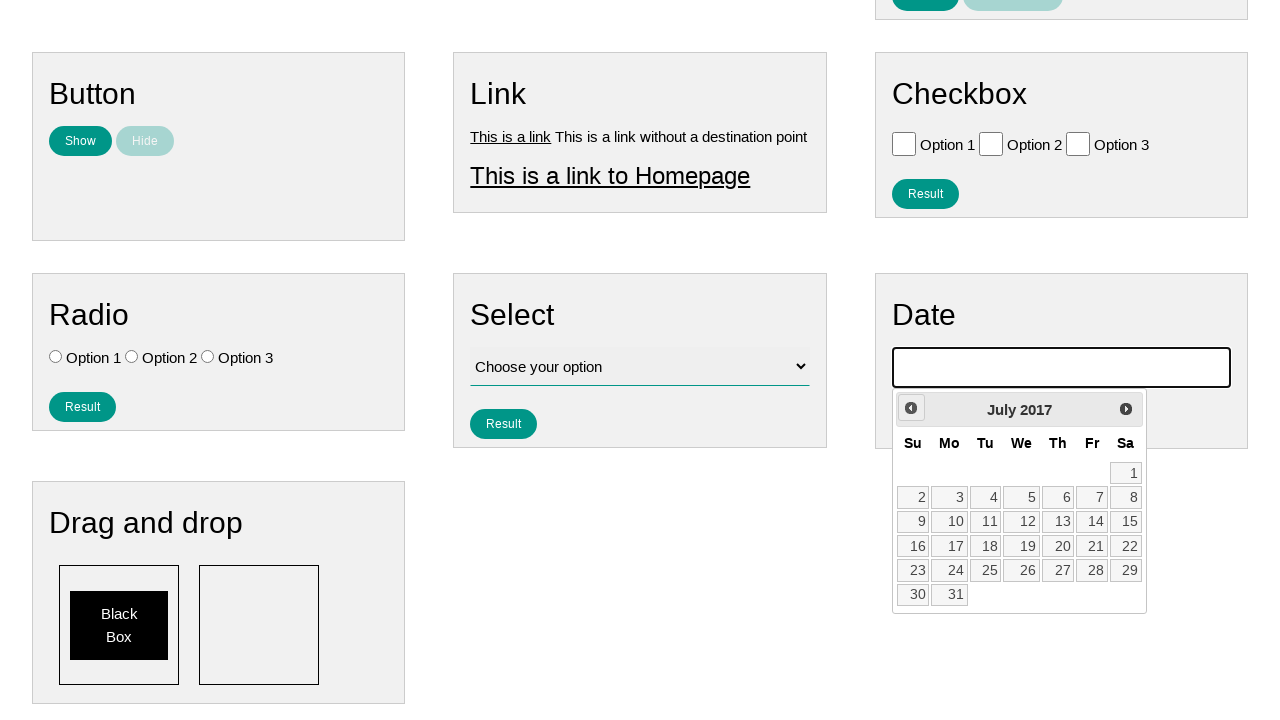

Clicked previous month button (iteration 104 of 136) to navigate back to July 2007 at (911, 408) on .ui-datepicker-prev
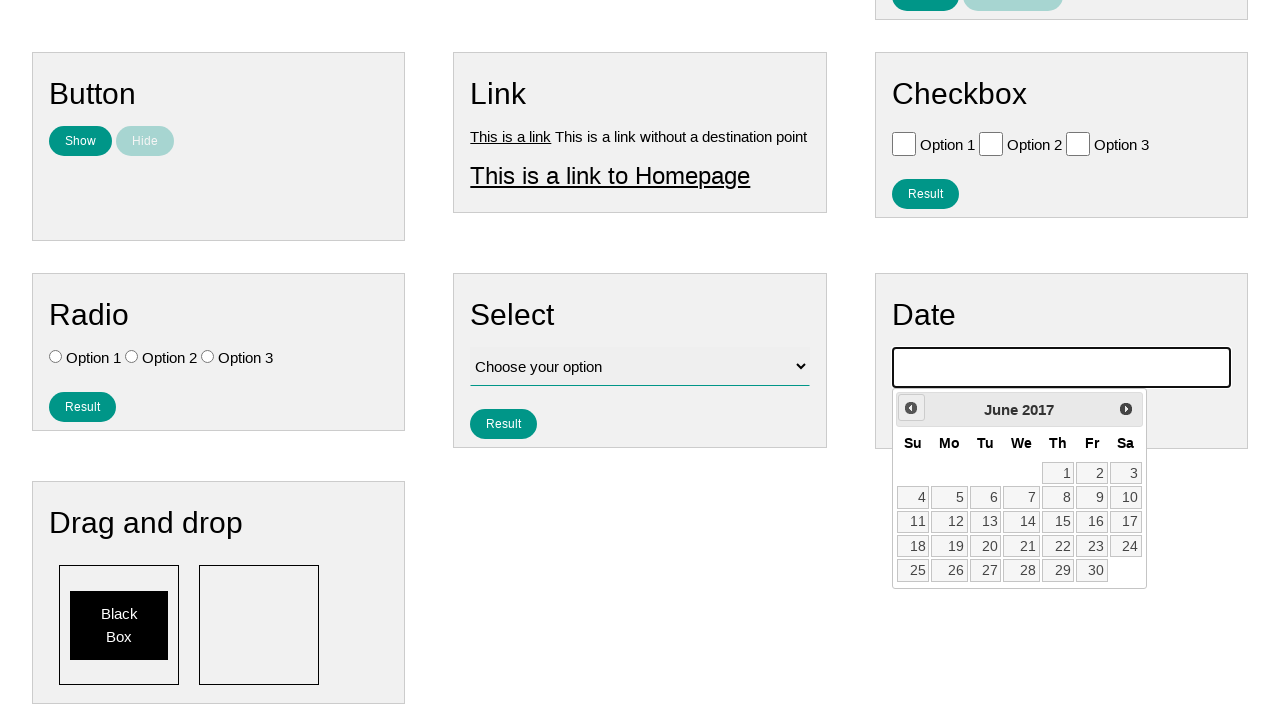

Clicked previous month button (iteration 105 of 136) to navigate back to July 2007 at (911, 408) on .ui-datepicker-prev
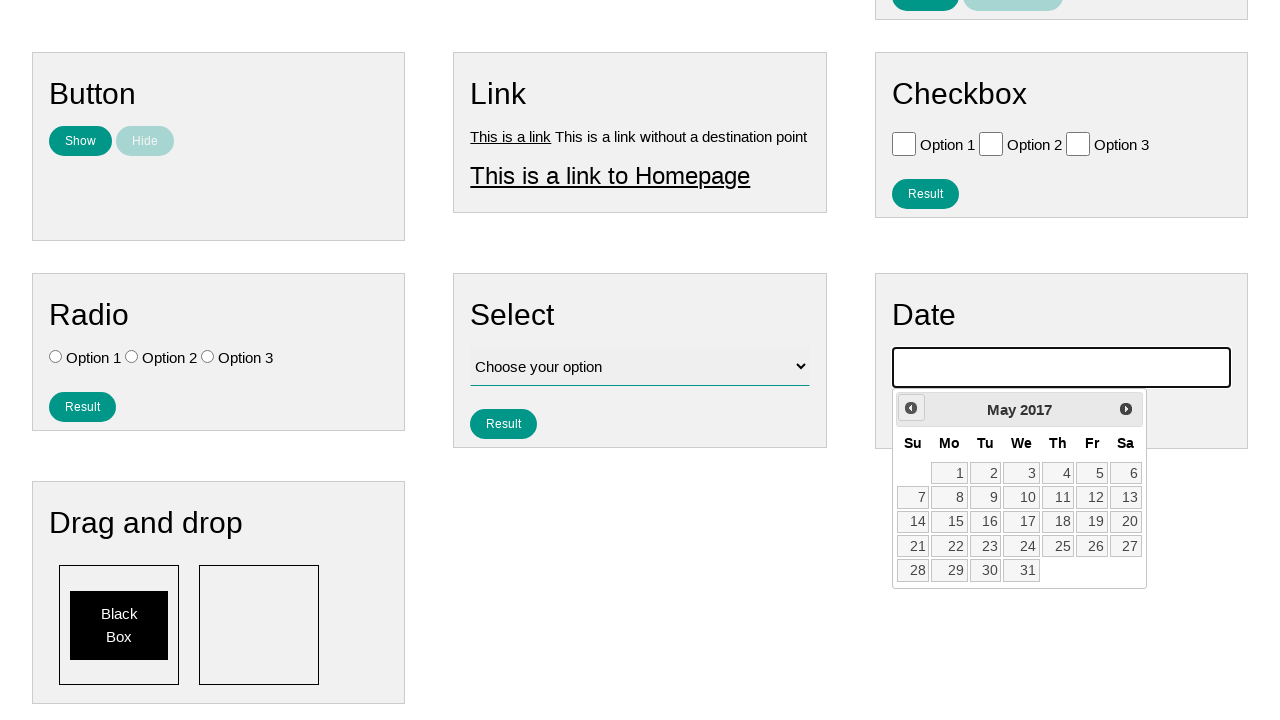

Clicked previous month button (iteration 106 of 136) to navigate back to July 2007 at (911, 408) on .ui-datepicker-prev
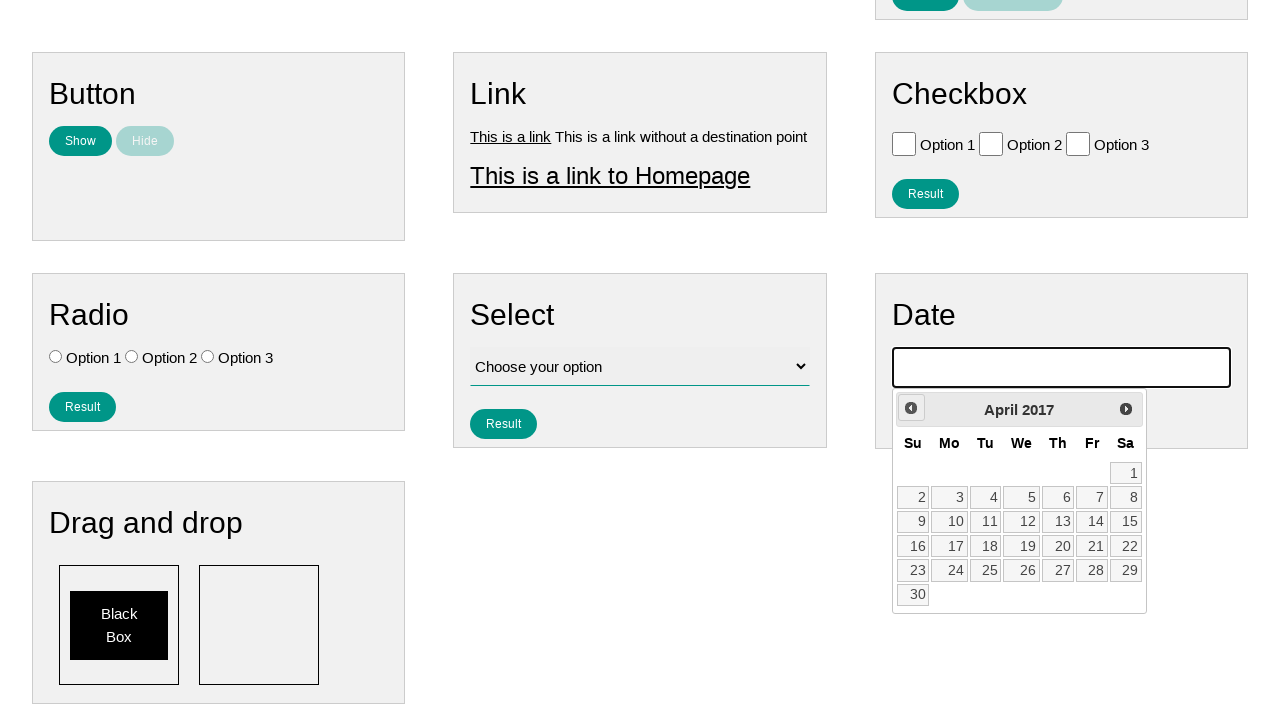

Clicked previous month button (iteration 107 of 136) to navigate back to July 2007 at (911, 408) on .ui-datepicker-prev
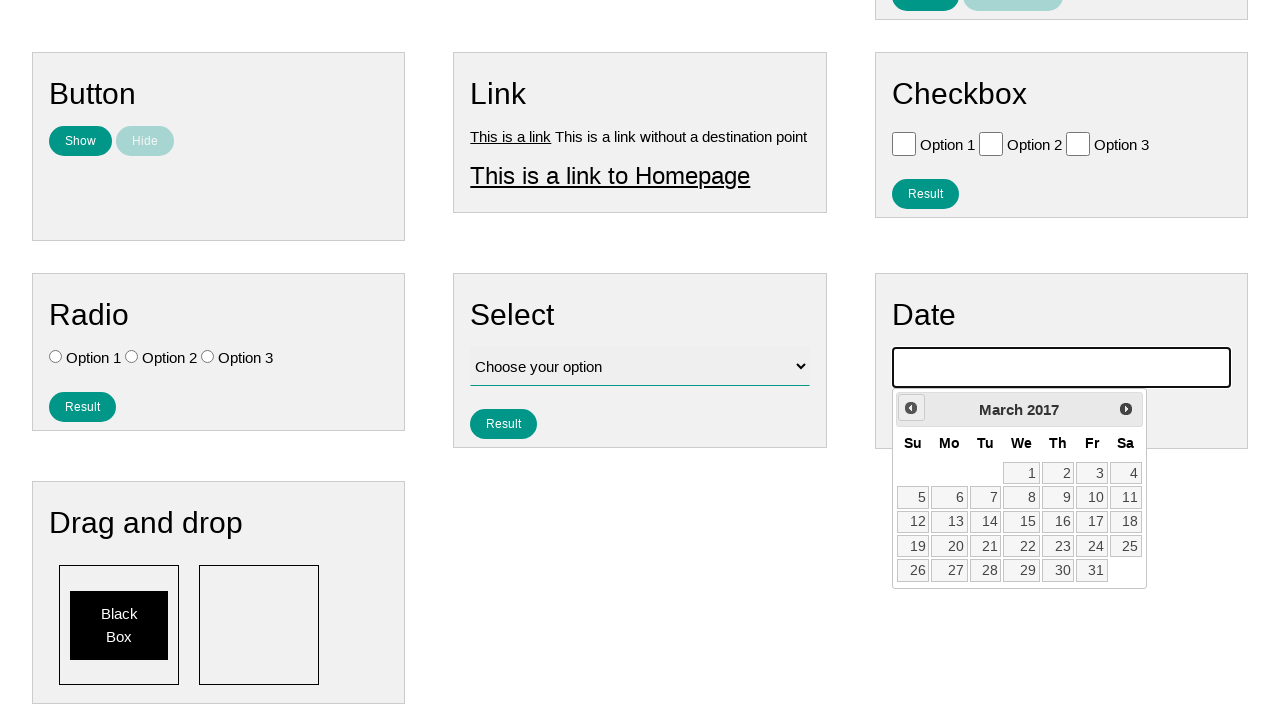

Clicked previous month button (iteration 108 of 136) to navigate back to July 2007 at (911, 408) on .ui-datepicker-prev
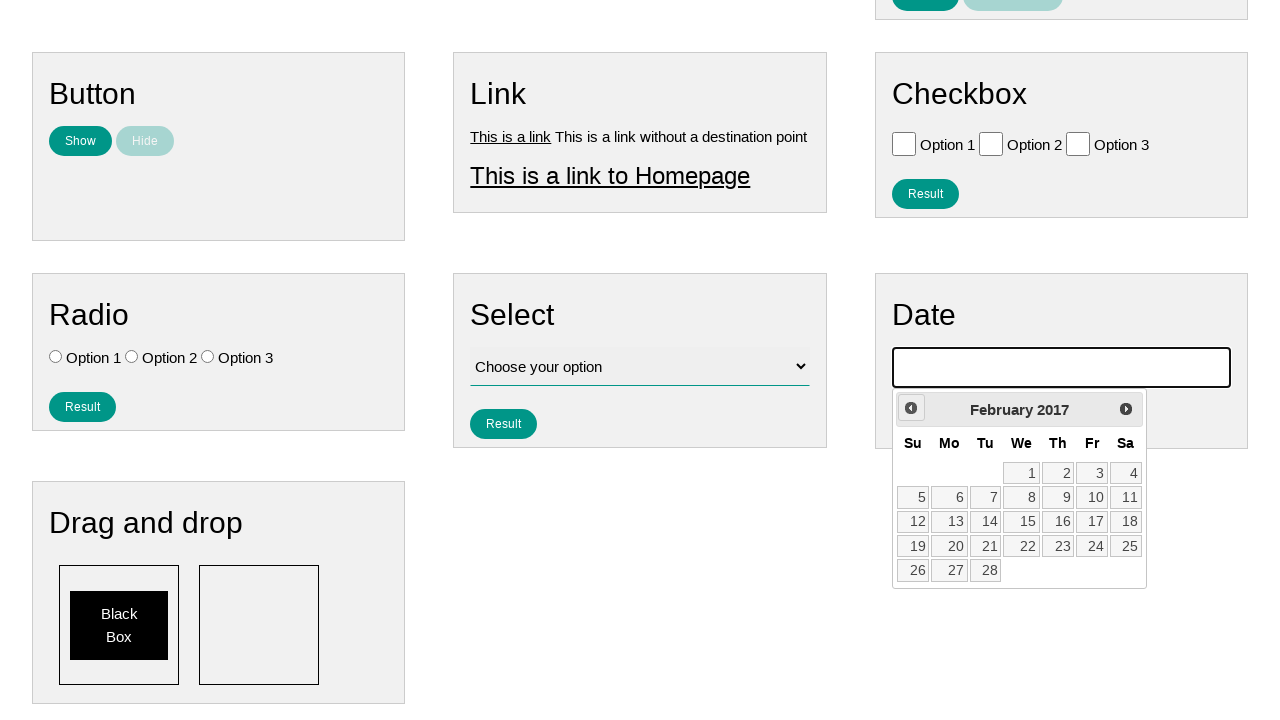

Clicked previous month button (iteration 109 of 136) to navigate back to July 2007 at (911, 408) on .ui-datepicker-prev
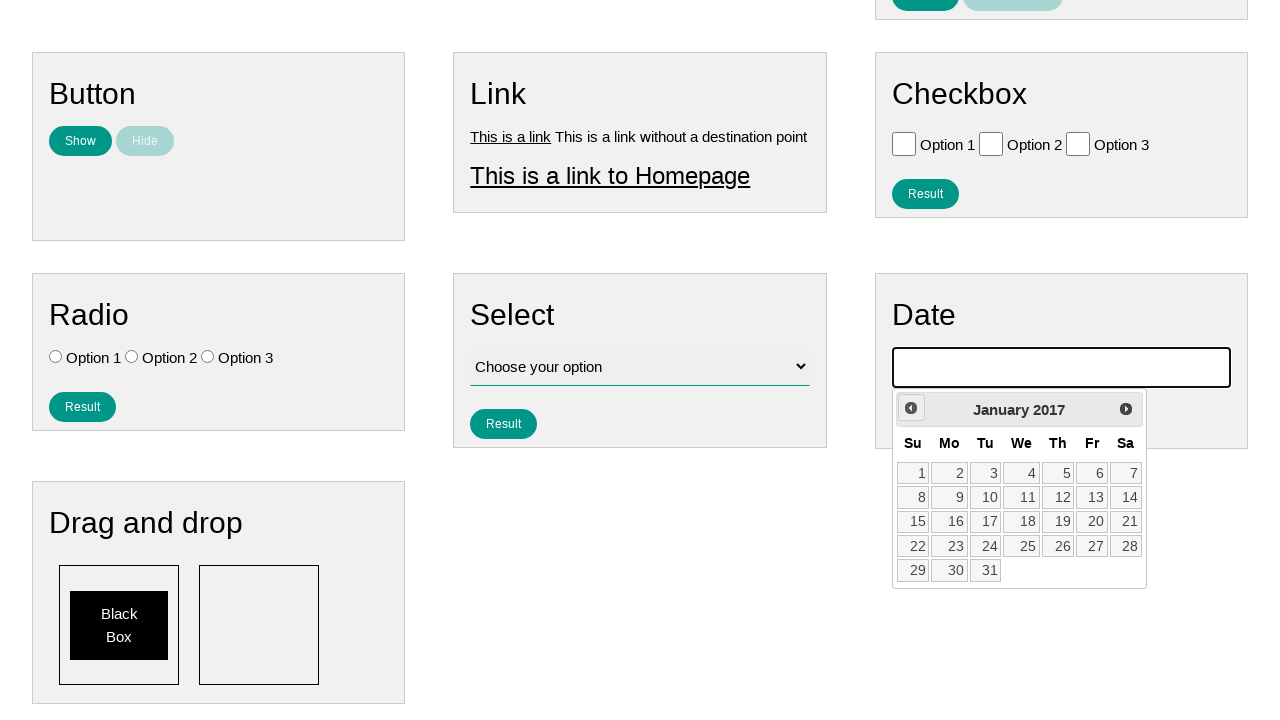

Clicked previous month button (iteration 110 of 136) to navigate back to July 2007 at (911, 408) on .ui-datepicker-prev
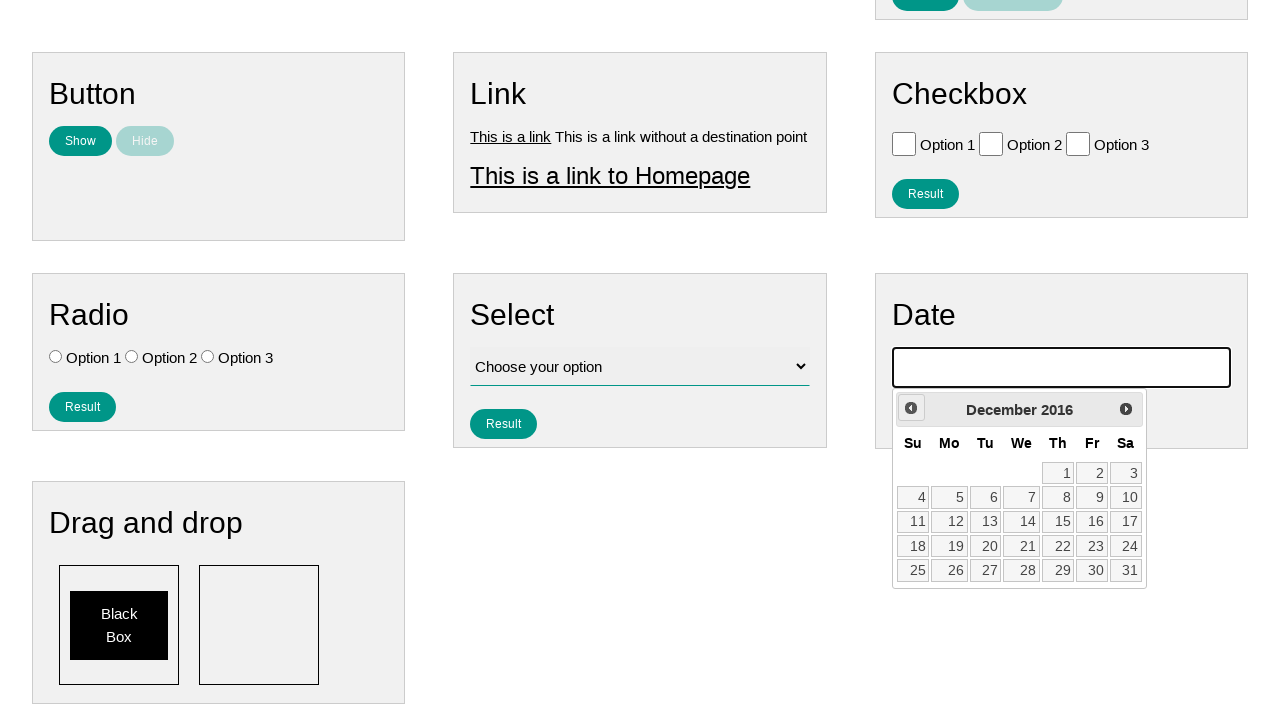

Clicked previous month button (iteration 111 of 136) to navigate back to July 2007 at (911, 408) on .ui-datepicker-prev
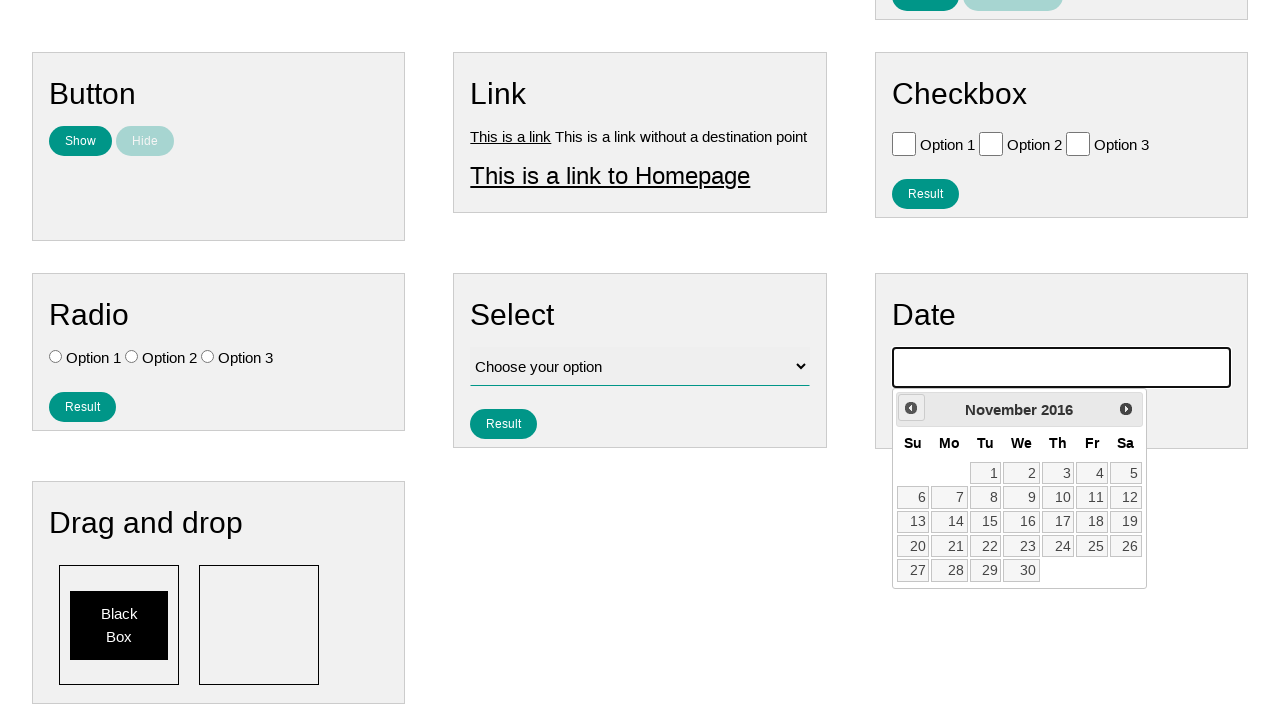

Clicked previous month button (iteration 112 of 136) to navigate back to July 2007 at (911, 408) on .ui-datepicker-prev
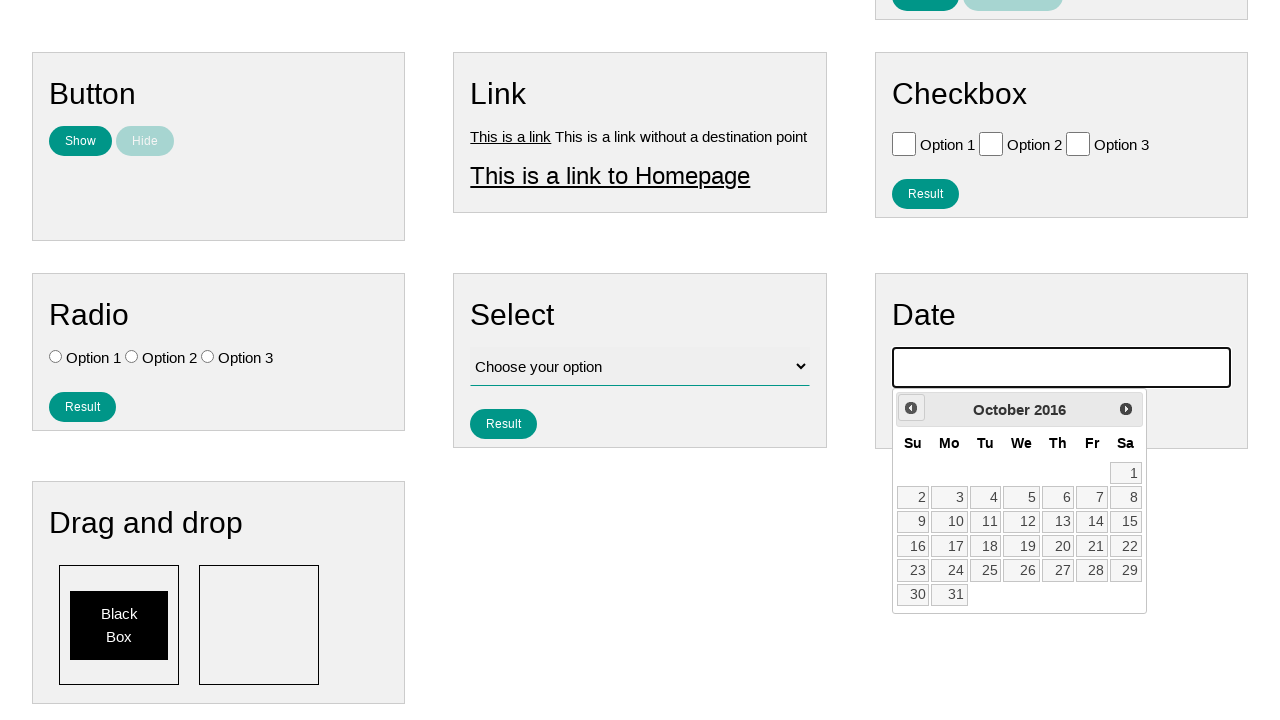

Clicked previous month button (iteration 113 of 136) to navigate back to July 2007 at (911, 408) on .ui-datepicker-prev
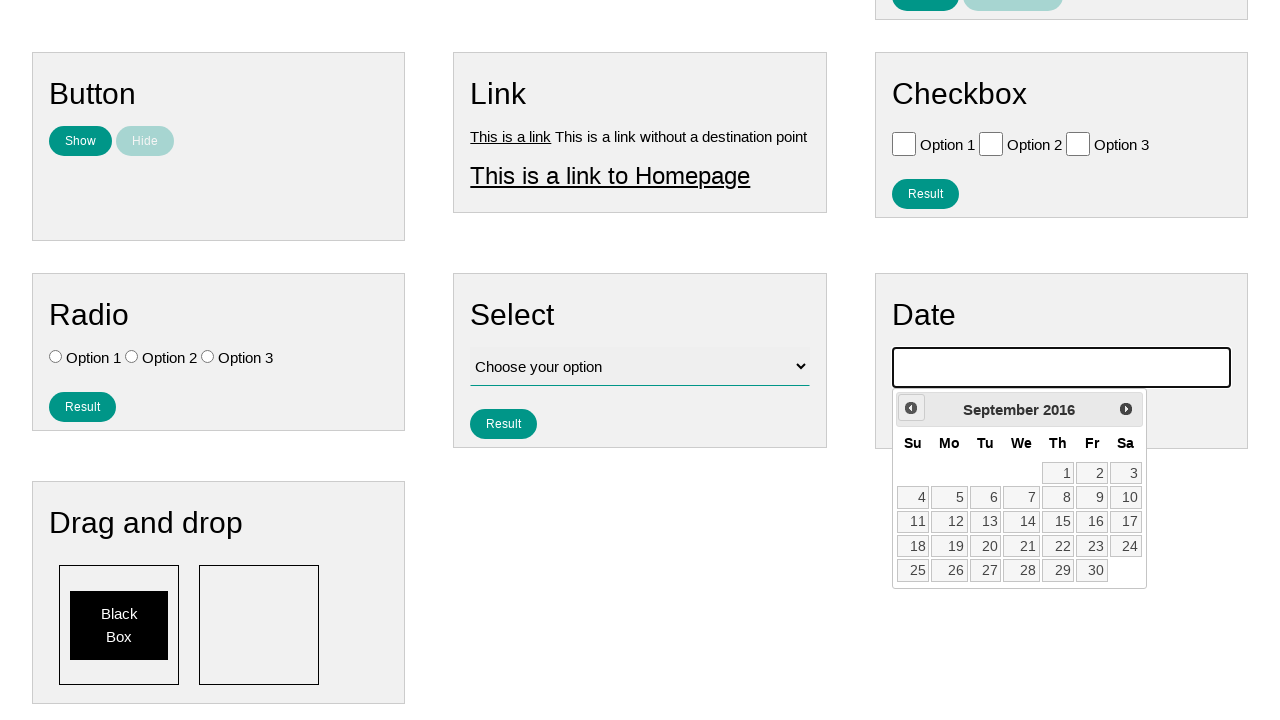

Clicked previous month button (iteration 114 of 136) to navigate back to July 2007 at (911, 408) on .ui-datepicker-prev
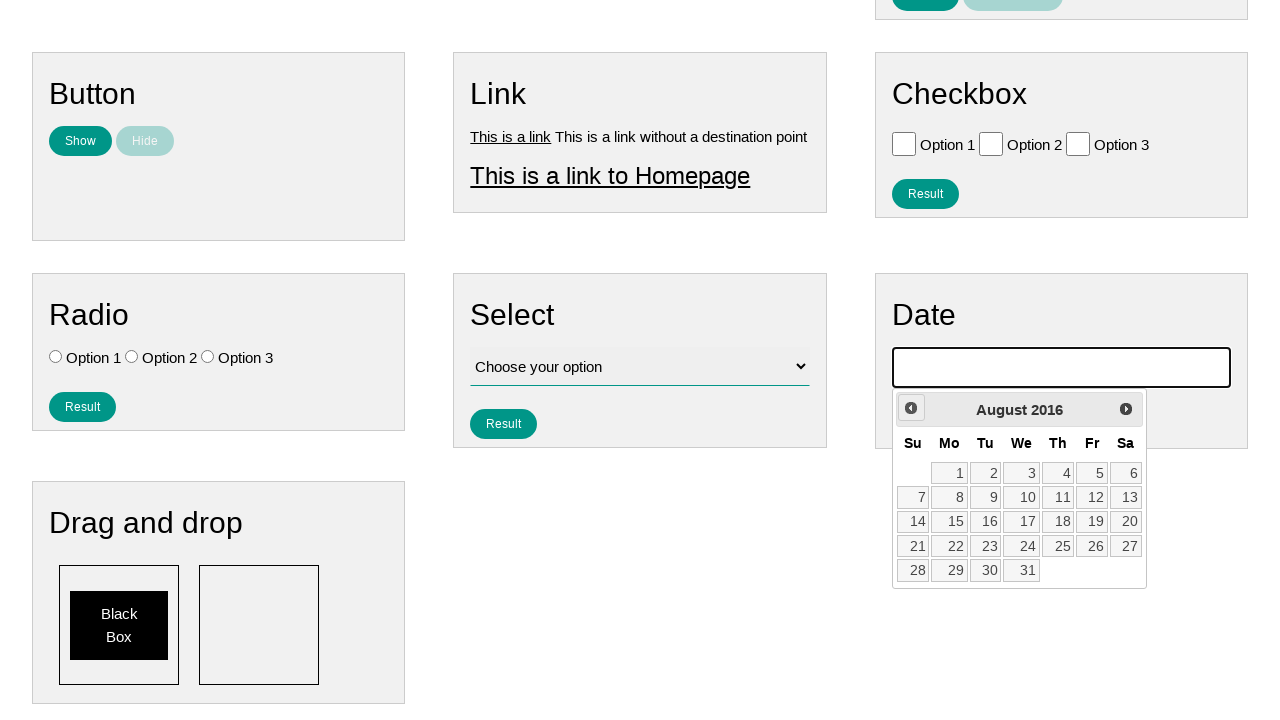

Clicked previous month button (iteration 115 of 136) to navigate back to July 2007 at (911, 408) on .ui-datepicker-prev
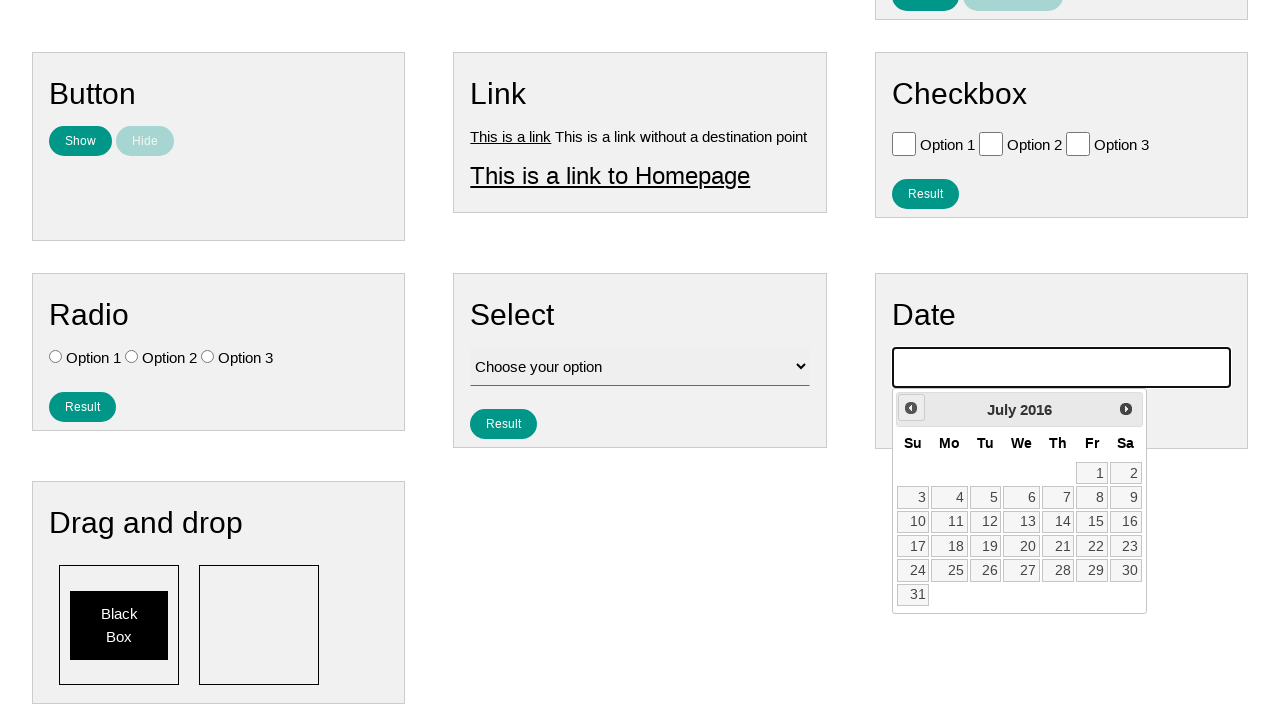

Clicked previous month button (iteration 116 of 136) to navigate back to July 2007 at (911, 408) on .ui-datepicker-prev
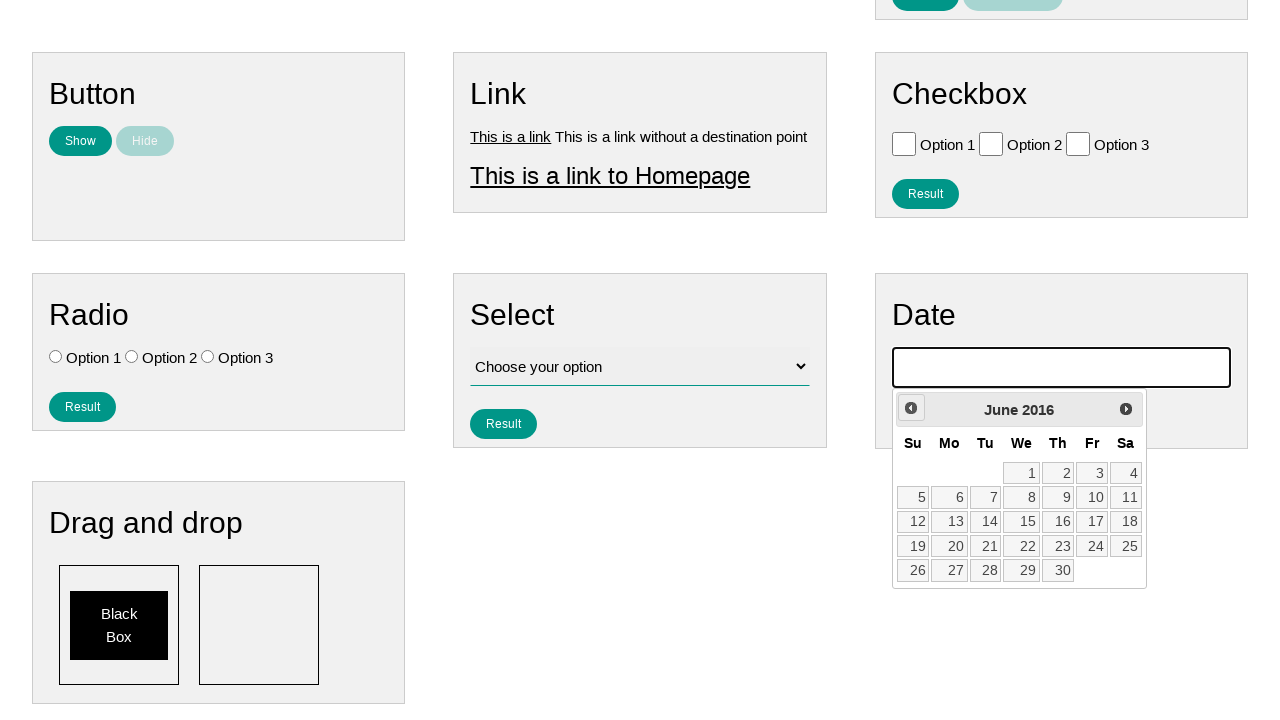

Clicked previous month button (iteration 117 of 136) to navigate back to July 2007 at (911, 408) on .ui-datepicker-prev
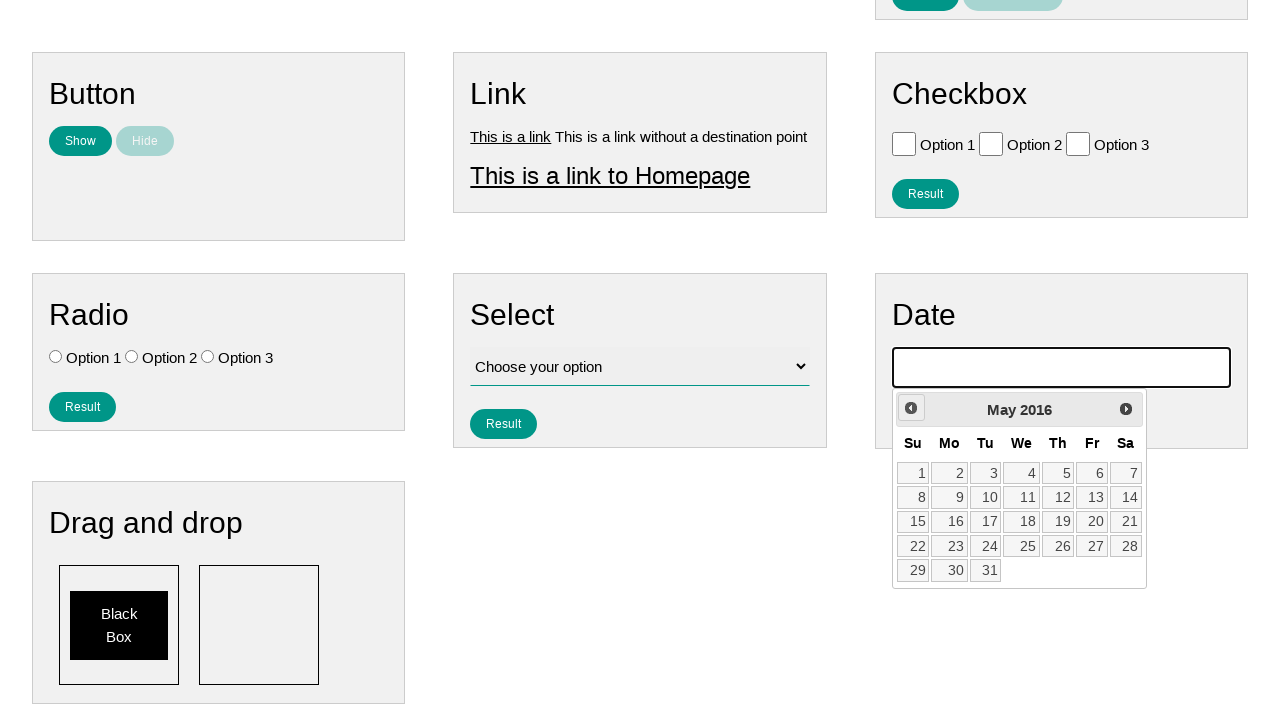

Clicked previous month button (iteration 118 of 136) to navigate back to July 2007 at (911, 408) on .ui-datepicker-prev
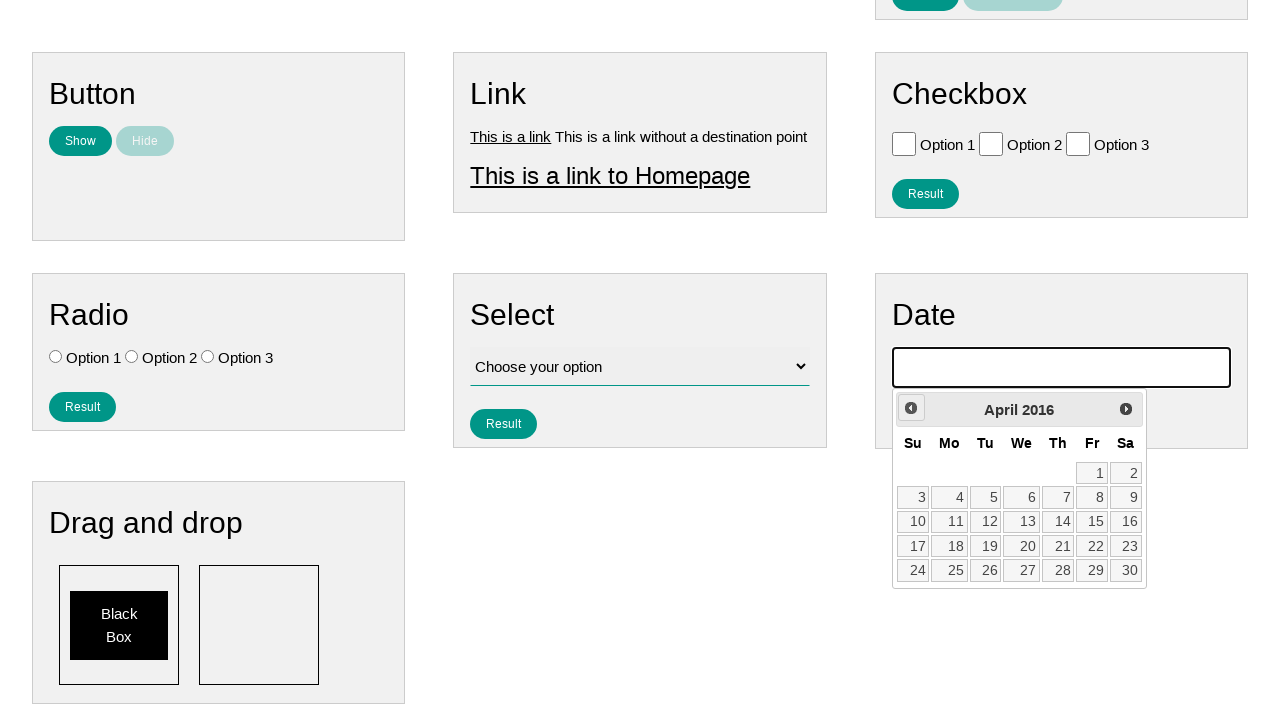

Clicked previous month button (iteration 119 of 136) to navigate back to July 2007 at (911, 408) on .ui-datepicker-prev
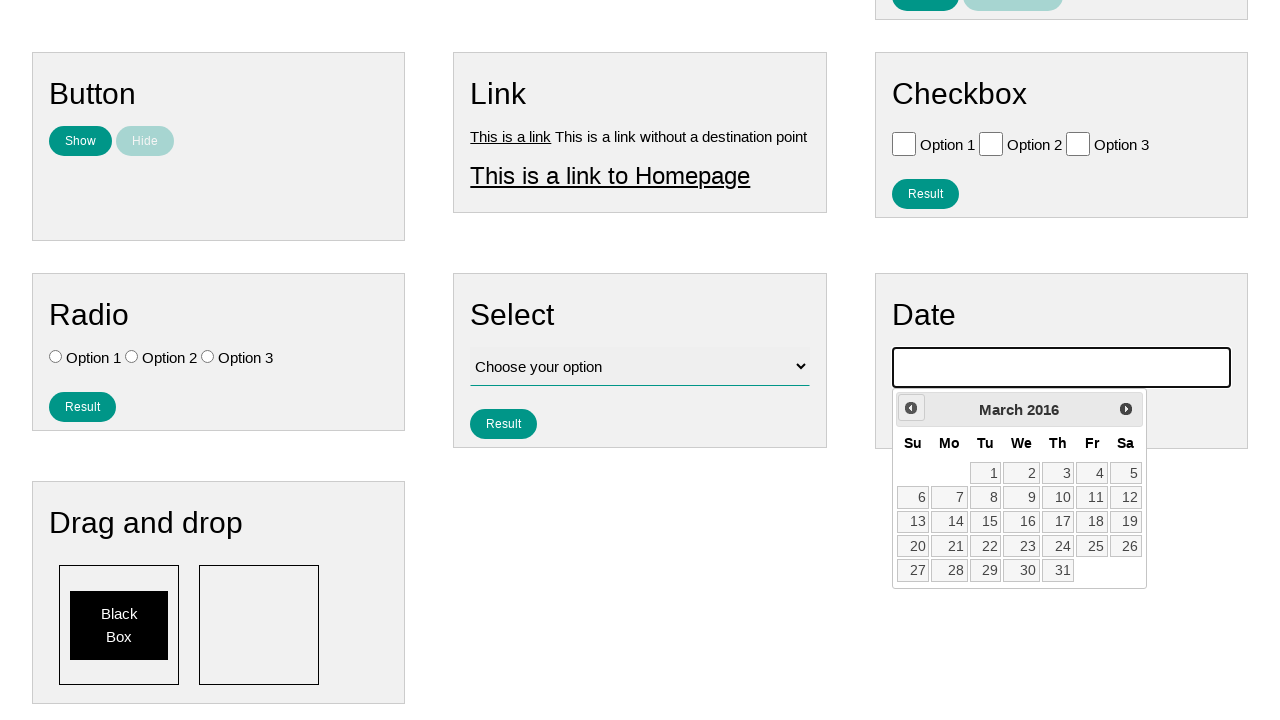

Clicked previous month button (iteration 120 of 136) to navigate back to July 2007 at (911, 408) on .ui-datepicker-prev
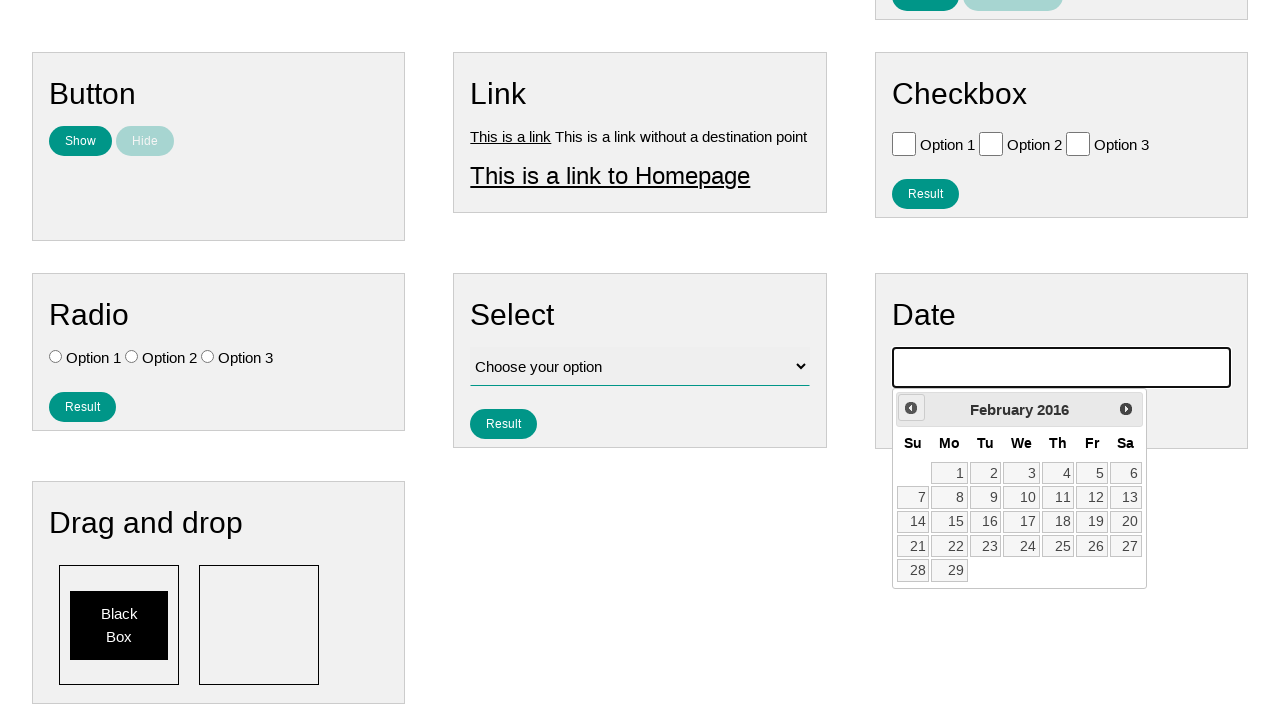

Clicked previous month button (iteration 121 of 136) to navigate back to July 2007 at (911, 408) on .ui-datepicker-prev
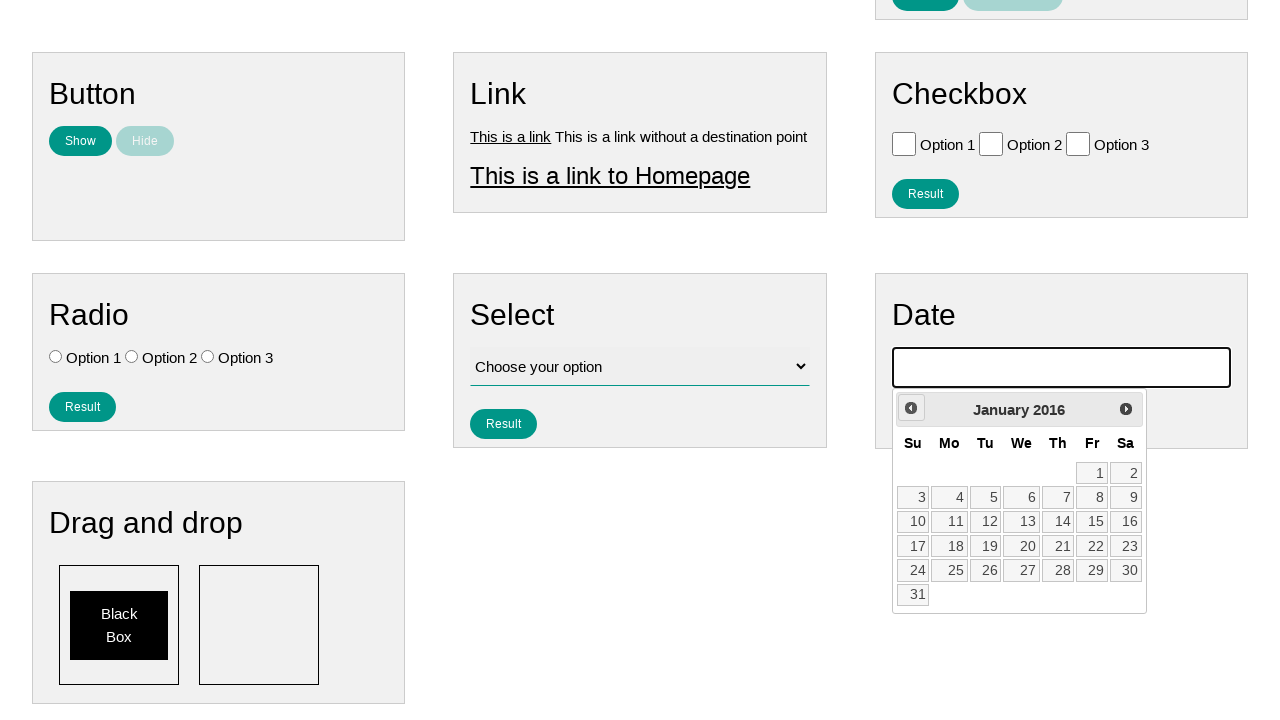

Clicked previous month button (iteration 122 of 136) to navigate back to July 2007 at (911, 408) on .ui-datepicker-prev
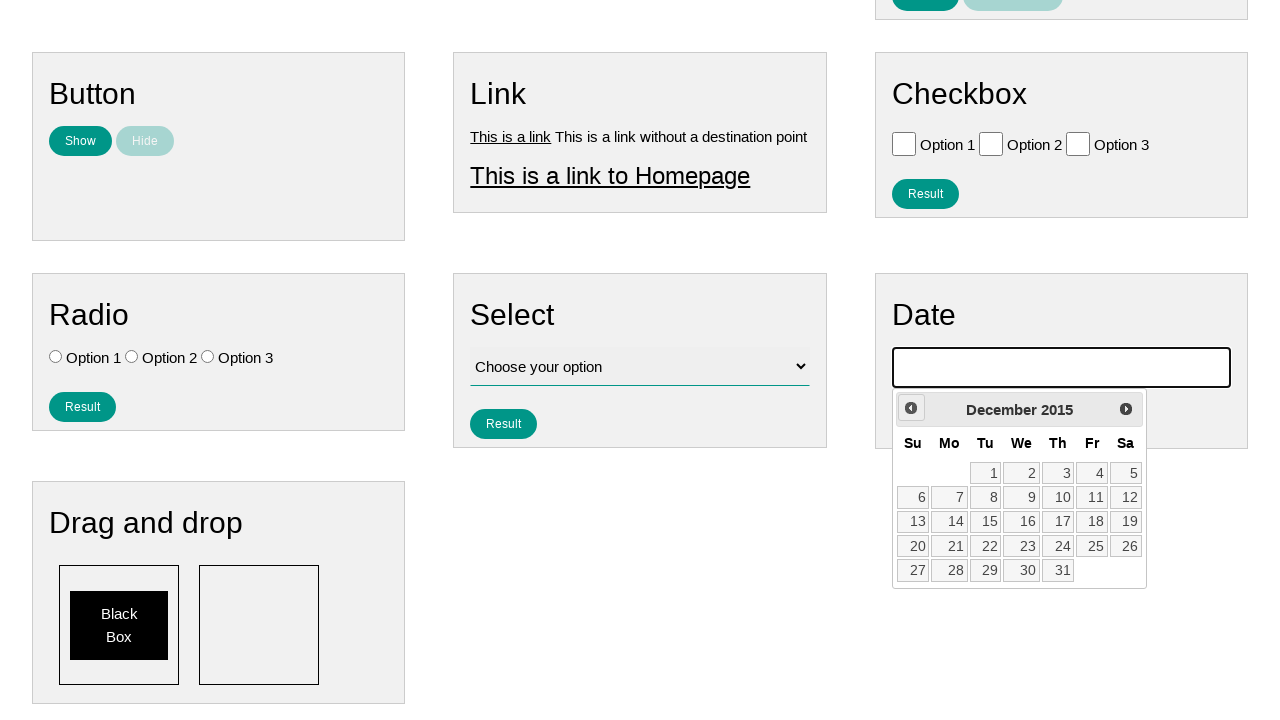

Clicked previous month button (iteration 123 of 136) to navigate back to July 2007 at (911, 408) on .ui-datepicker-prev
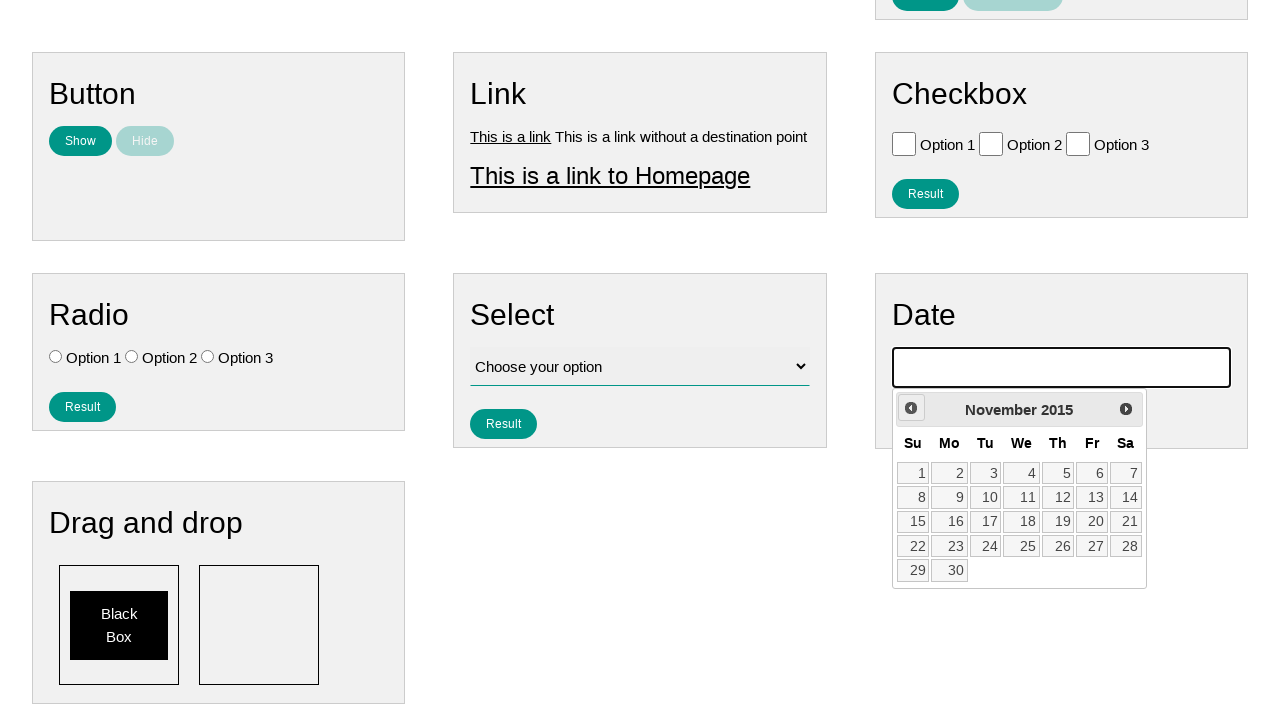

Clicked previous month button (iteration 124 of 136) to navigate back to July 2007 at (911, 408) on .ui-datepicker-prev
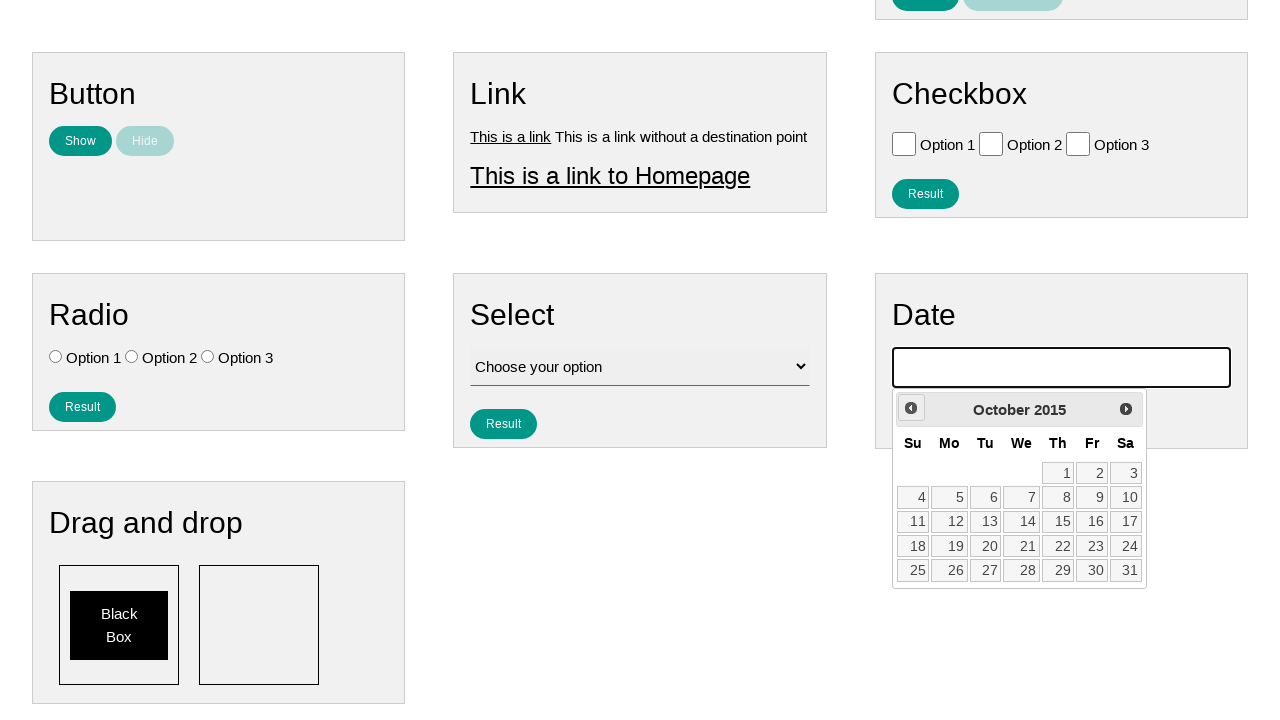

Clicked previous month button (iteration 125 of 136) to navigate back to July 2007 at (911, 408) on .ui-datepicker-prev
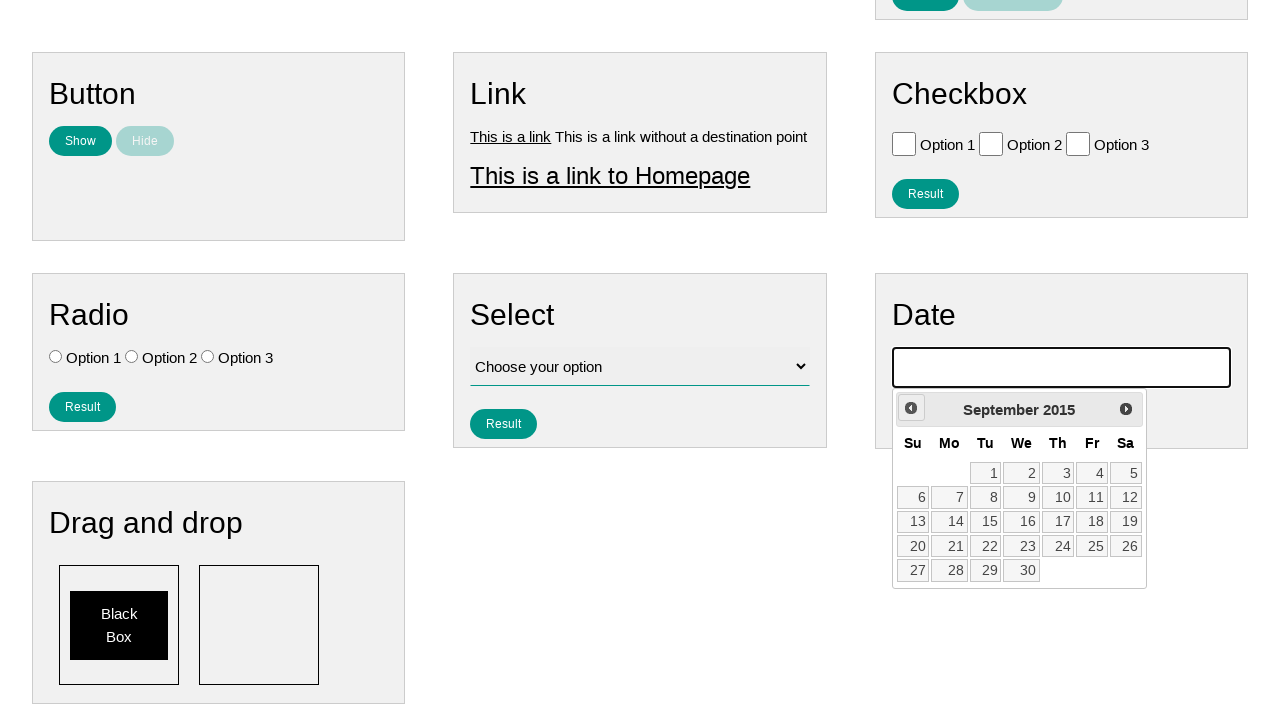

Clicked previous month button (iteration 126 of 136) to navigate back to July 2007 at (911, 408) on .ui-datepicker-prev
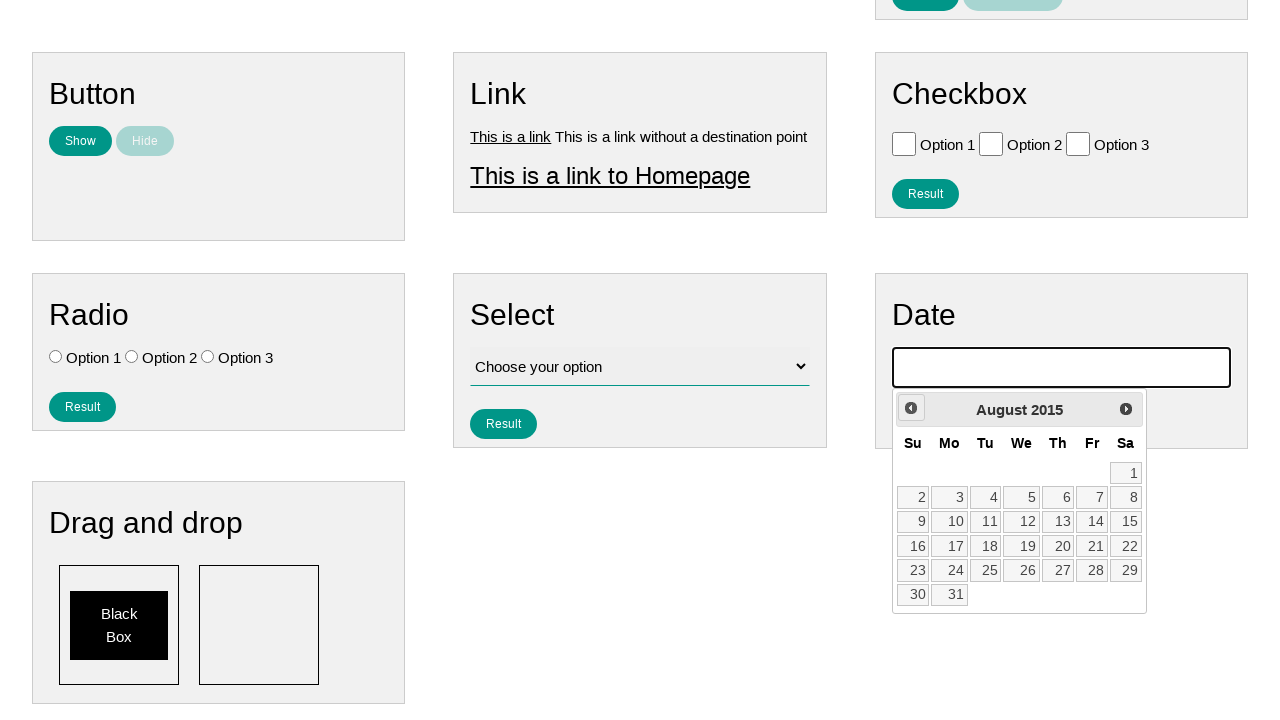

Clicked previous month button (iteration 127 of 136) to navigate back to July 2007 at (911, 408) on .ui-datepicker-prev
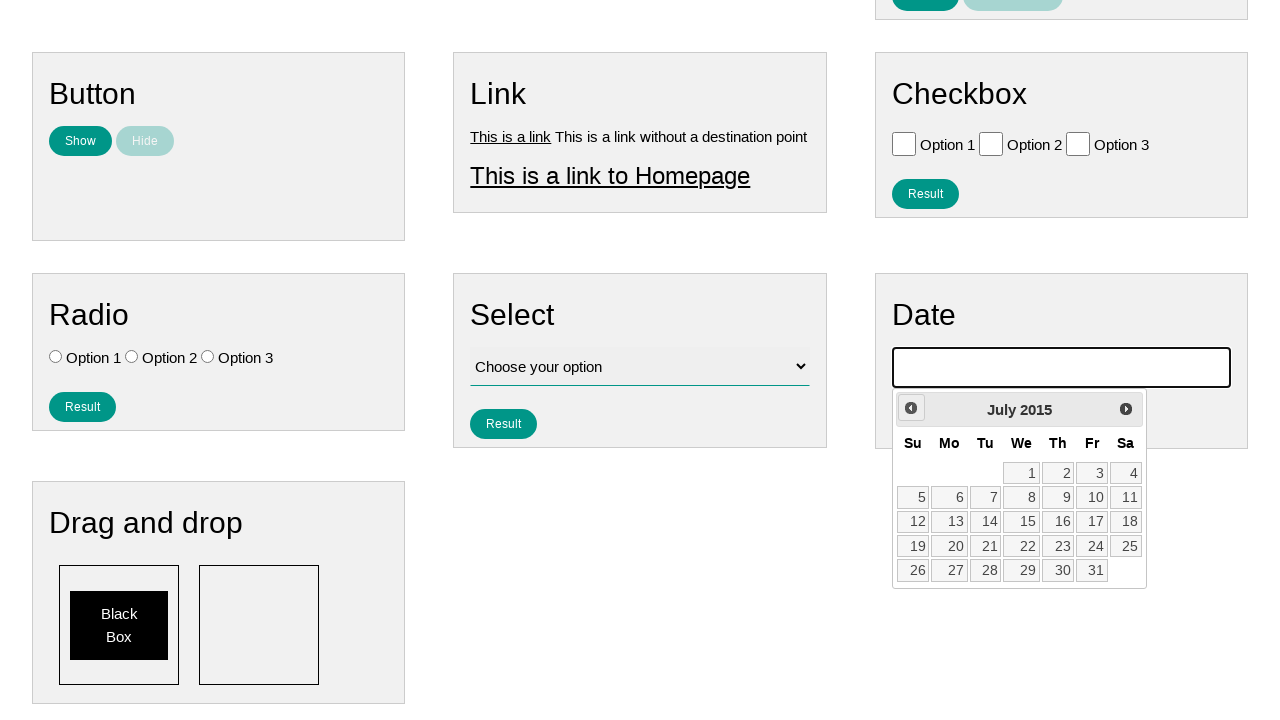

Clicked previous month button (iteration 128 of 136) to navigate back to July 2007 at (911, 408) on .ui-datepicker-prev
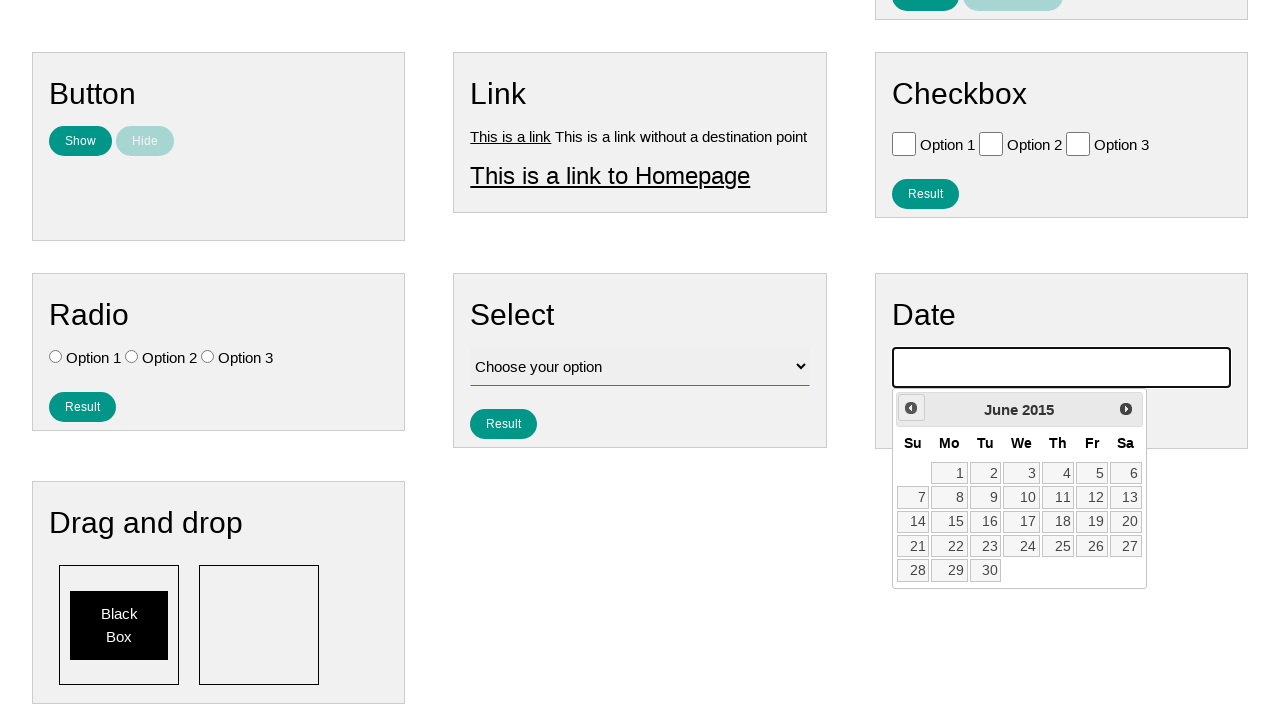

Clicked previous month button (iteration 129 of 136) to navigate back to July 2007 at (911, 408) on .ui-datepicker-prev
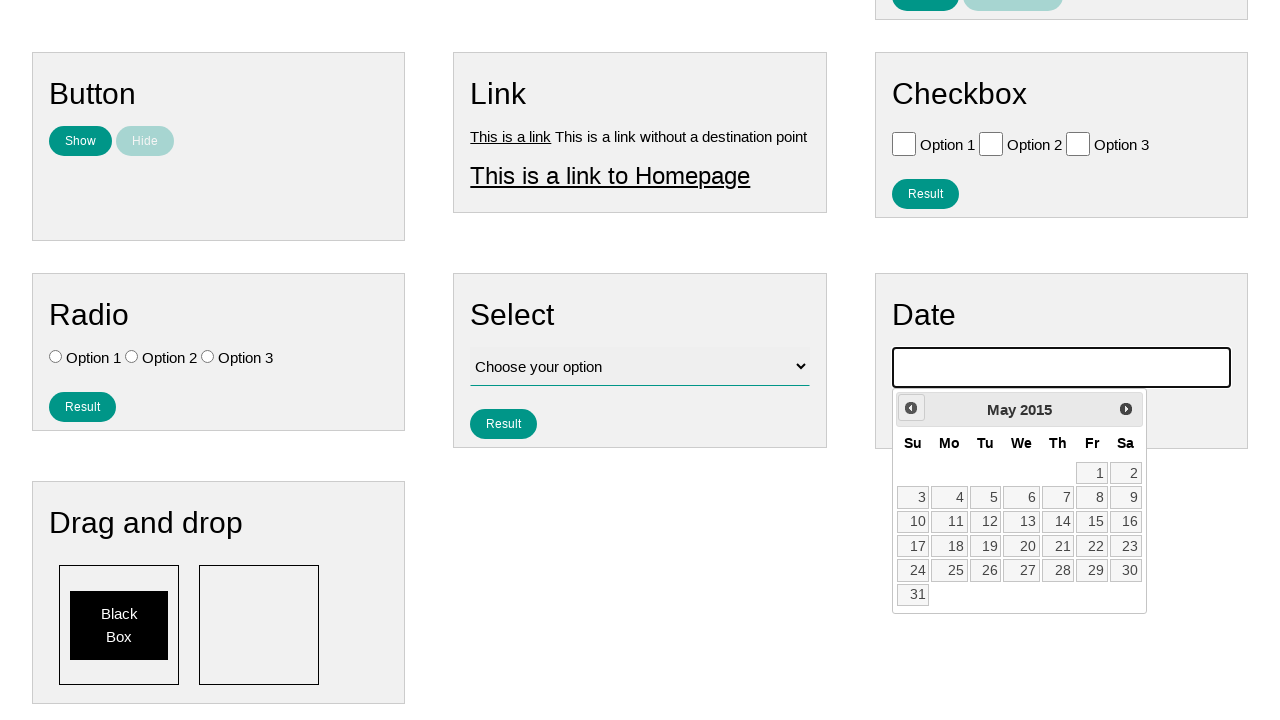

Clicked previous month button (iteration 130 of 136) to navigate back to July 2007 at (911, 408) on .ui-datepicker-prev
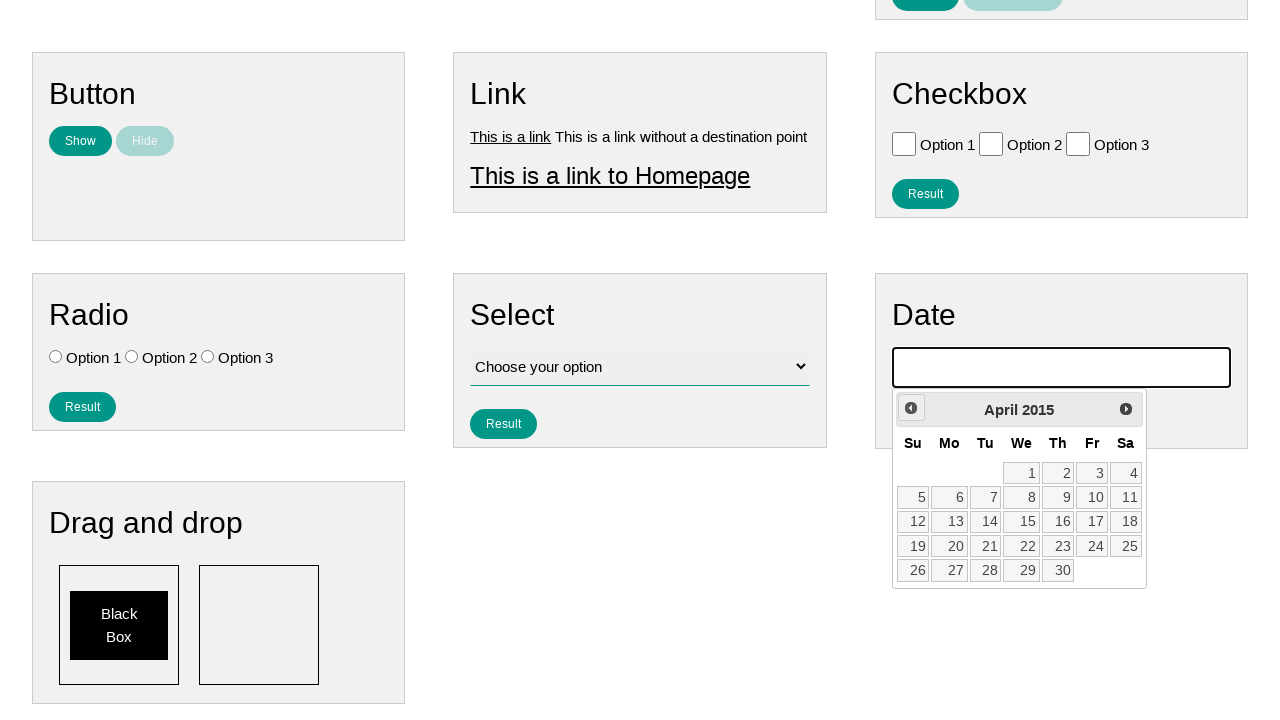

Clicked previous month button (iteration 131 of 136) to navigate back to July 2007 at (911, 408) on .ui-datepicker-prev
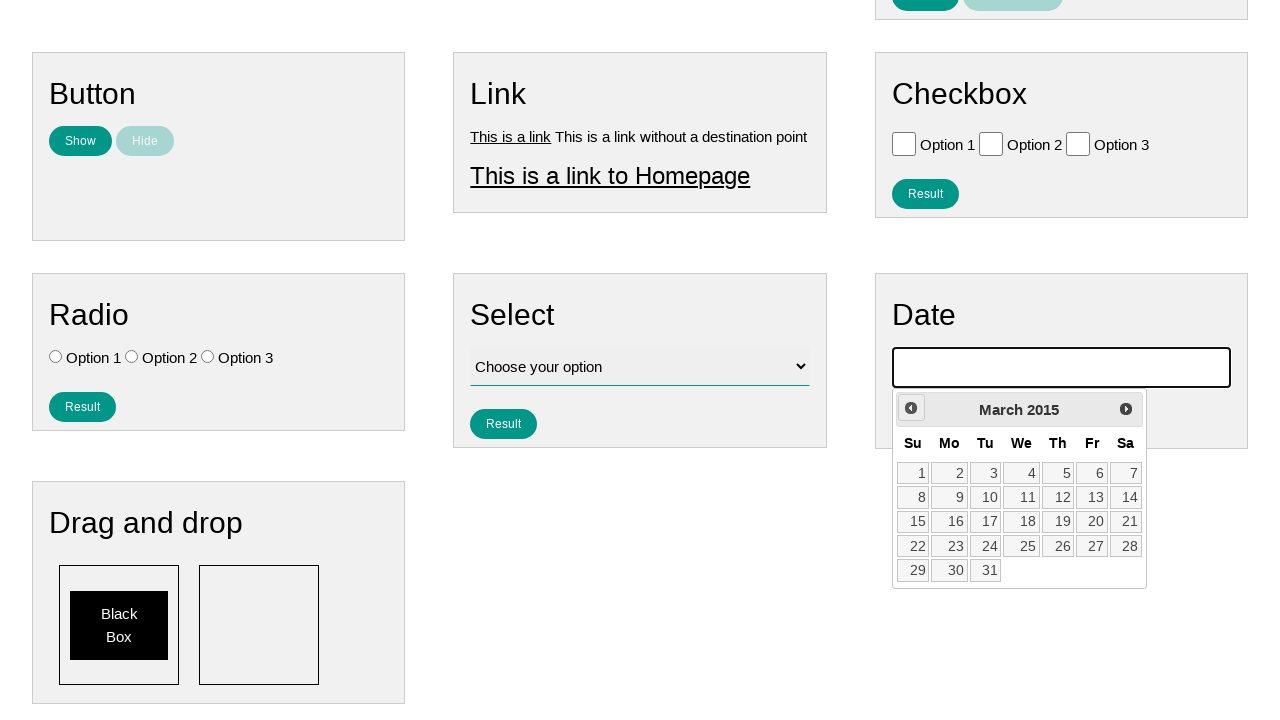

Clicked previous month button (iteration 132 of 136) to navigate back to July 2007 at (911, 408) on .ui-datepicker-prev
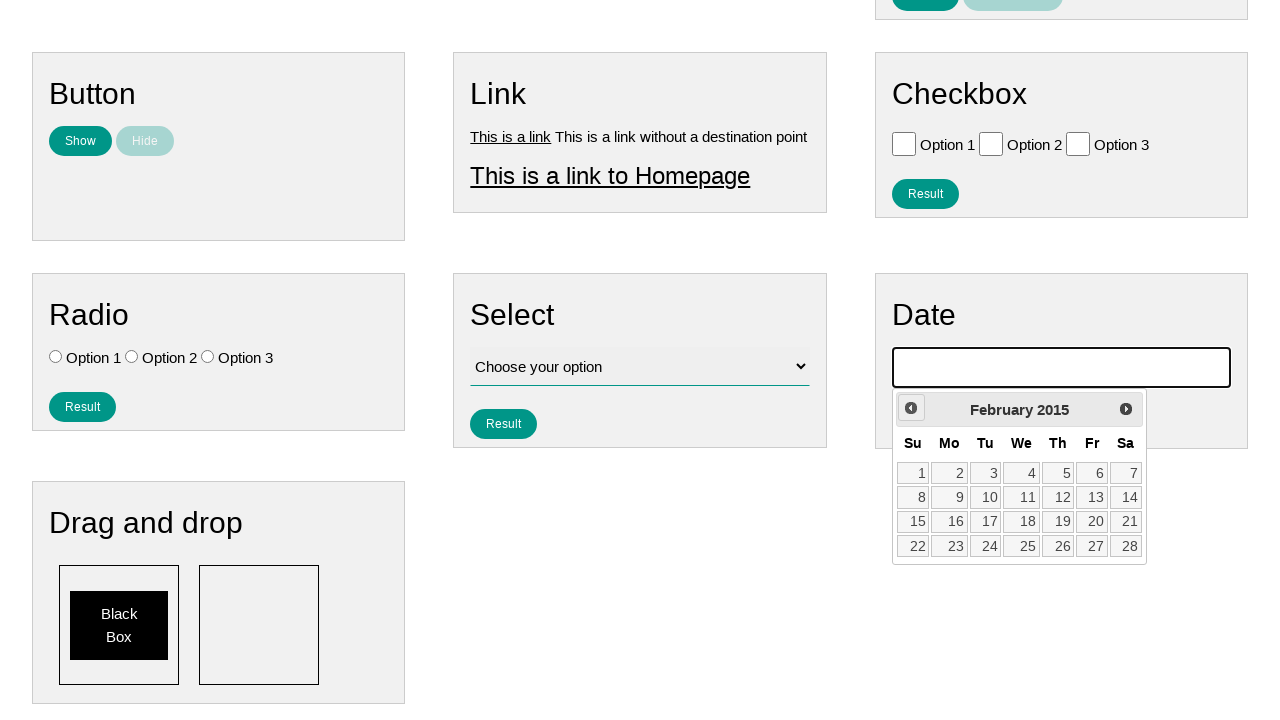

Clicked previous month button (iteration 133 of 136) to navigate back to July 2007 at (911, 408) on .ui-datepicker-prev
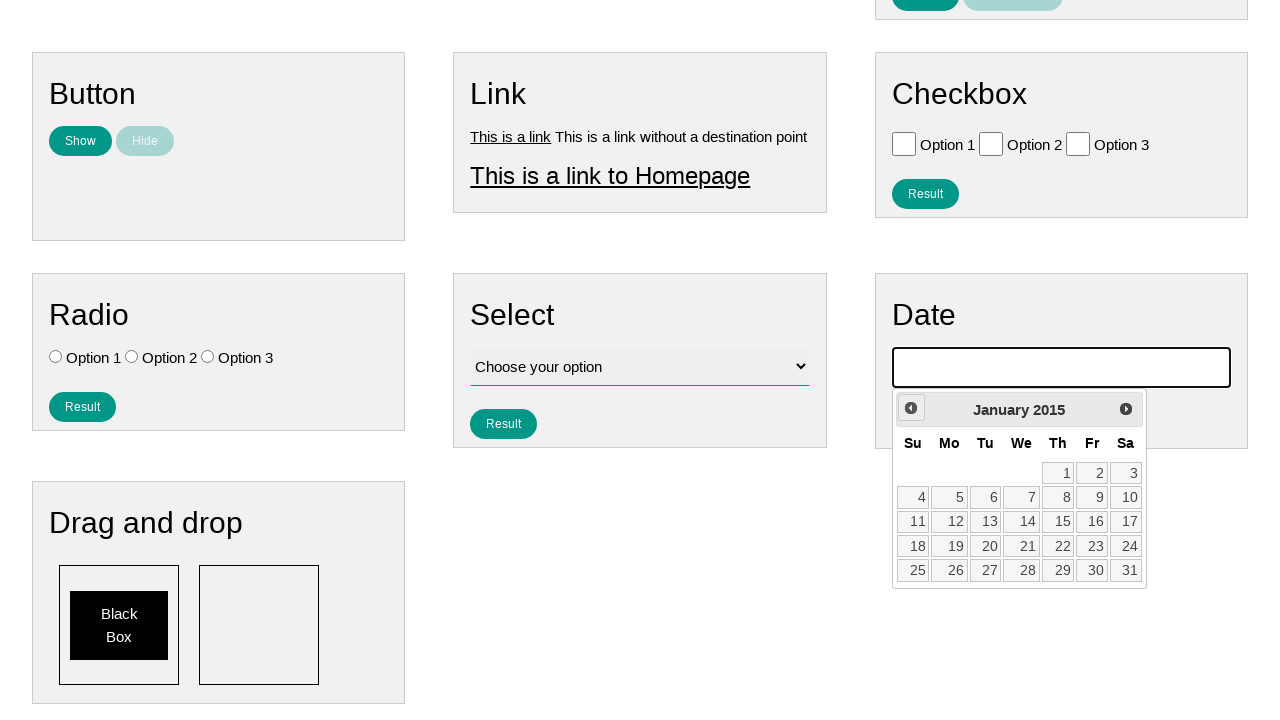

Clicked previous month button (iteration 134 of 136) to navigate back to July 2007 at (911, 408) on .ui-datepicker-prev
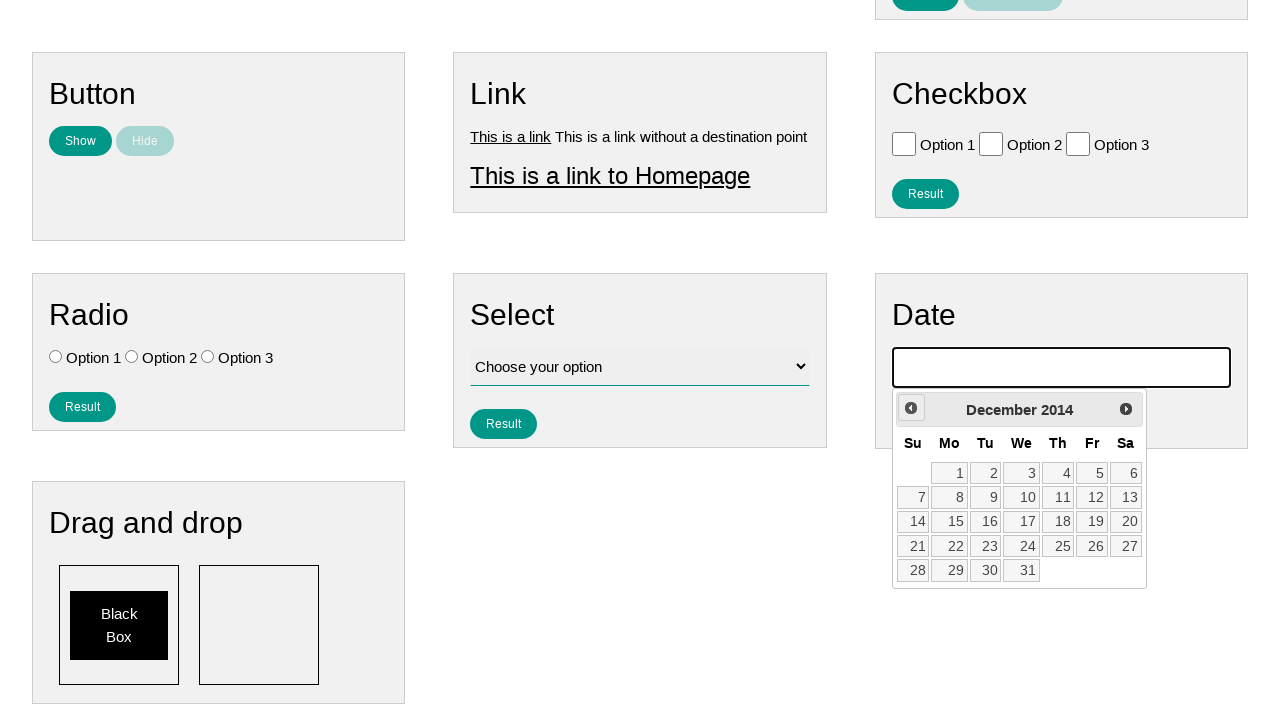

Clicked previous month button (iteration 135 of 136) to navigate back to July 2007 at (911, 408) on .ui-datepicker-prev
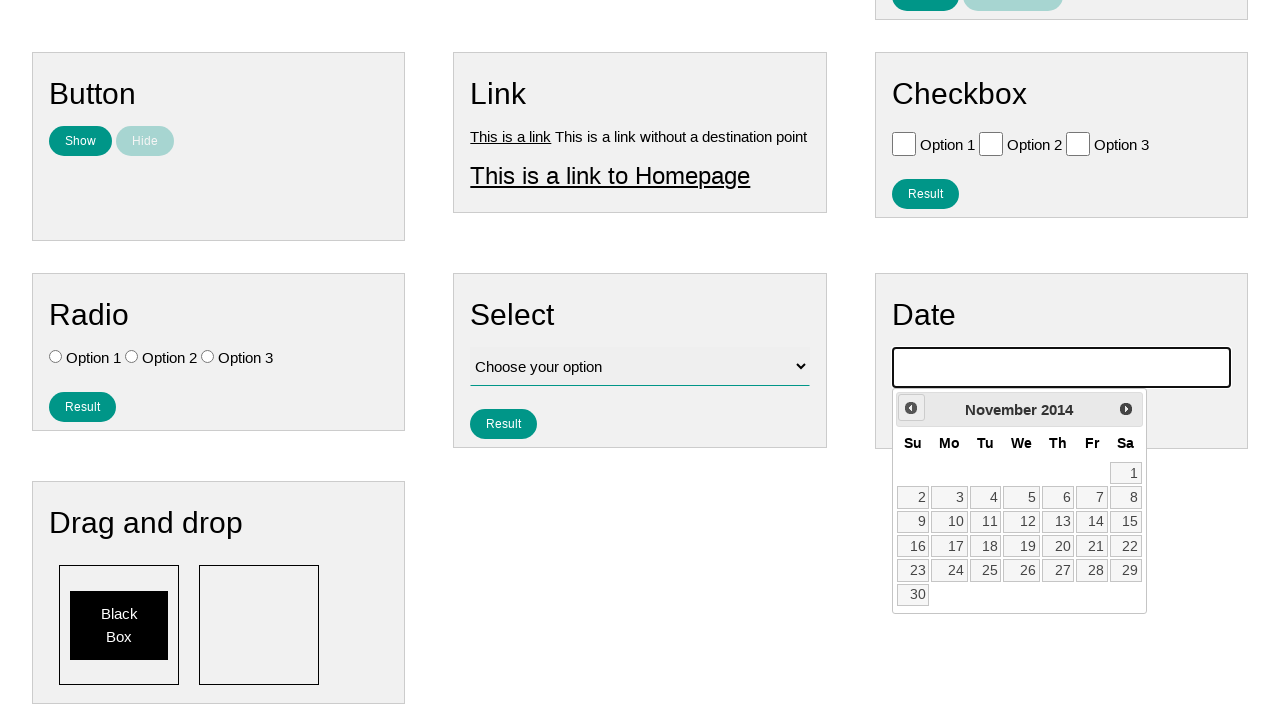

Clicked previous month button (iteration 136 of 136) to navigate back to July 2007 at (911, 408) on .ui-datepicker-prev
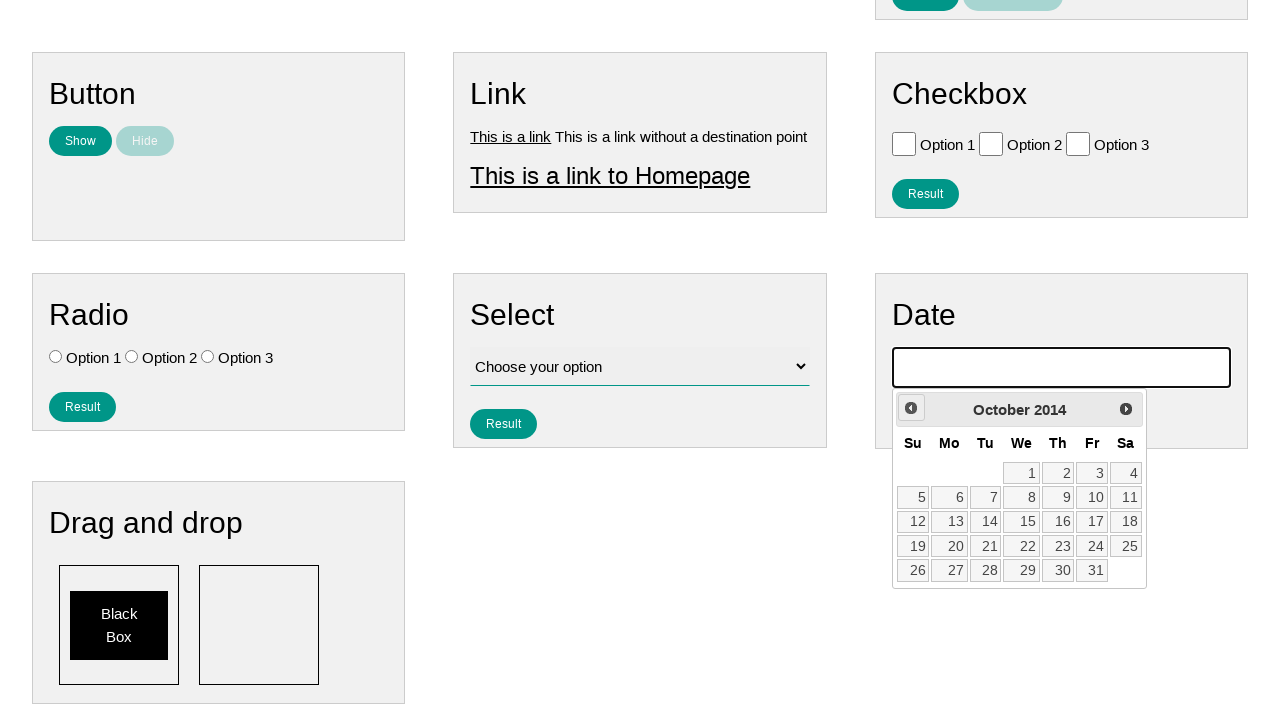

Selected day 4 from calendar at (1126, 473) on xpath=//a[text()='4']
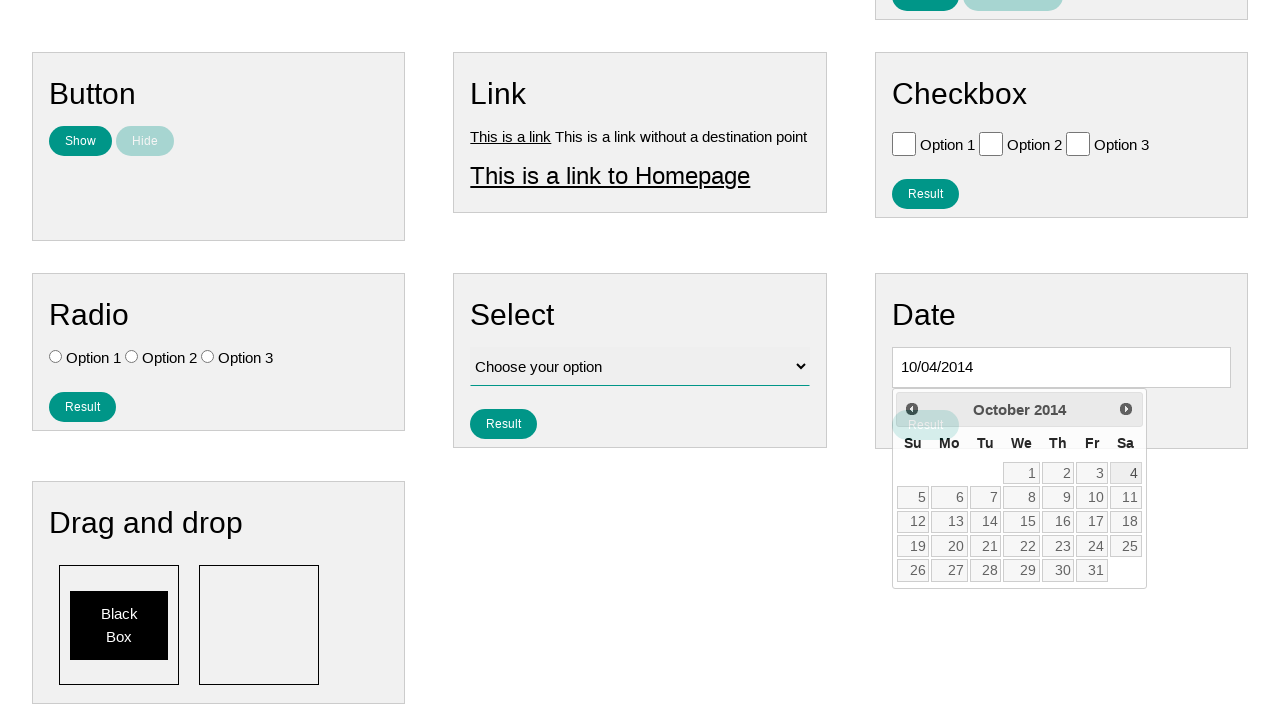

Cleared the date field after verification on #vfb-8
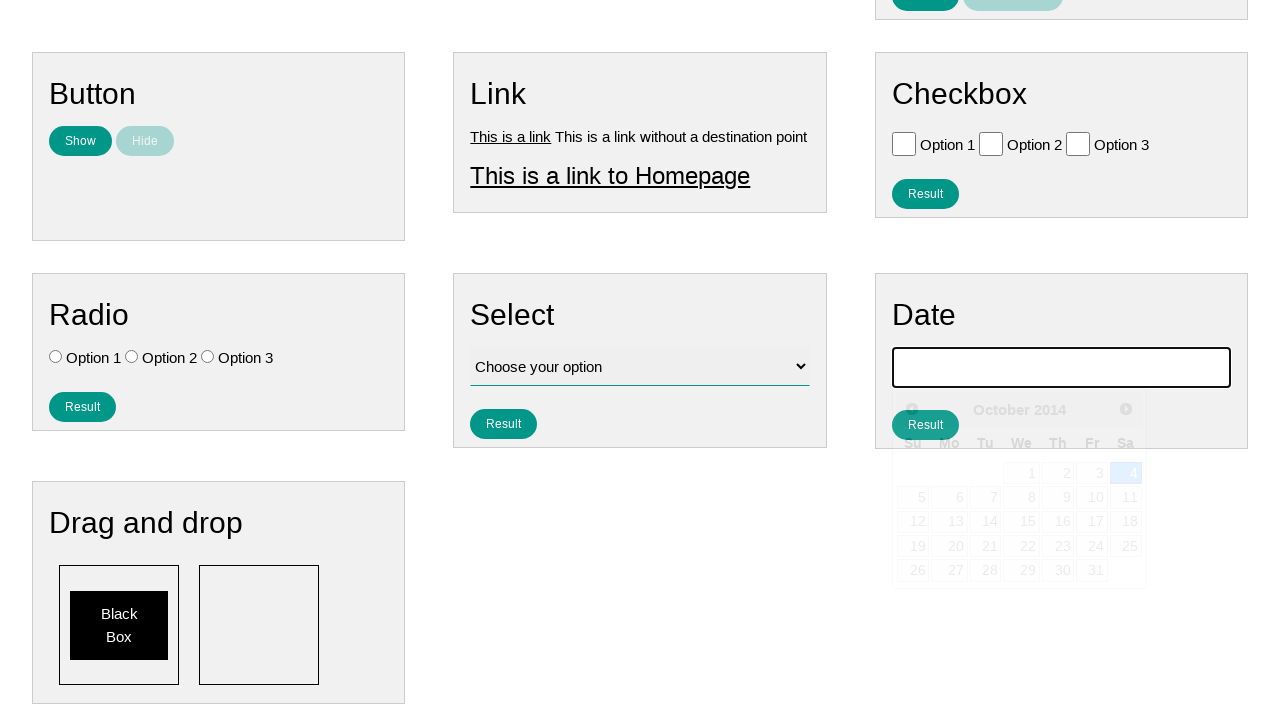

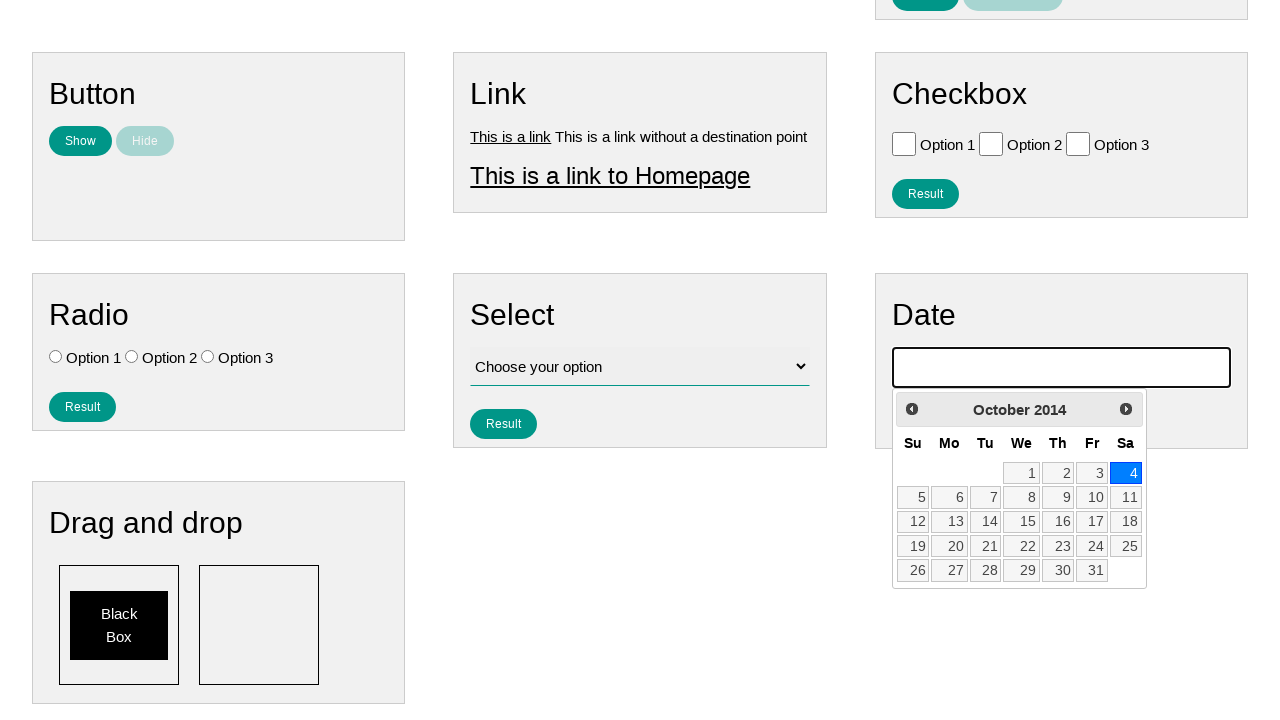